Tests filling out a large form by finding all required input fields and populating them with sequential numbers, then submitting the form by clicking the submit button.

Starting URL: http://suninjuly.github.io/huge_form.html

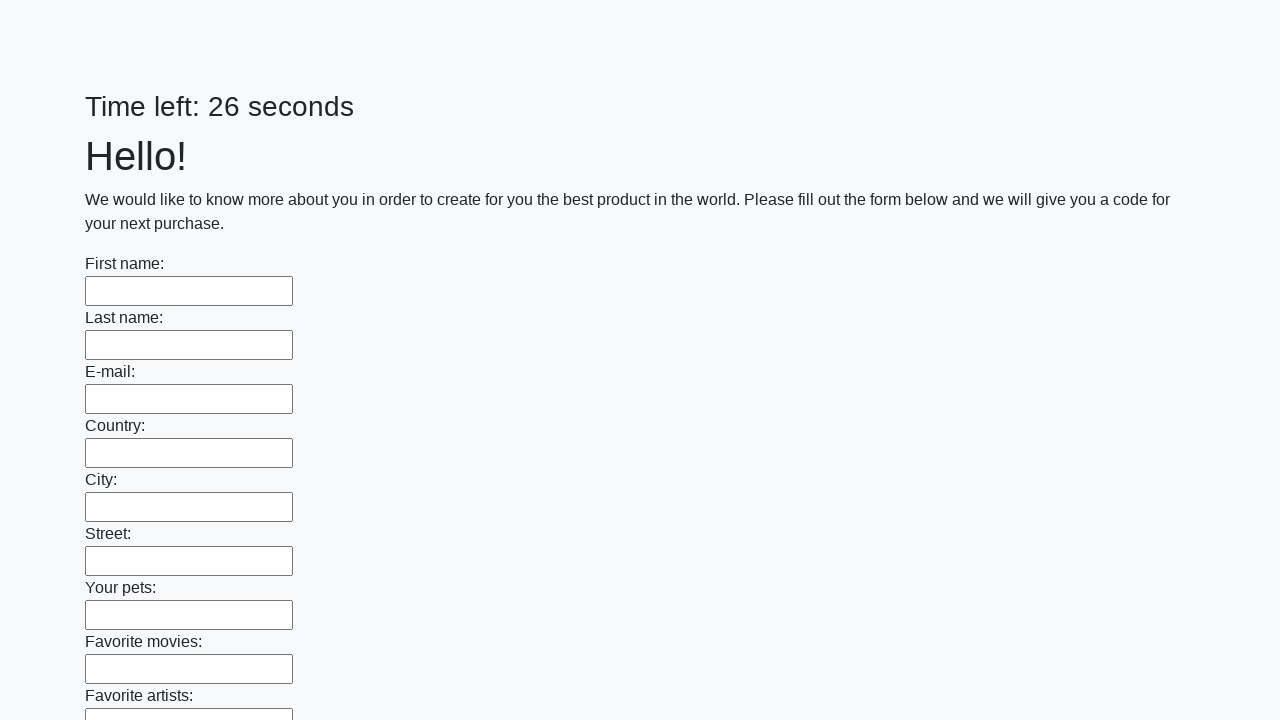

Located all required input fields on the huge form
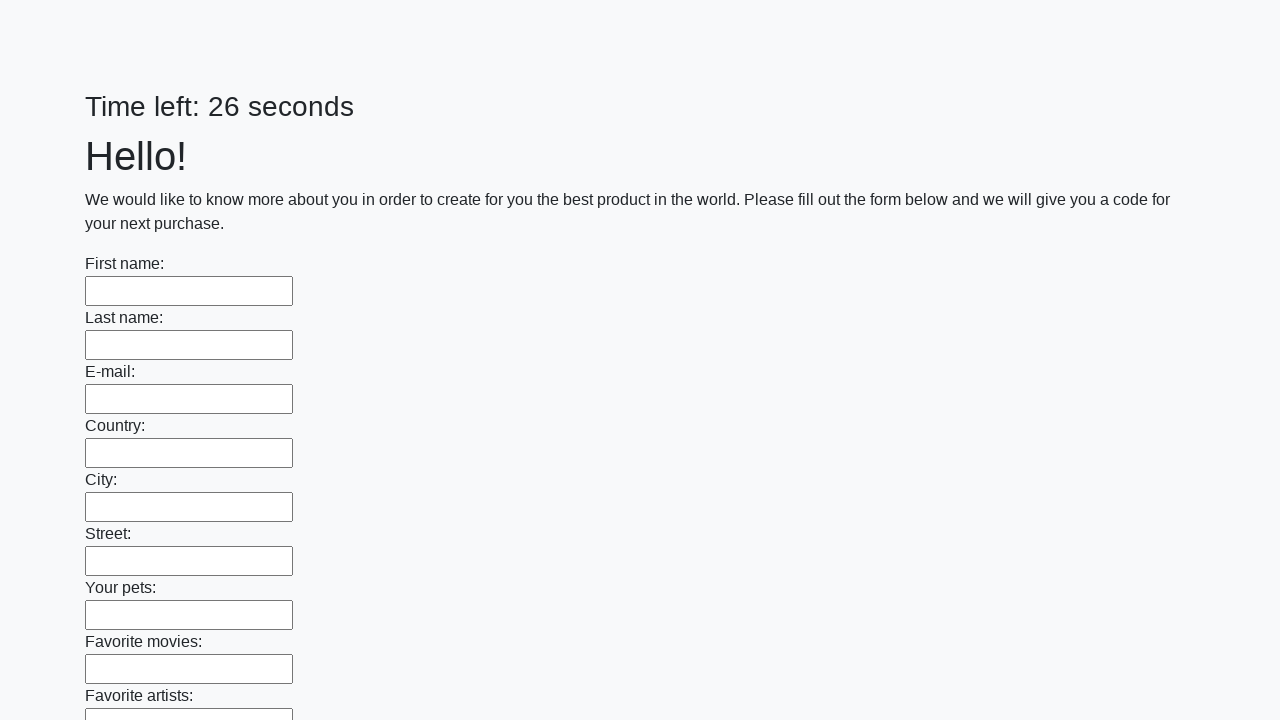

Filled required field #1 with value '1' on [required] >> nth=0
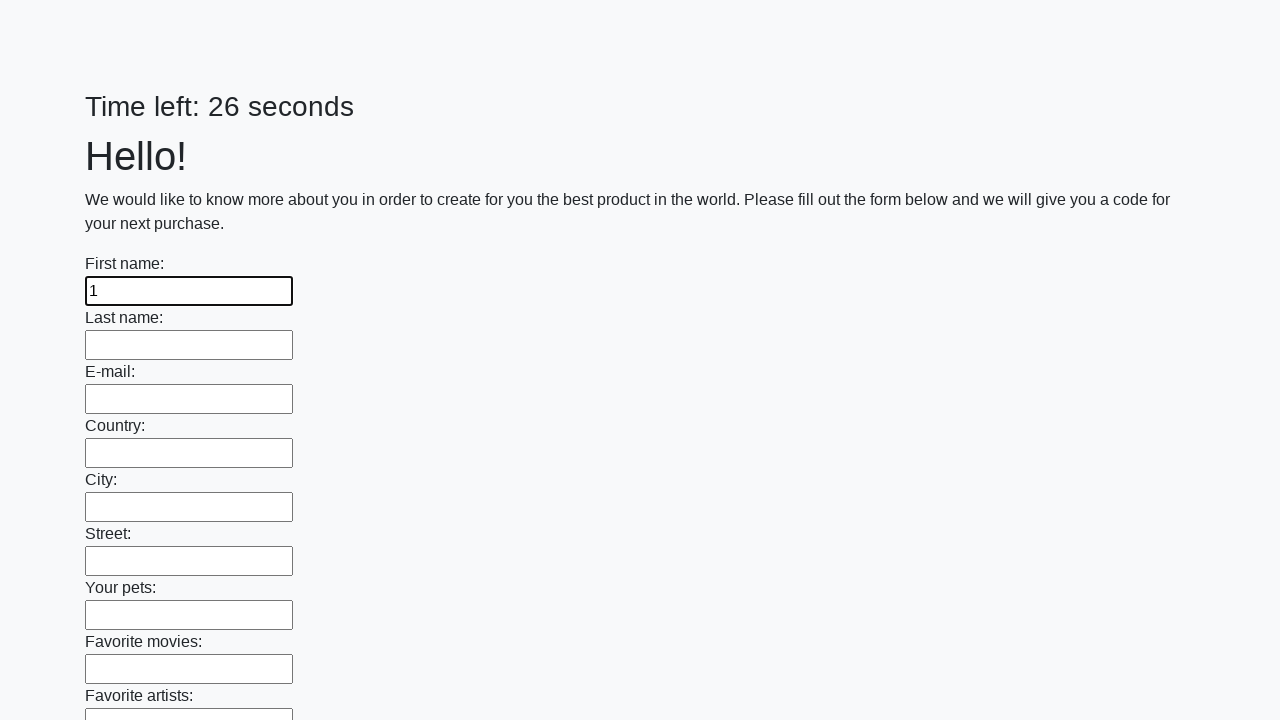

Filled required field #2 with value '2' on [required] >> nth=1
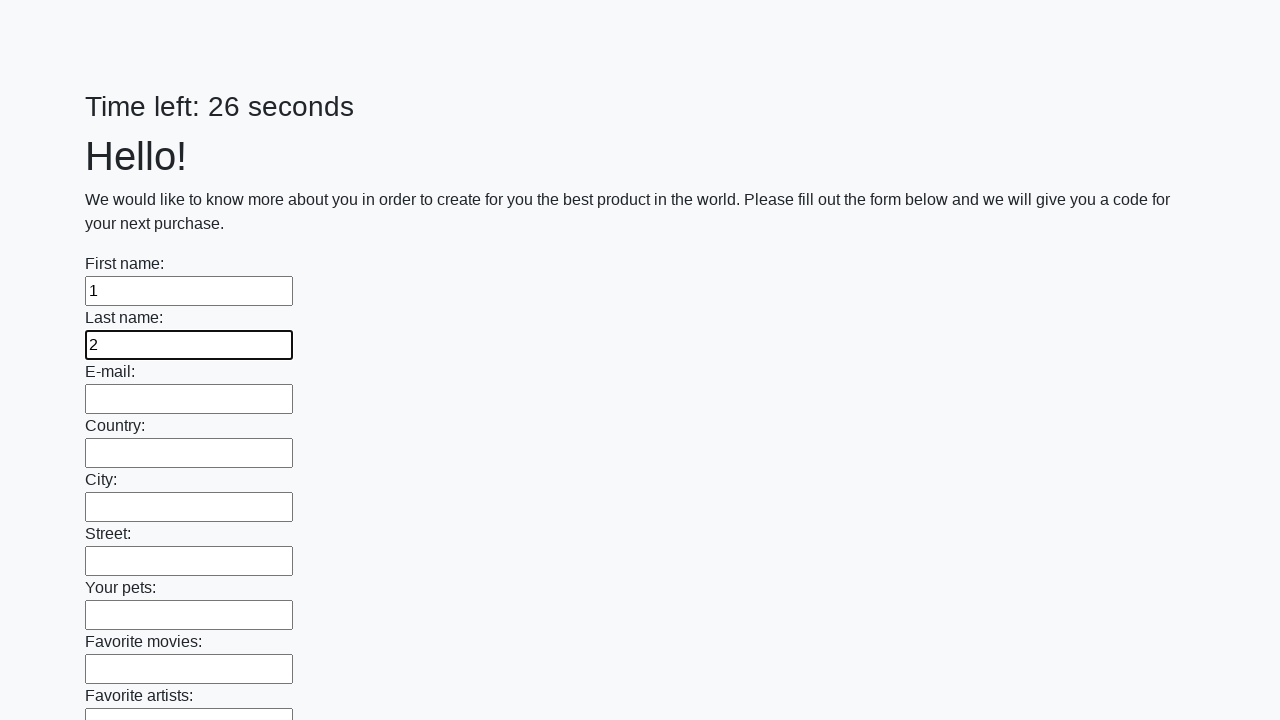

Filled required field #3 with value '3' on [required] >> nth=2
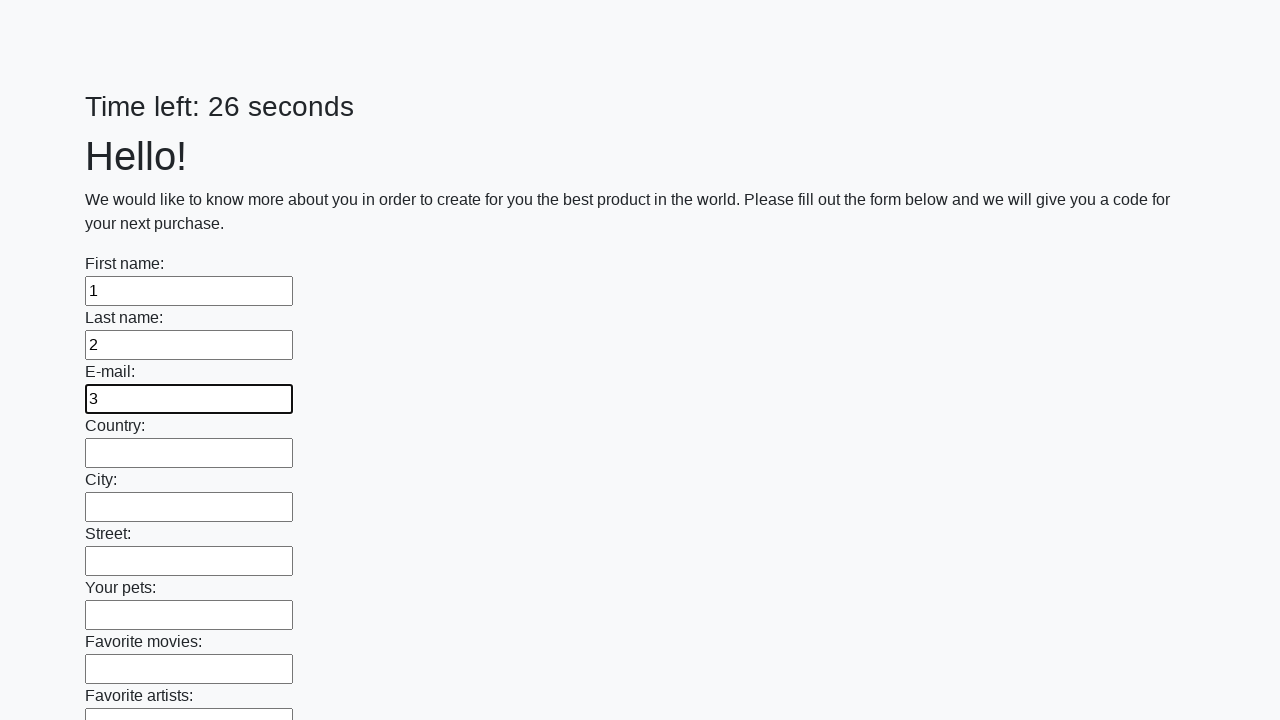

Filled required field #4 with value '4' on [required] >> nth=3
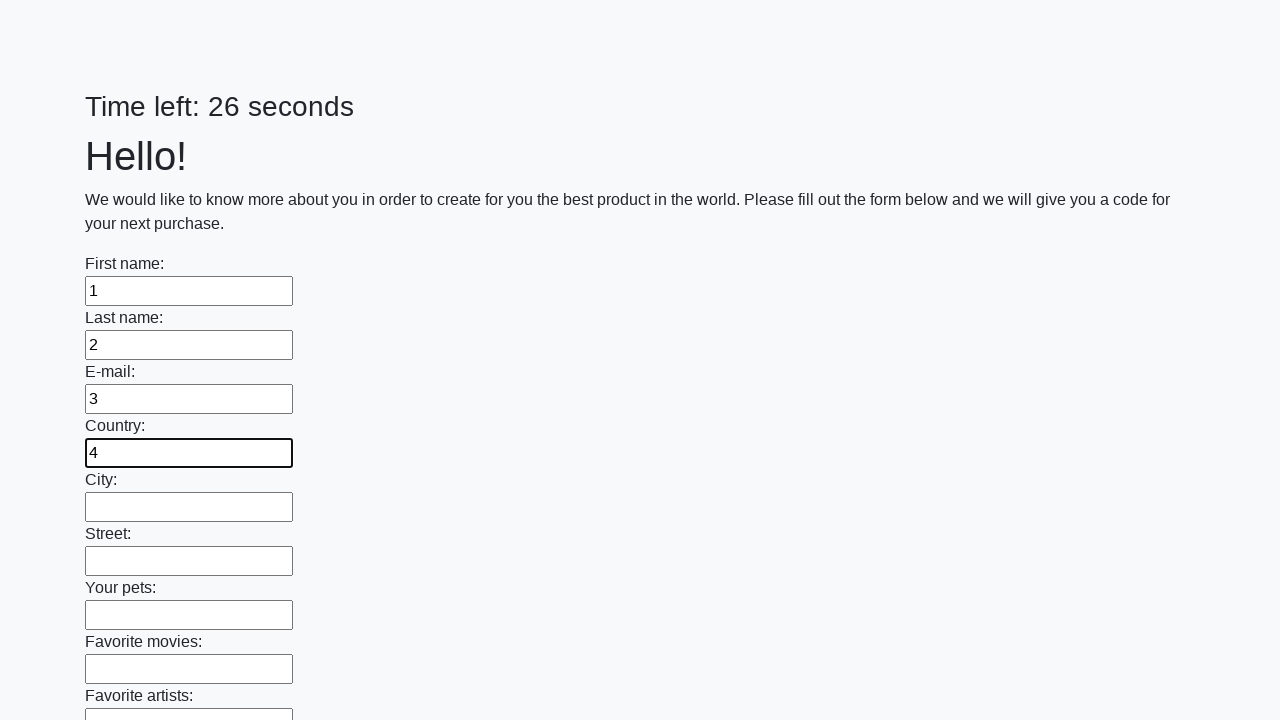

Filled required field #5 with value '5' on [required] >> nth=4
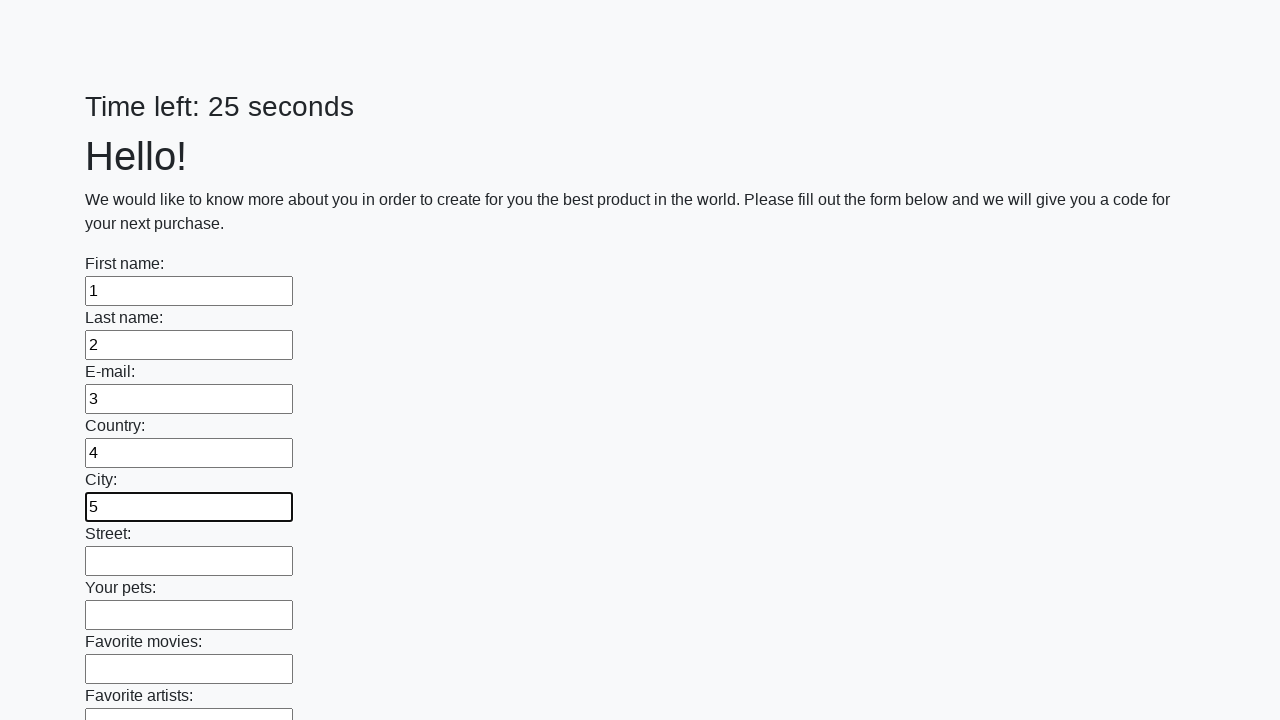

Filled required field #6 with value '6' on [required] >> nth=5
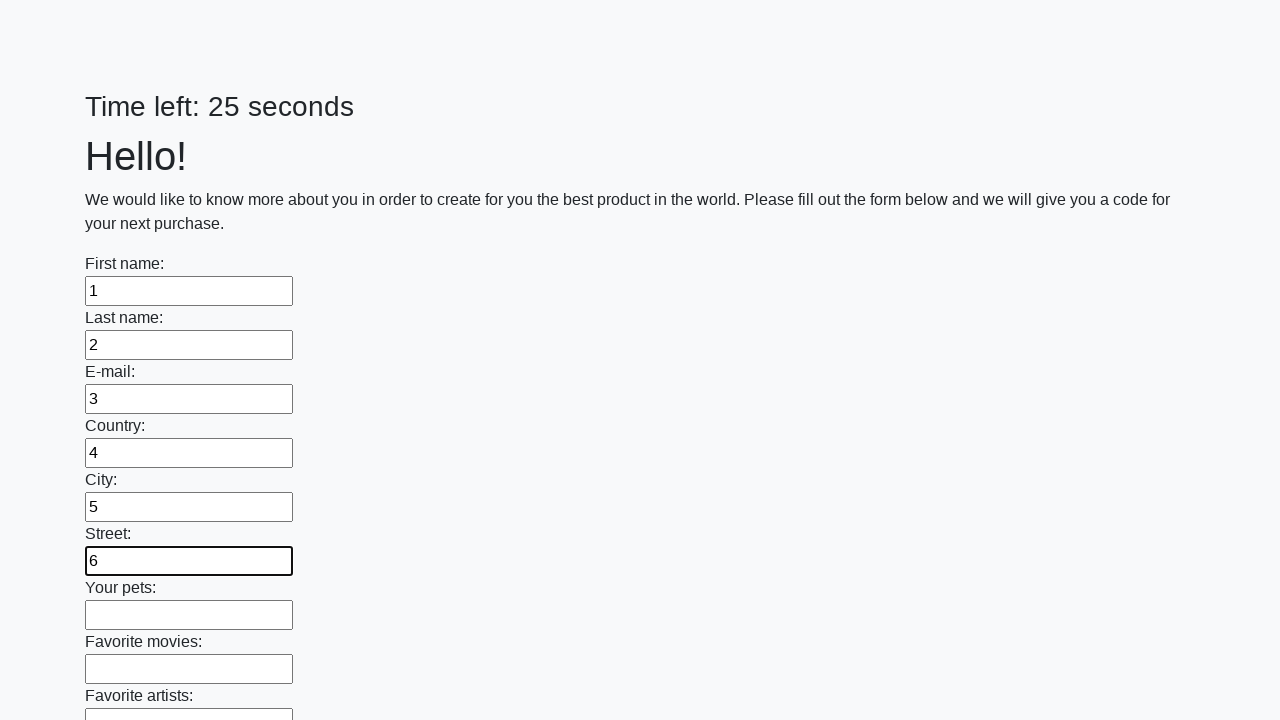

Filled required field #7 with value '7' on [required] >> nth=6
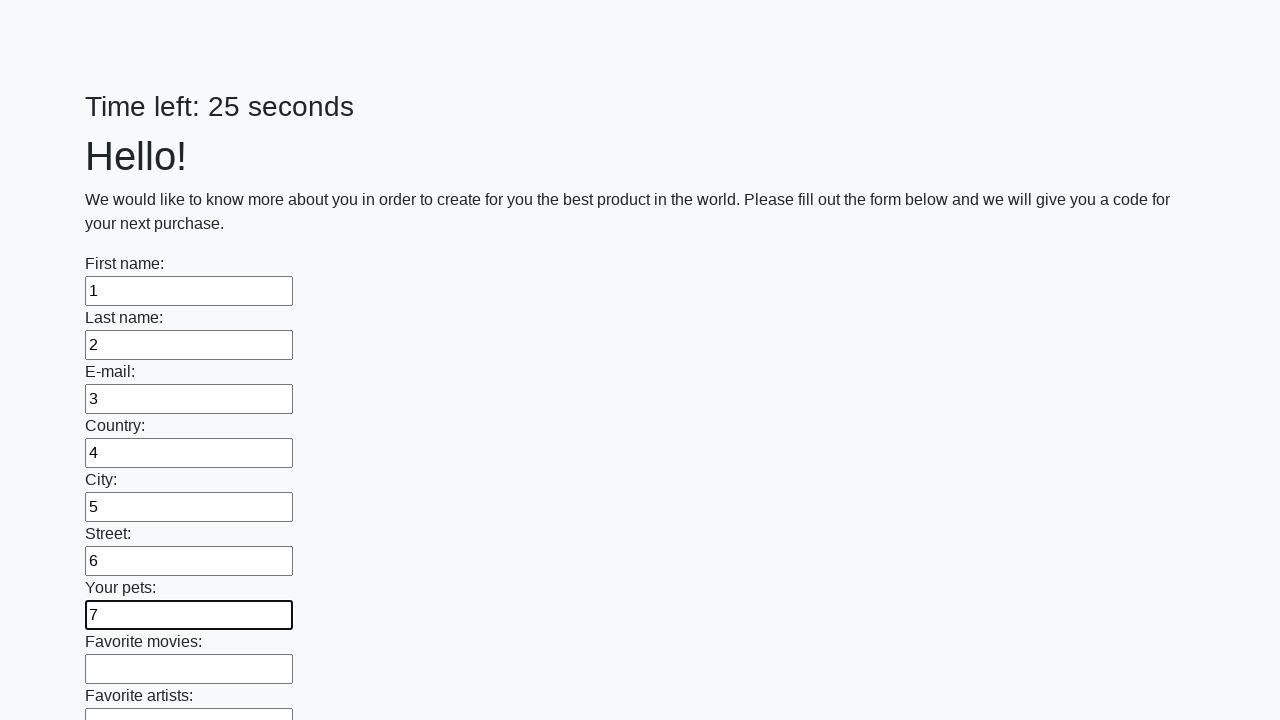

Filled required field #8 with value '8' on [required] >> nth=7
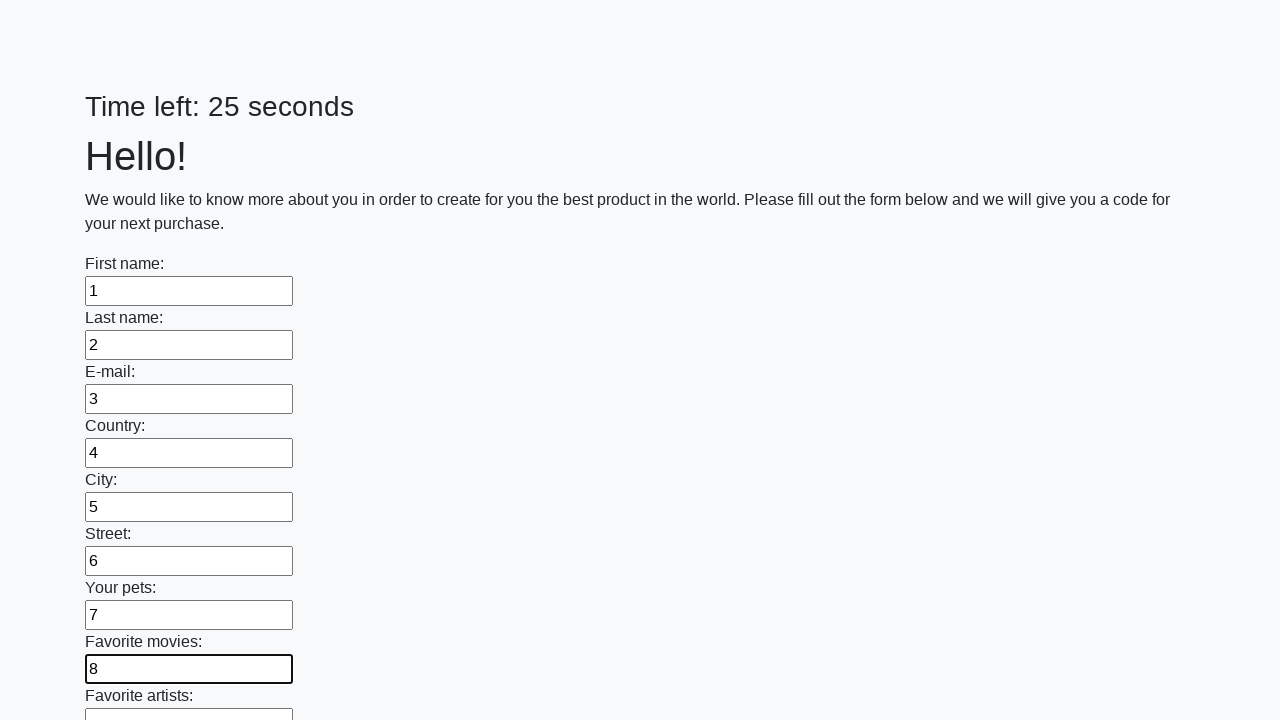

Filled required field #9 with value '9' on [required] >> nth=8
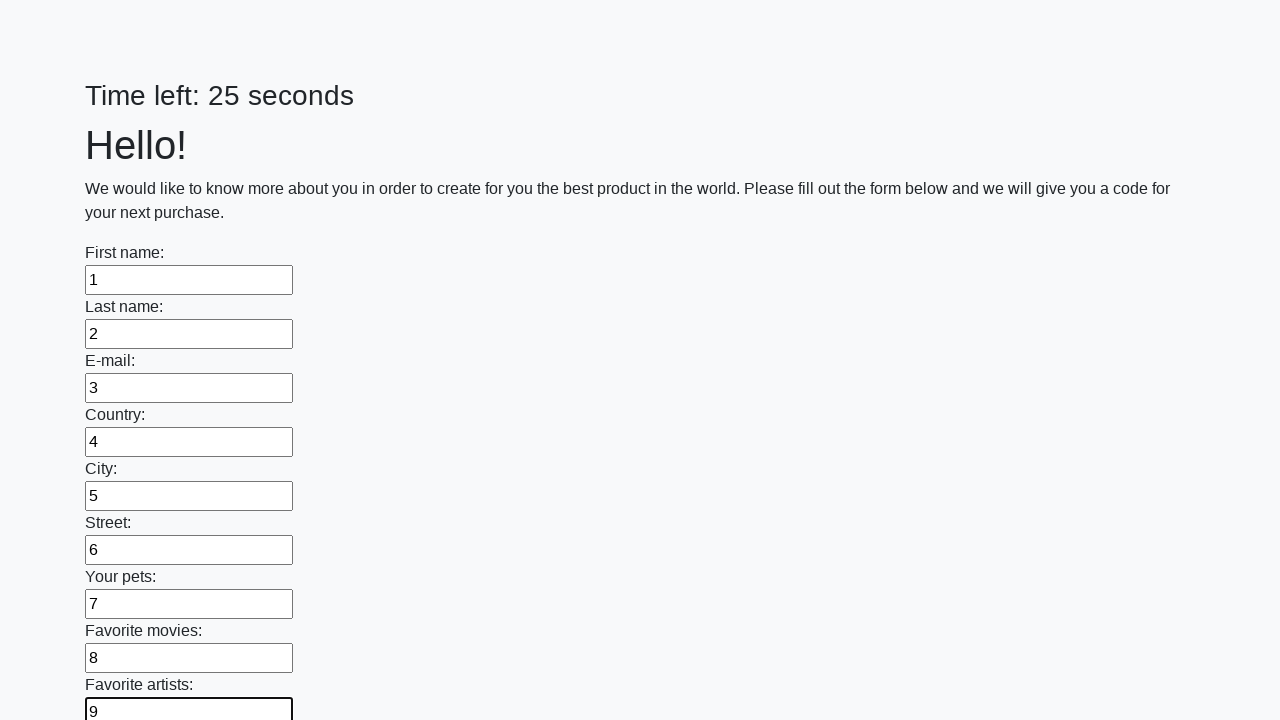

Filled required field #10 with value '10' on [required] >> nth=9
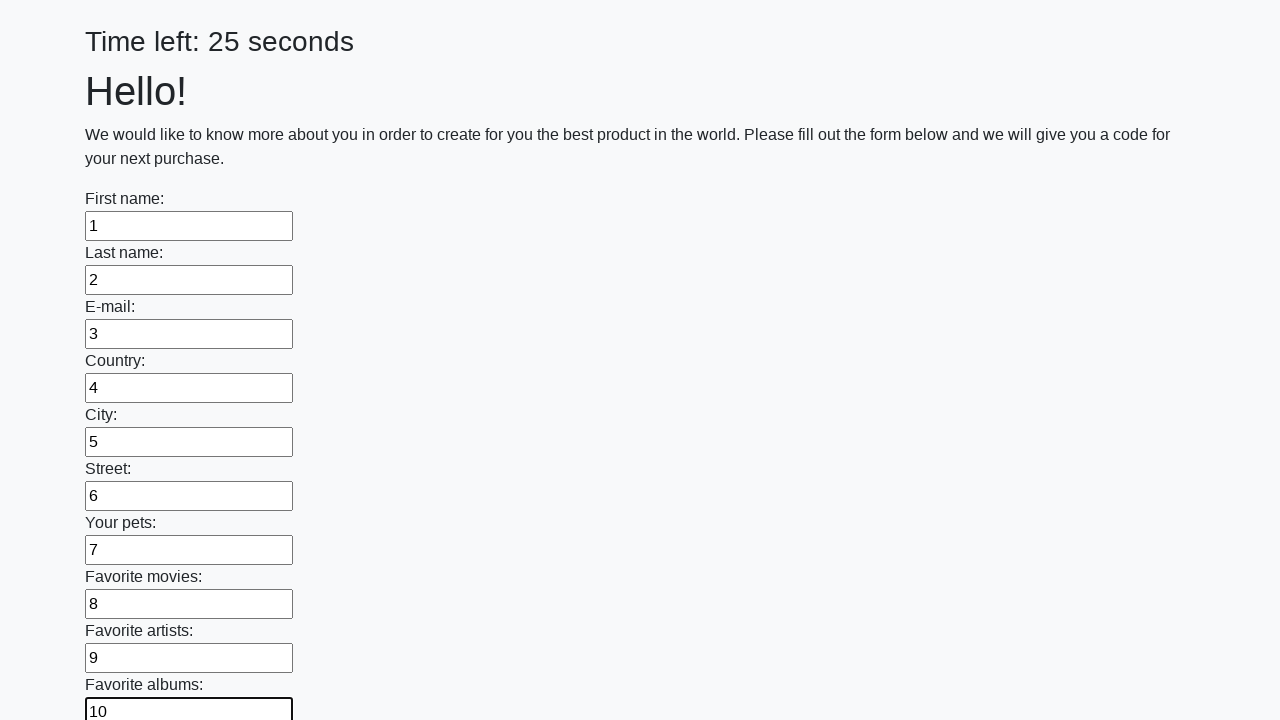

Filled required field #11 with value '11' on [required] >> nth=10
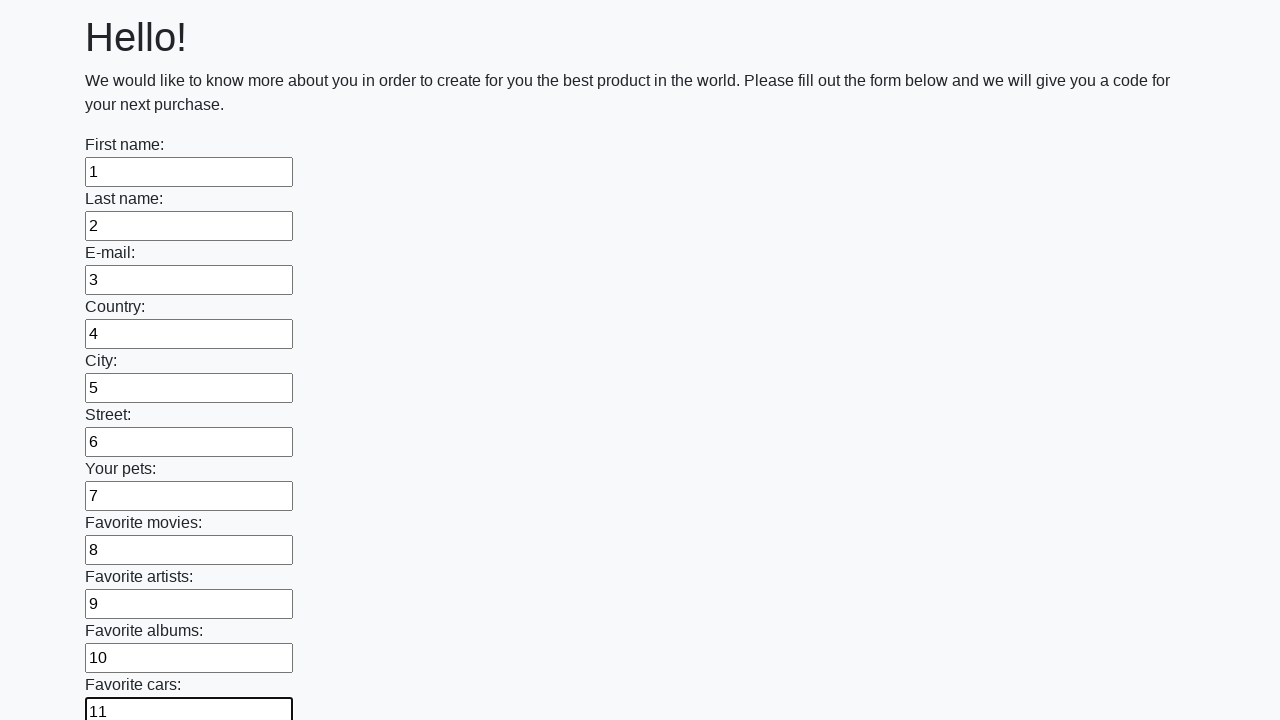

Filled required field #12 with value '12' on [required] >> nth=11
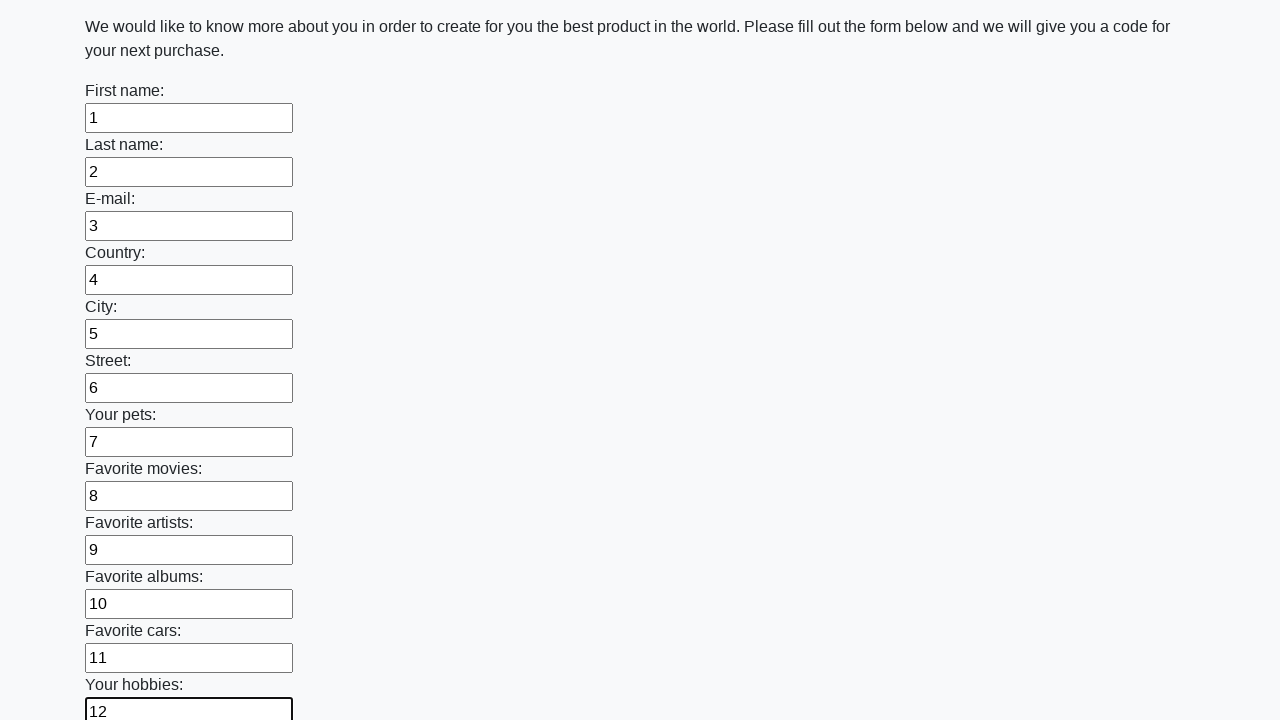

Filled required field #13 with value '13' on [required] >> nth=12
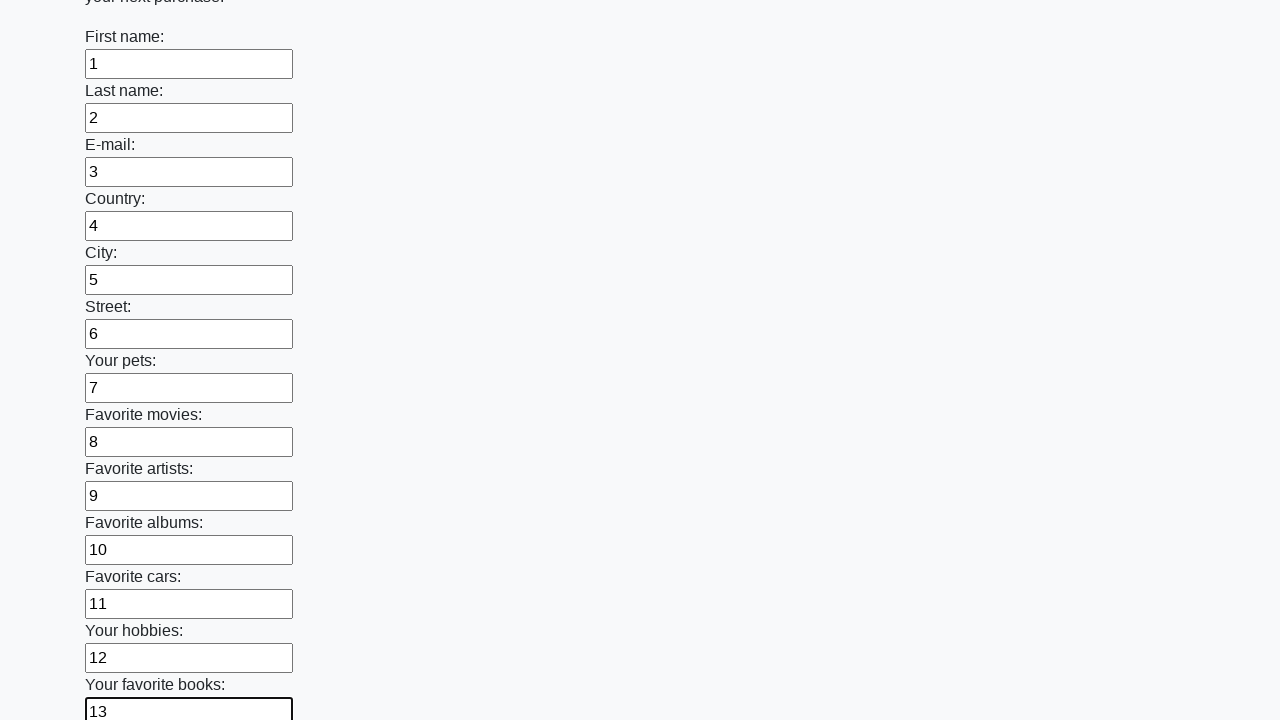

Filled required field #14 with value '14' on [required] >> nth=13
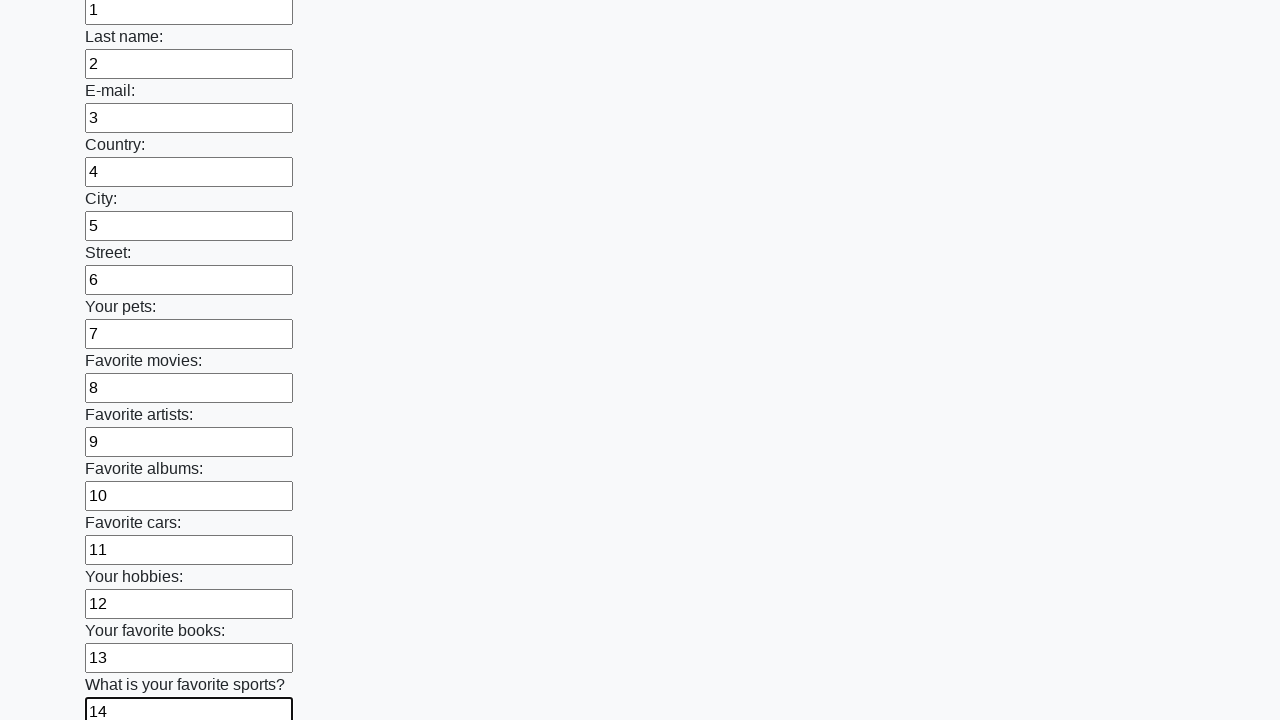

Filled required field #15 with value '15' on [required] >> nth=14
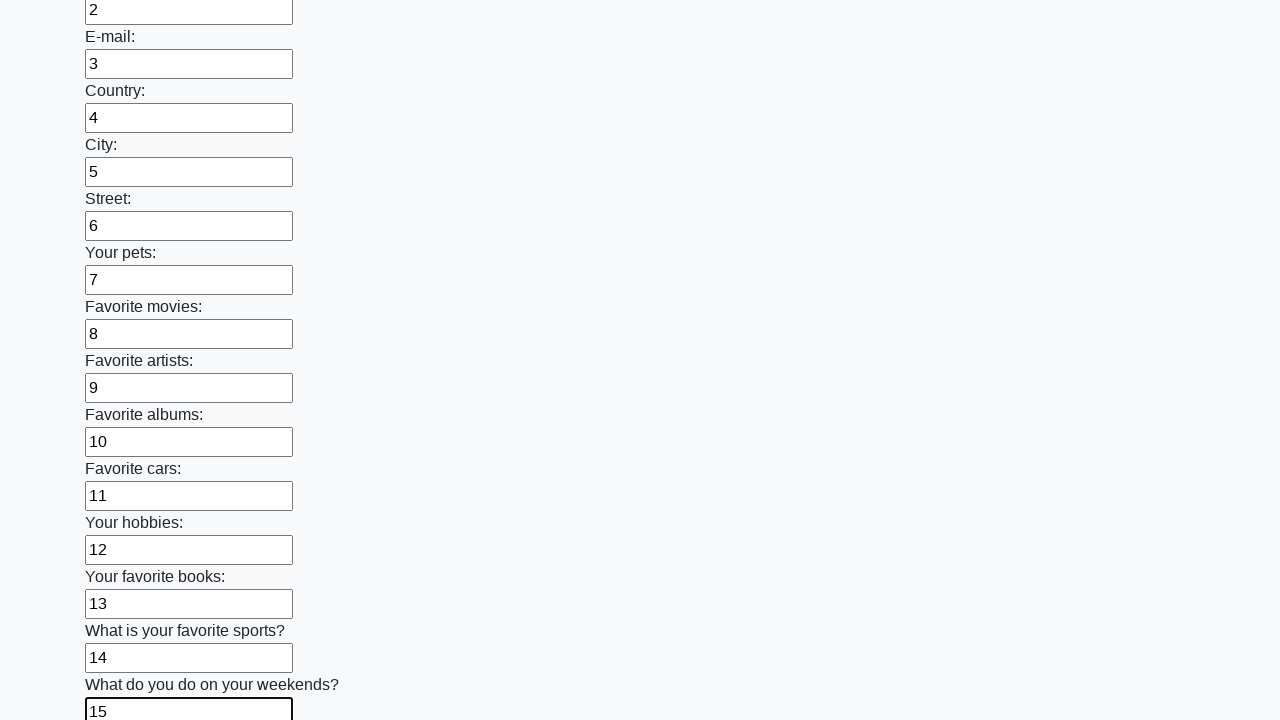

Filled required field #16 with value '16' on [required] >> nth=15
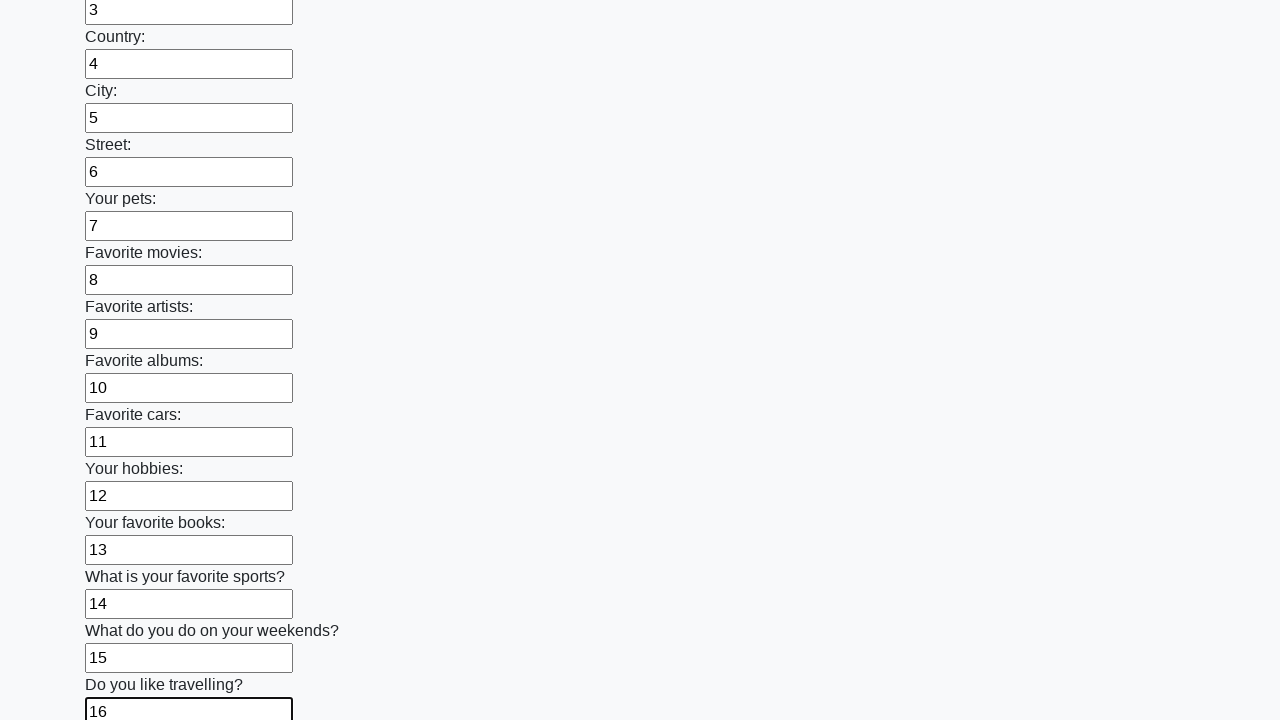

Filled required field #17 with value '17' on [required] >> nth=16
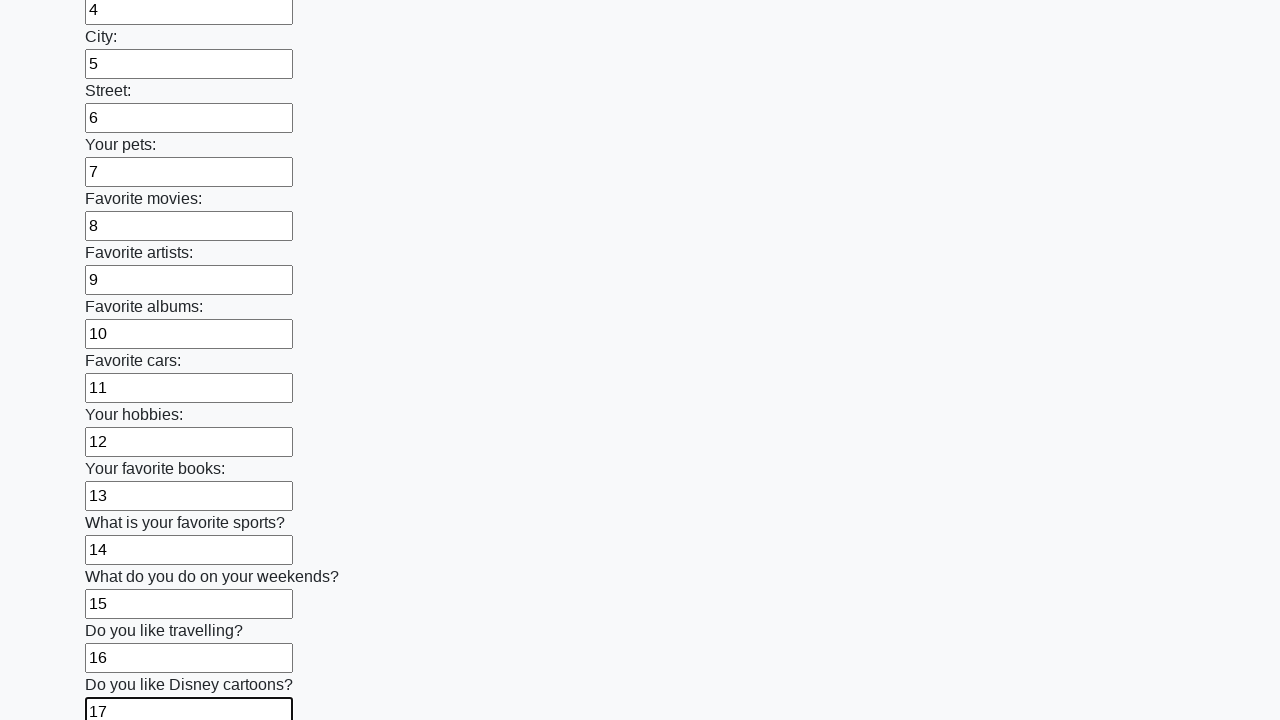

Filled required field #18 with value '18' on [required] >> nth=17
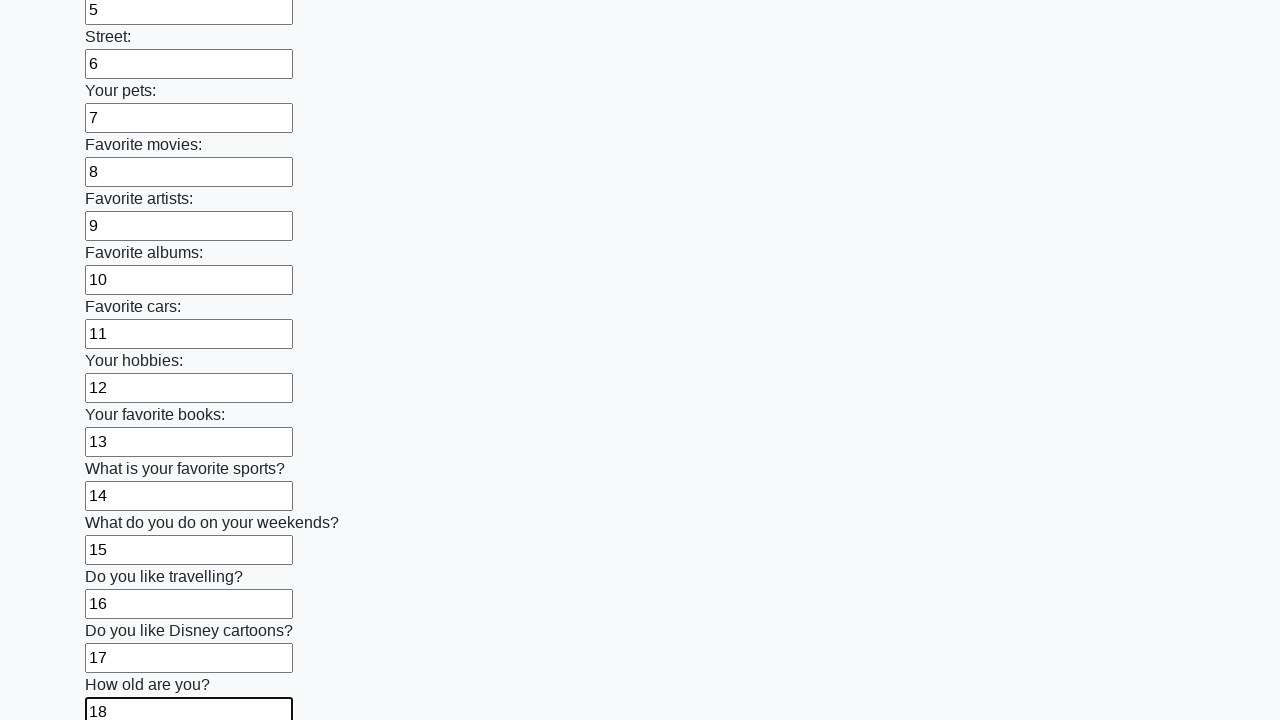

Filled required field #19 with value '19' on [required] >> nth=18
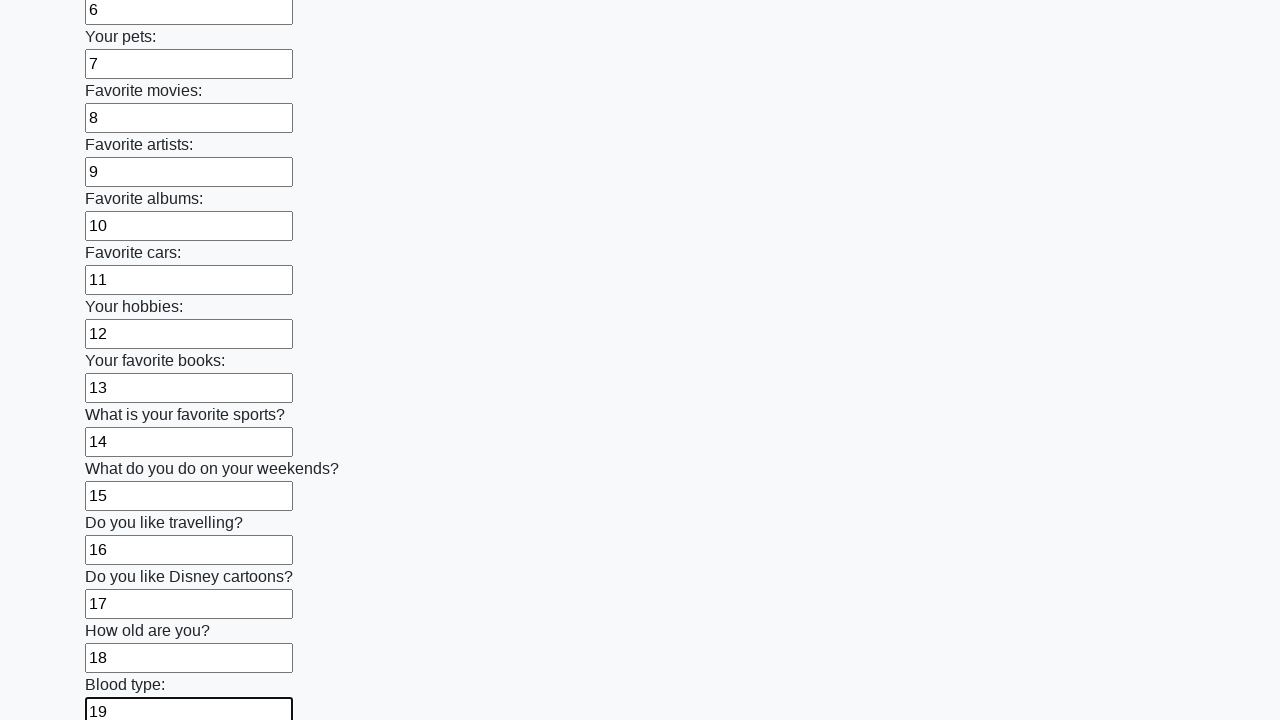

Filled required field #20 with value '20' on [required] >> nth=19
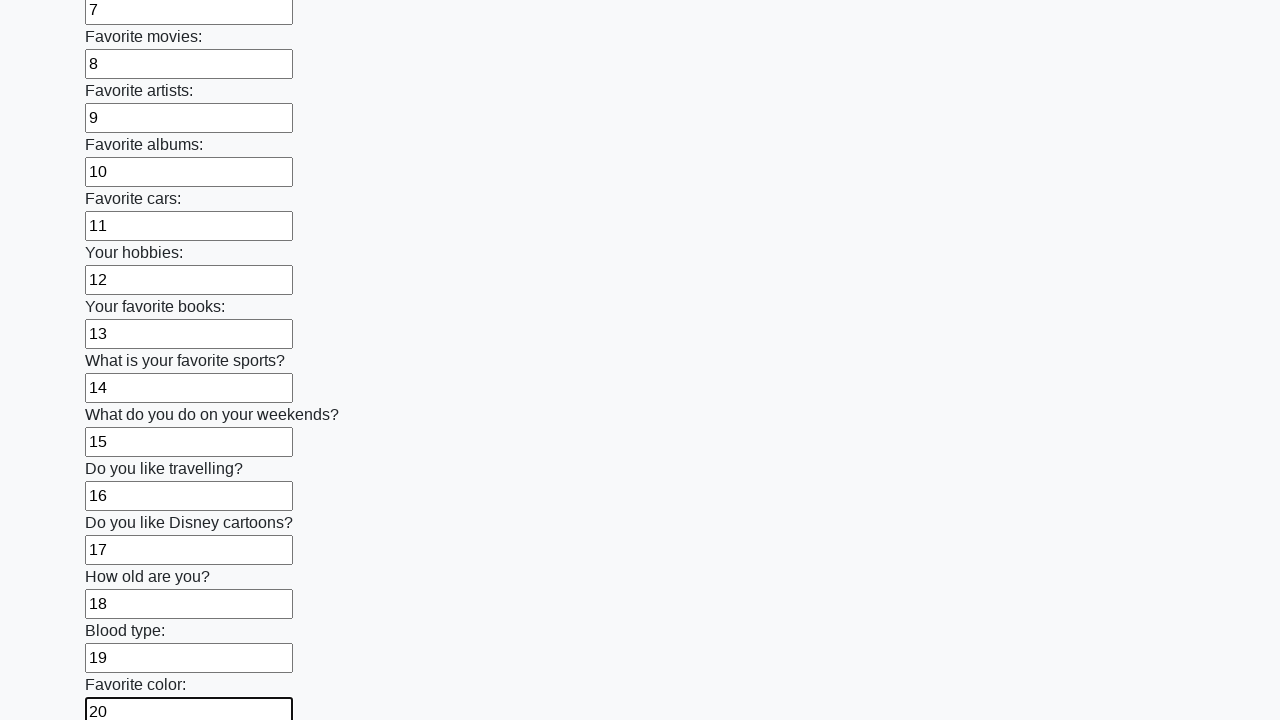

Filled required field #21 with value '21' on [required] >> nth=20
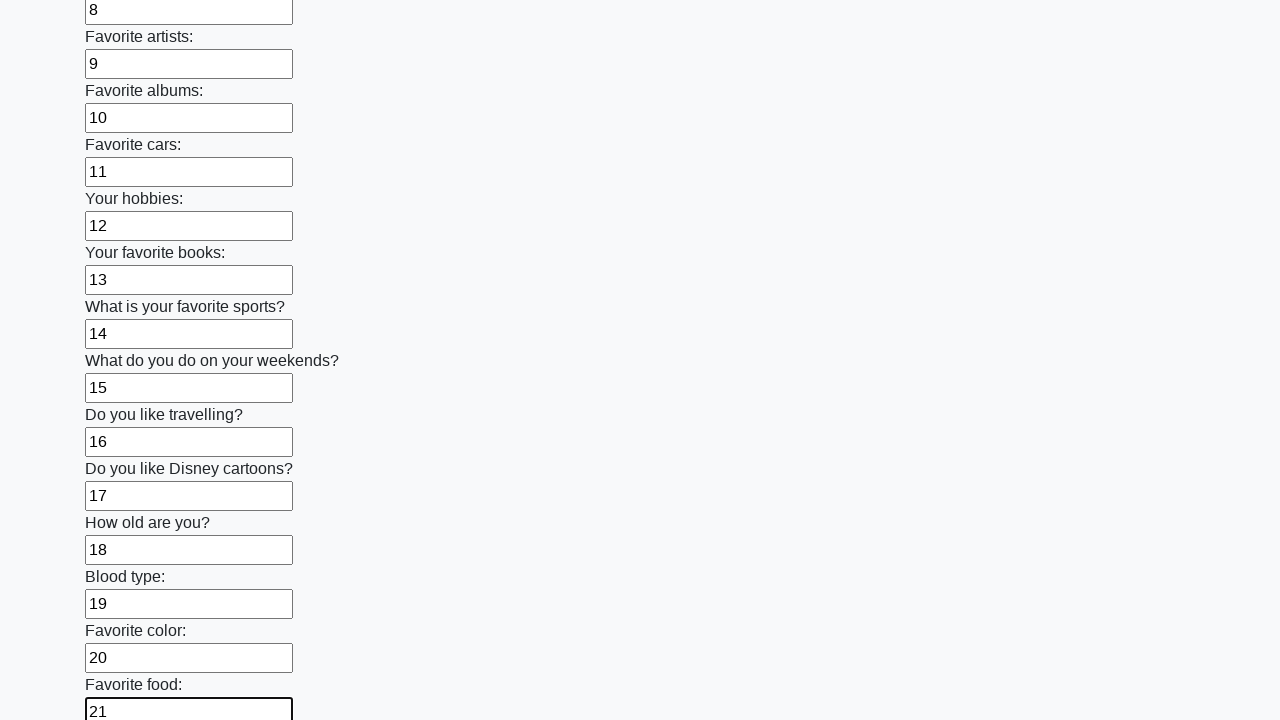

Filled required field #22 with value '22' on [required] >> nth=21
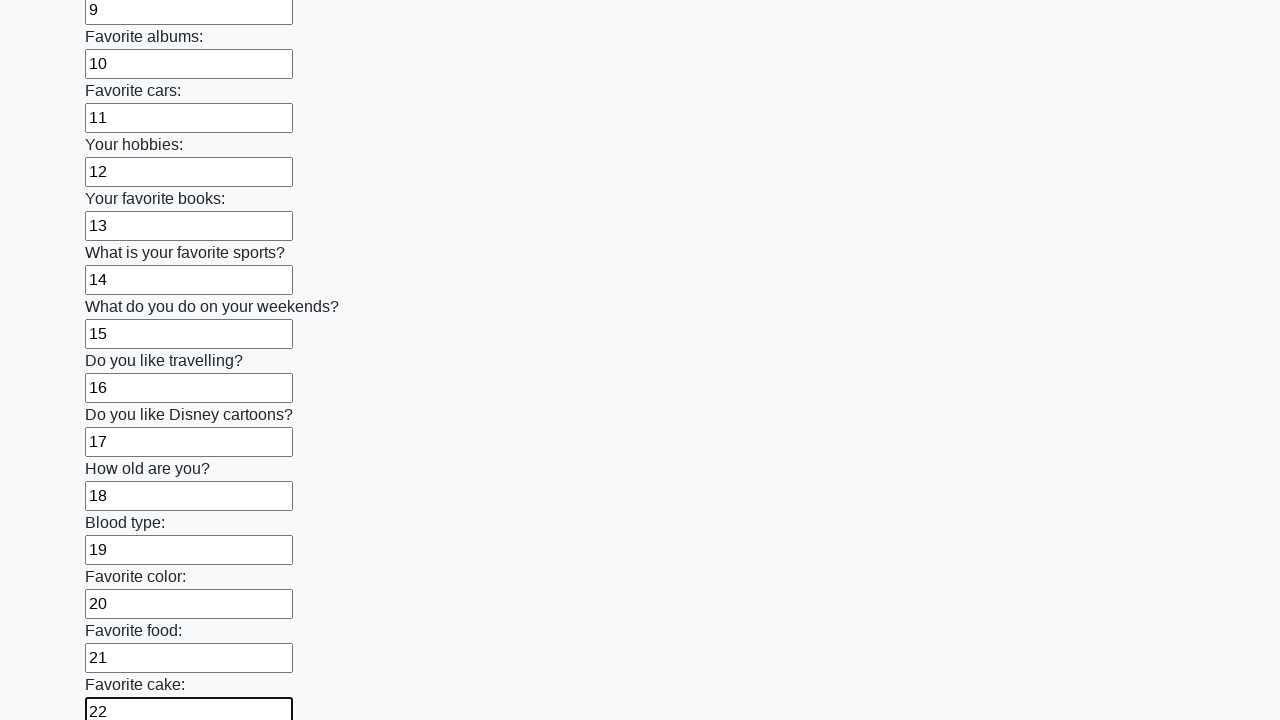

Filled required field #23 with value '23' on [required] >> nth=22
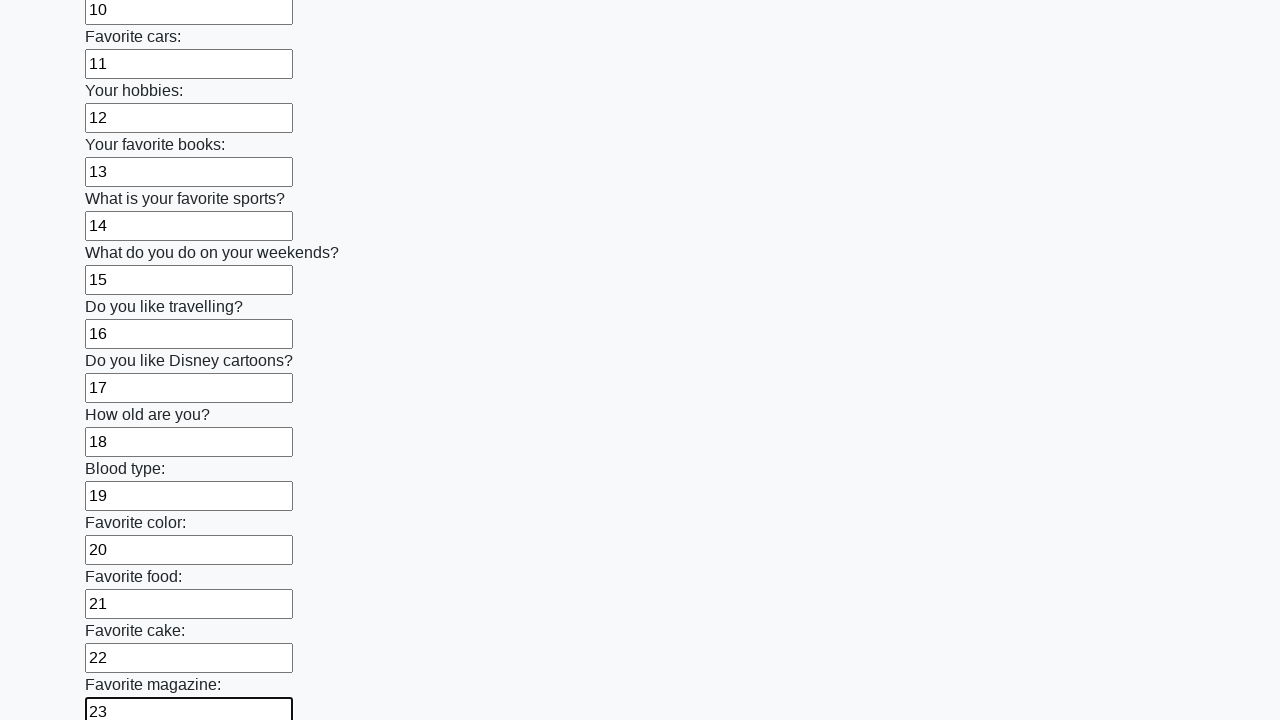

Filled required field #24 with value '24' on [required] >> nth=23
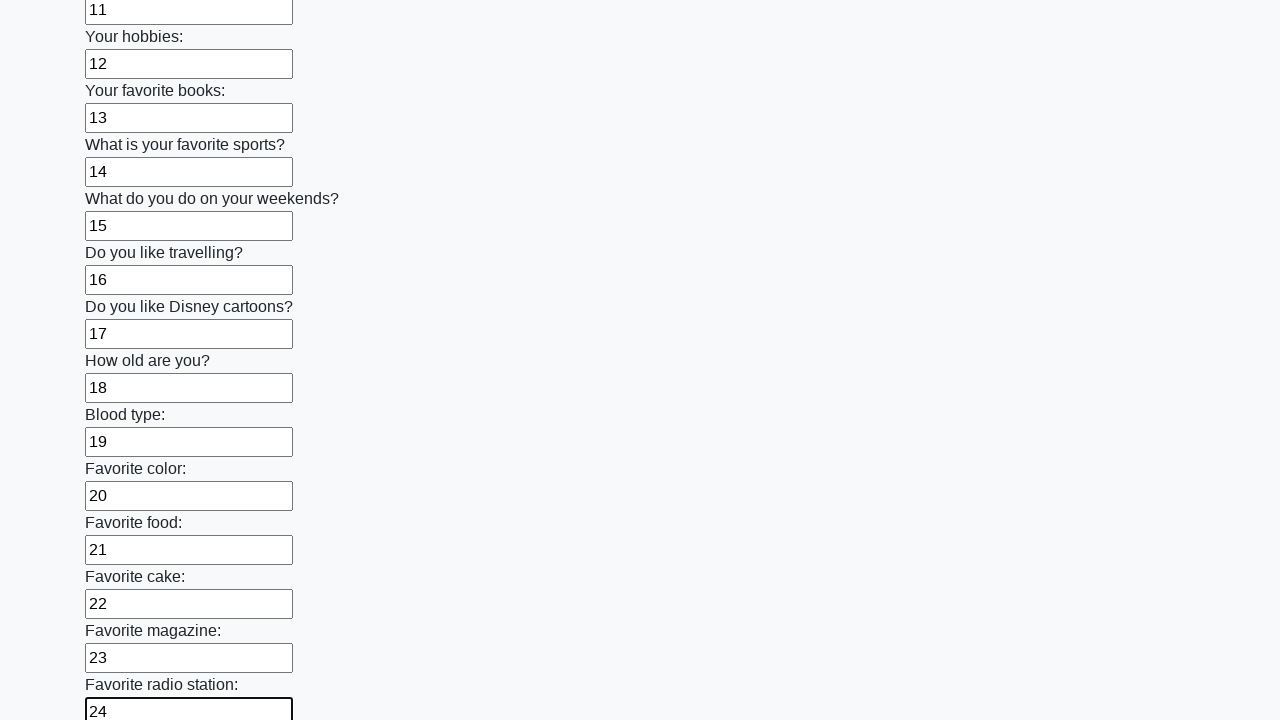

Filled required field #25 with value '25' on [required] >> nth=24
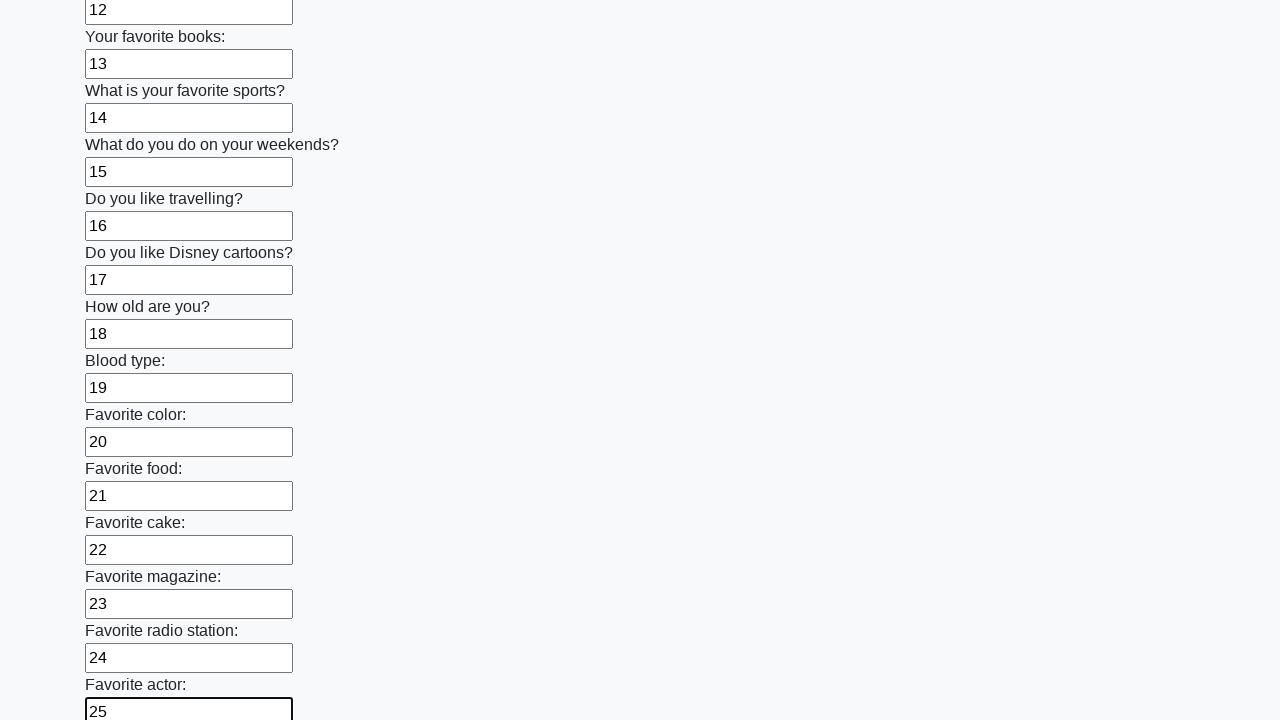

Filled required field #26 with value '26' on [required] >> nth=25
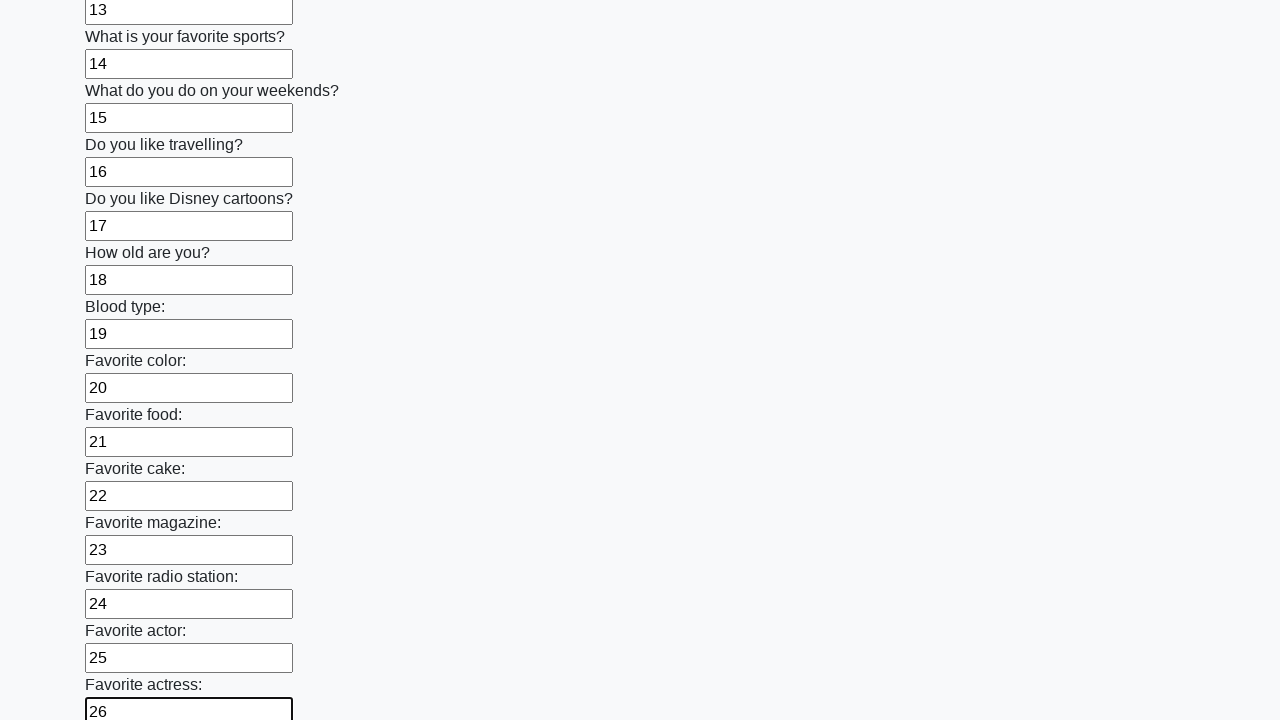

Filled required field #27 with value '27' on [required] >> nth=26
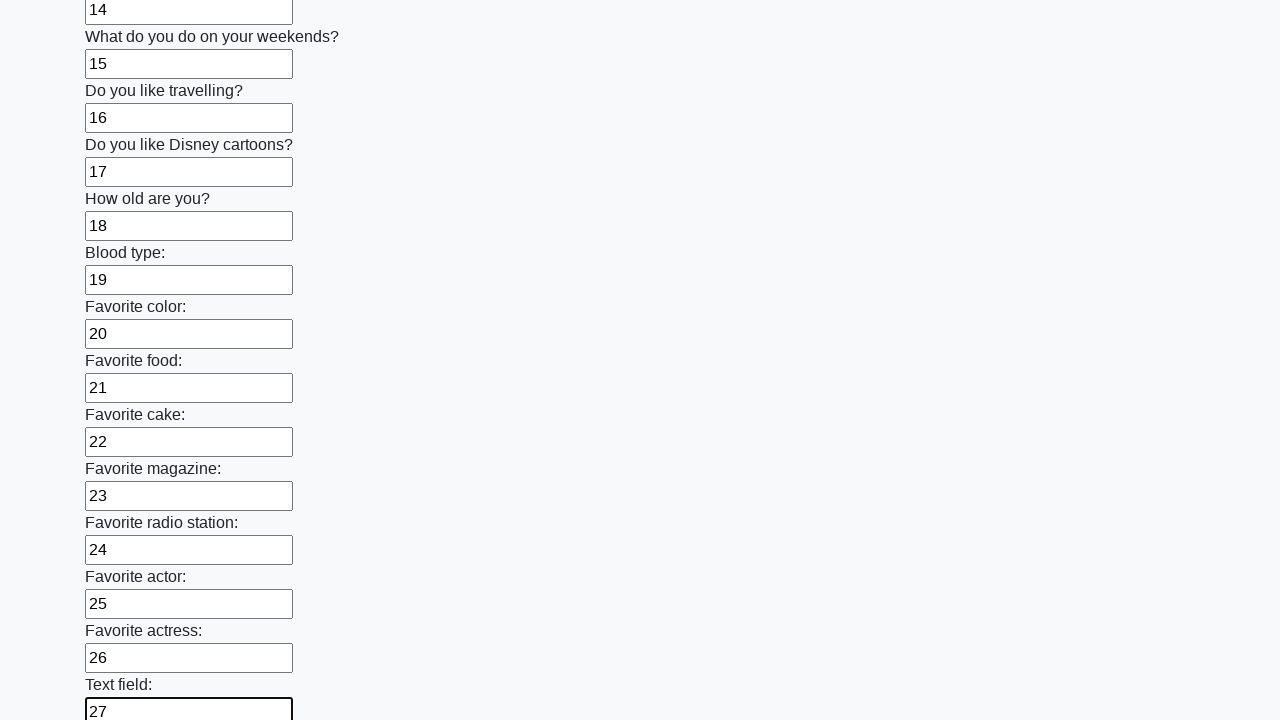

Filled required field #28 with value '28' on [required] >> nth=27
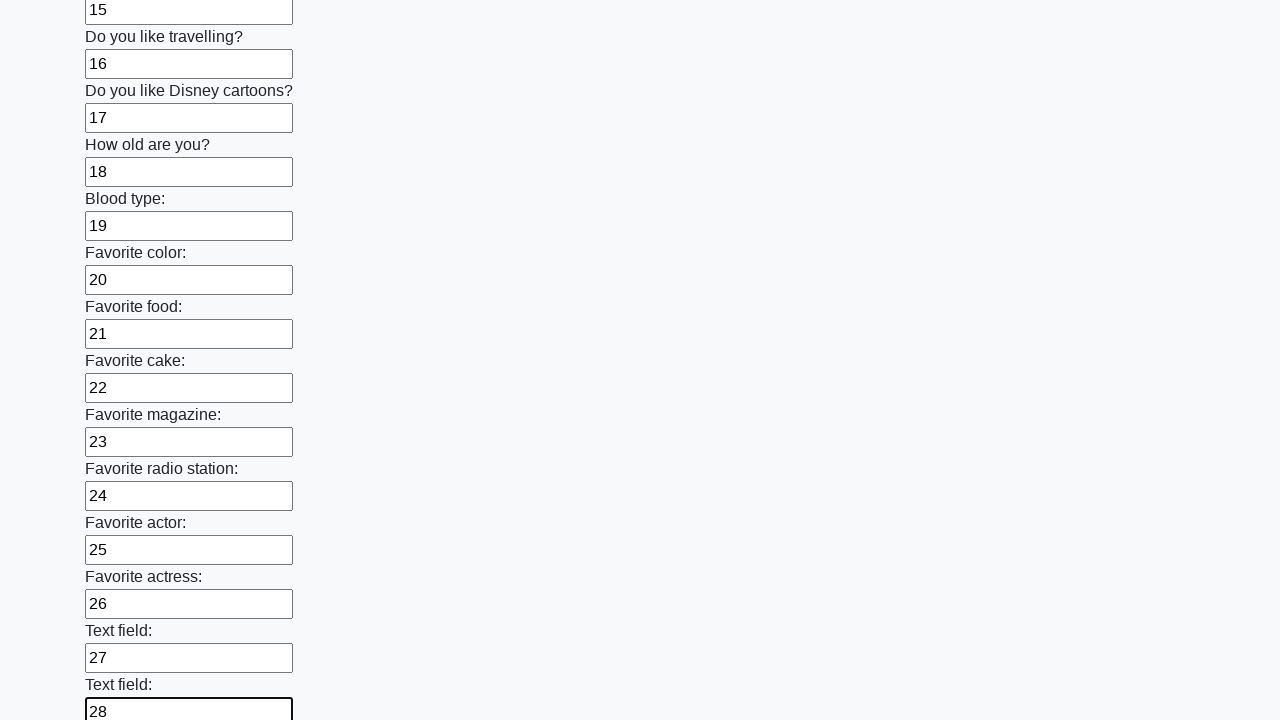

Filled required field #29 with value '29' on [required] >> nth=28
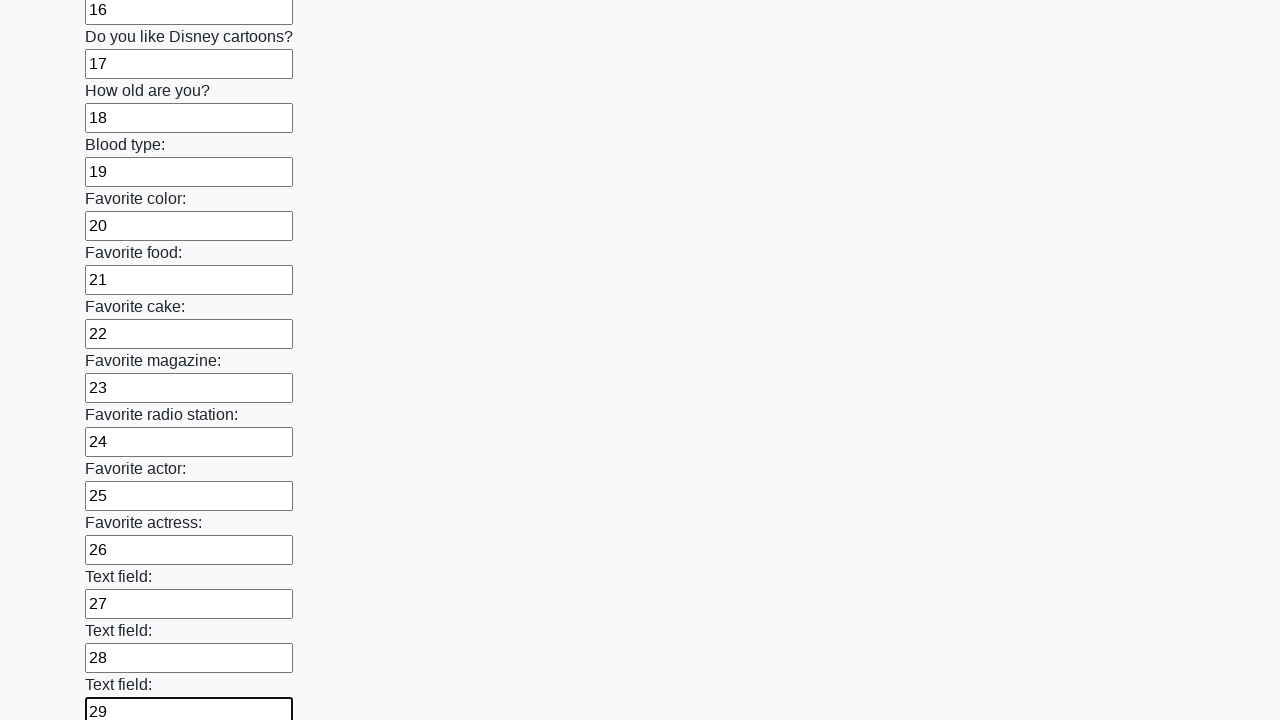

Filled required field #30 with value '30' on [required] >> nth=29
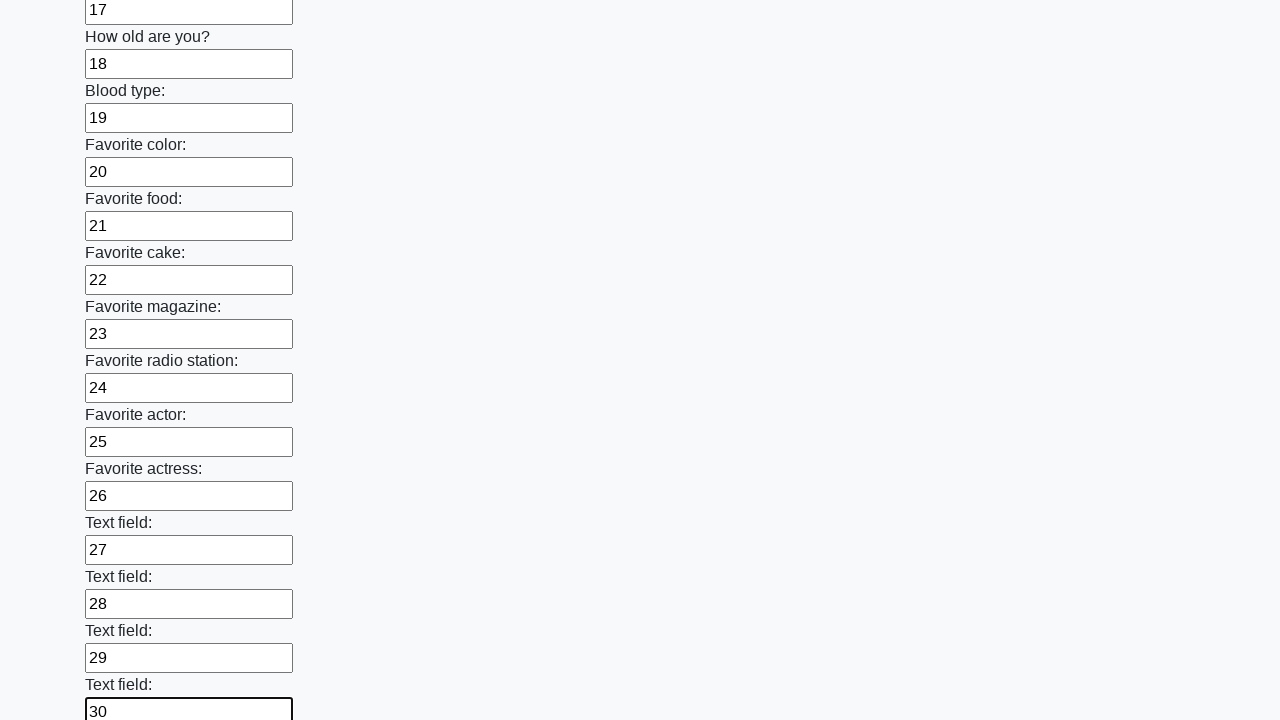

Filled required field #31 with value '31' on [required] >> nth=30
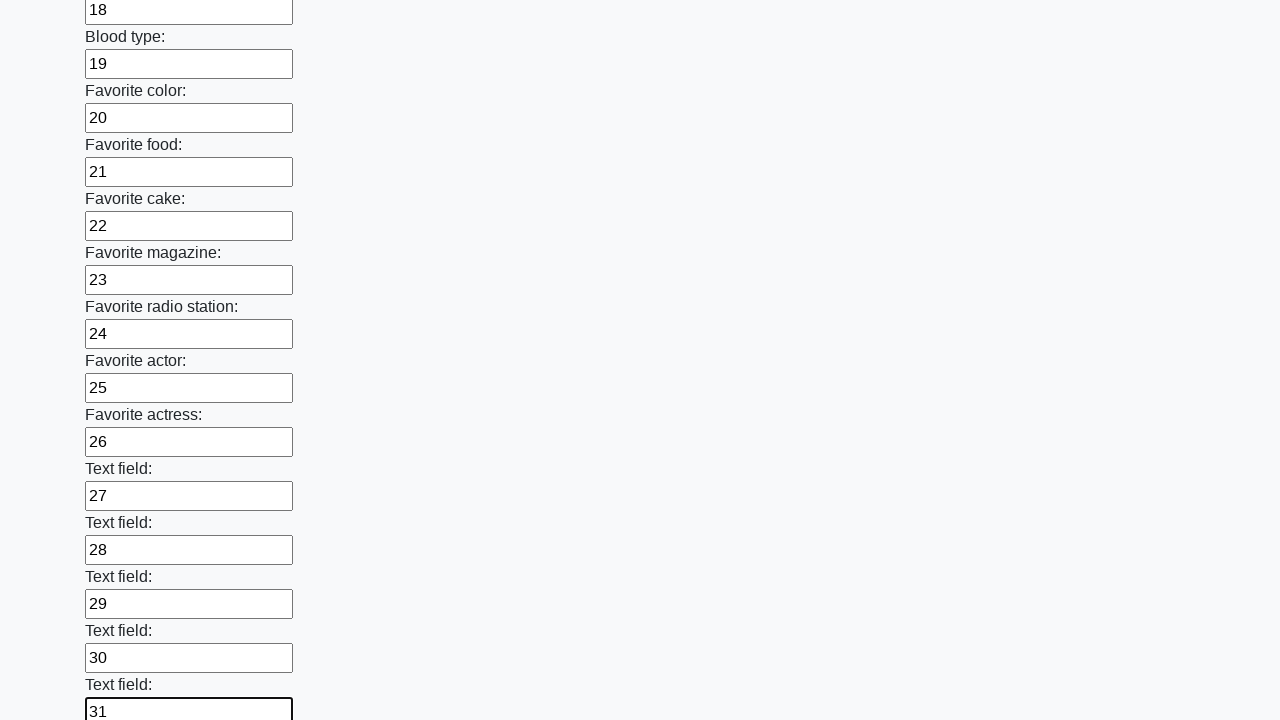

Filled required field #32 with value '32' on [required] >> nth=31
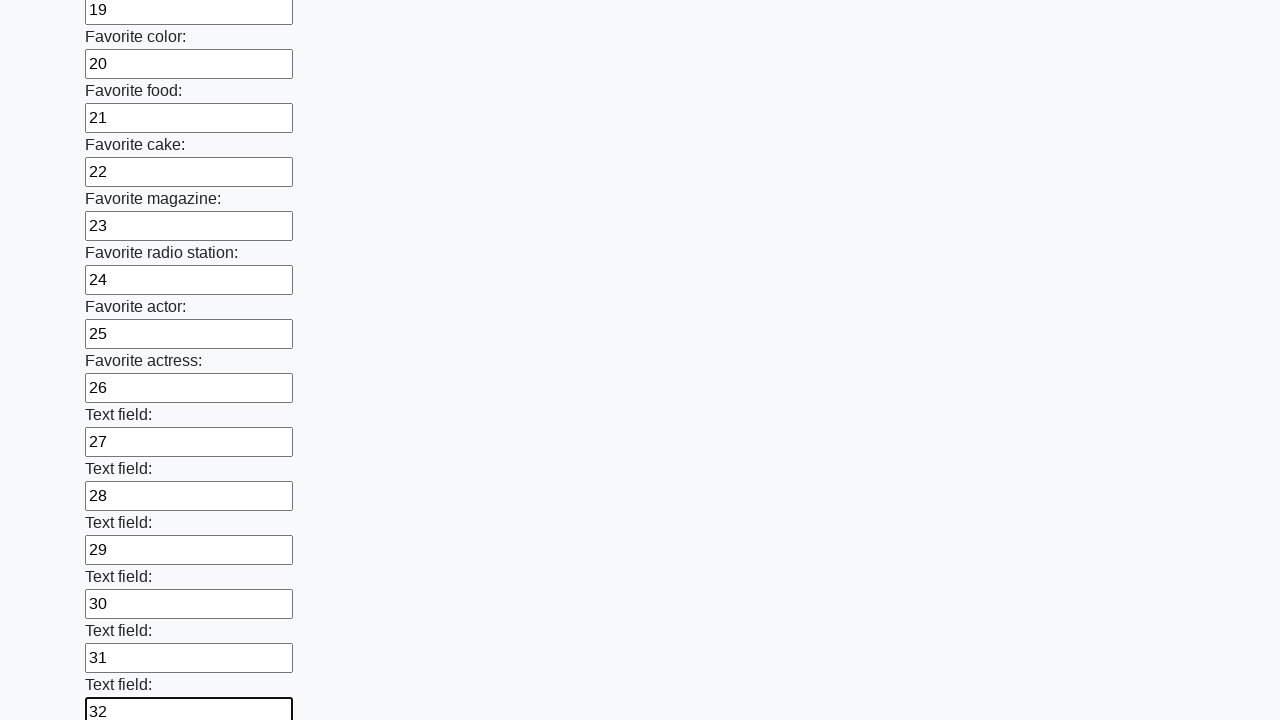

Filled required field #33 with value '33' on [required] >> nth=32
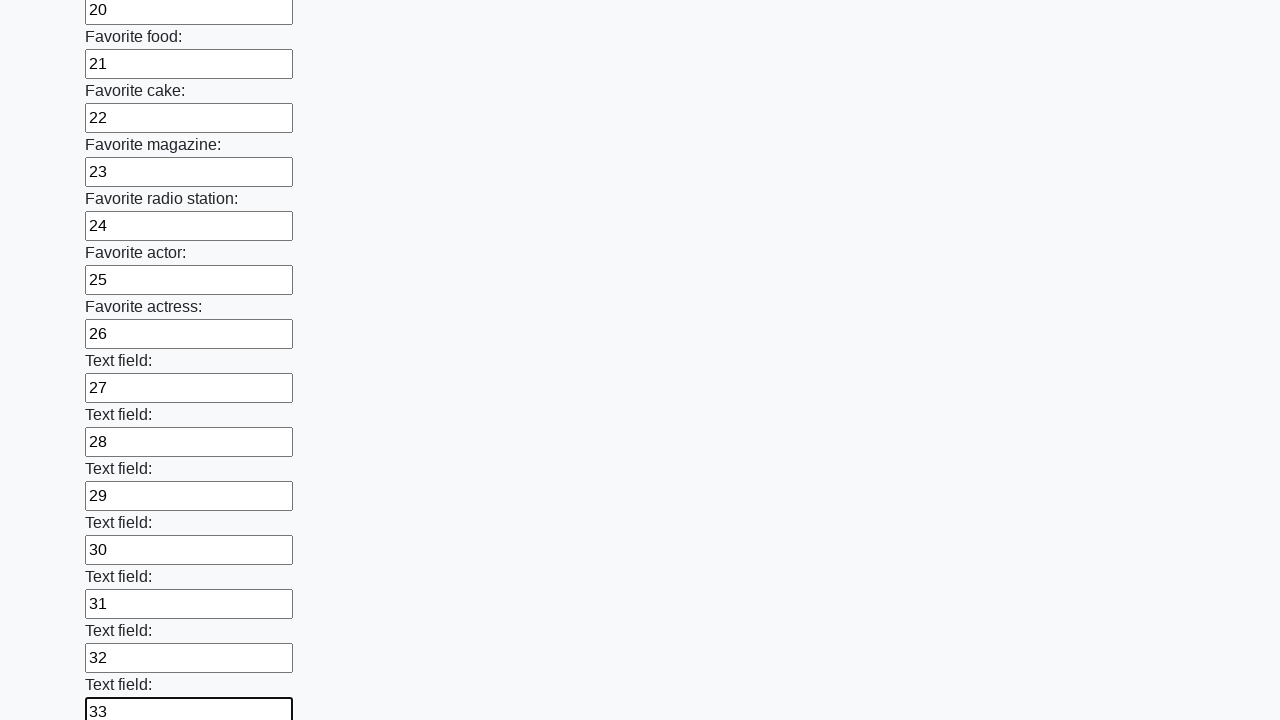

Filled required field #34 with value '34' on [required] >> nth=33
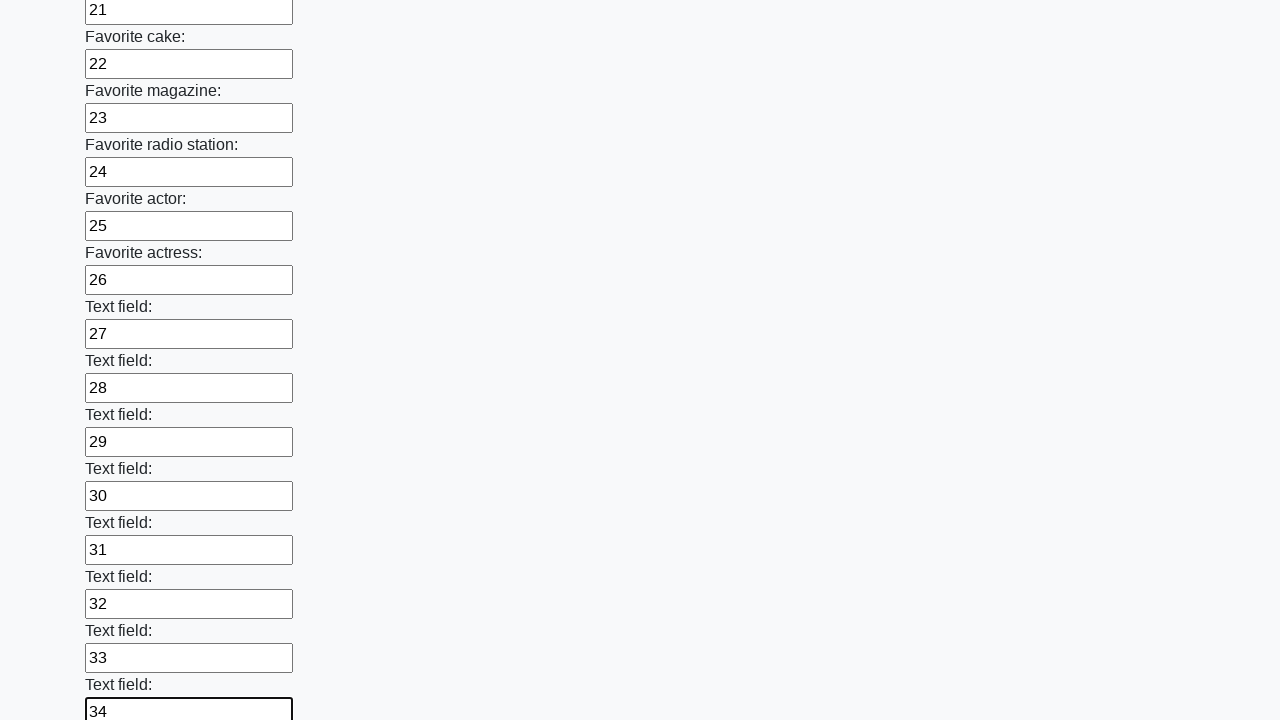

Filled required field #35 with value '35' on [required] >> nth=34
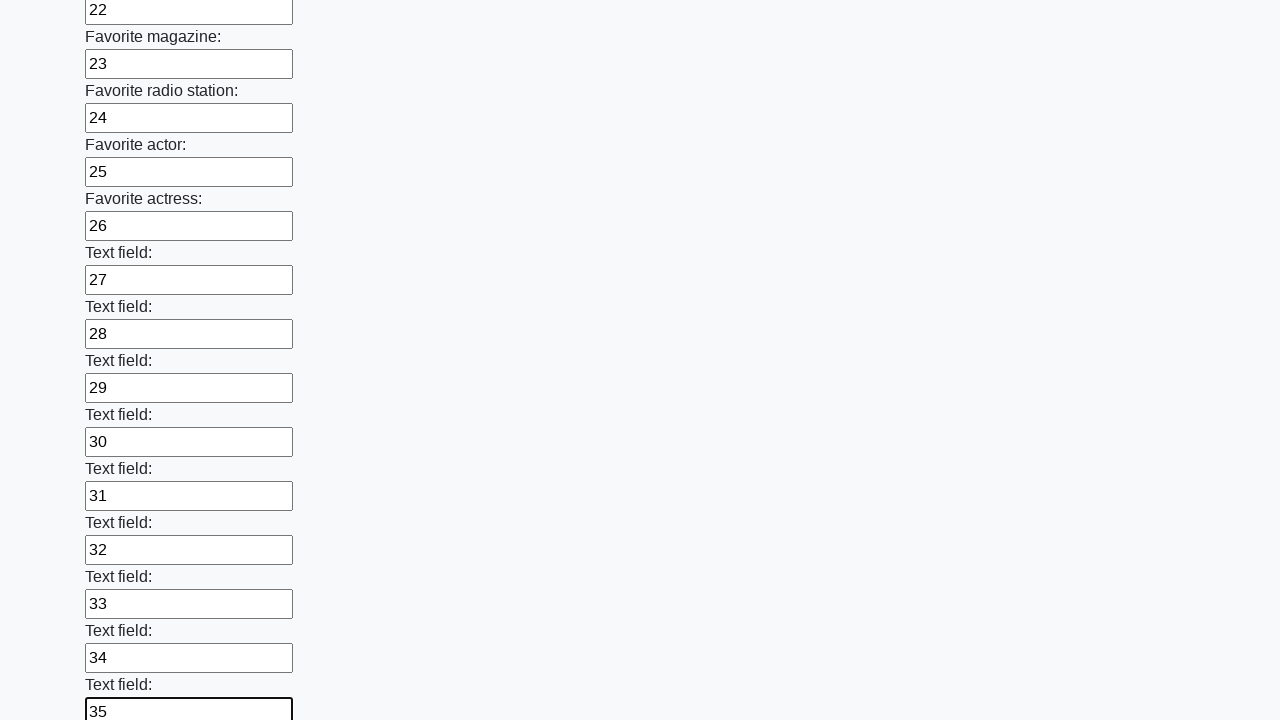

Filled required field #36 with value '36' on [required] >> nth=35
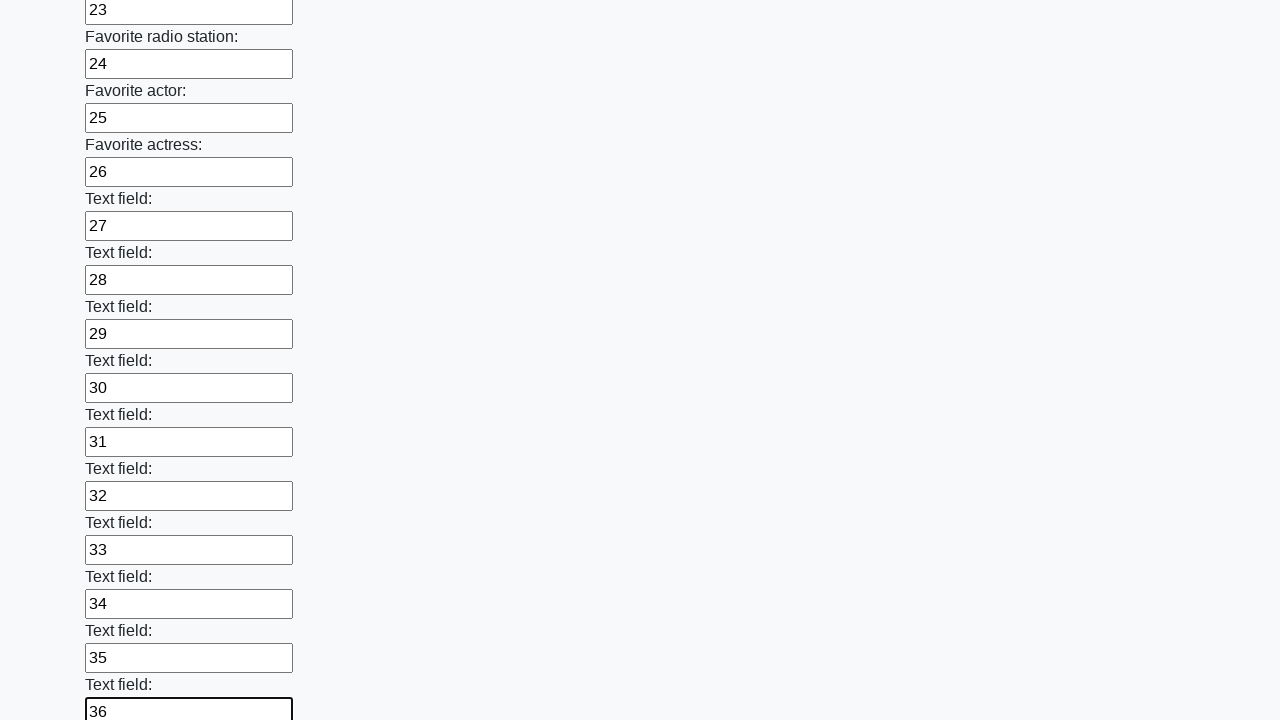

Filled required field #37 with value '37' on [required] >> nth=36
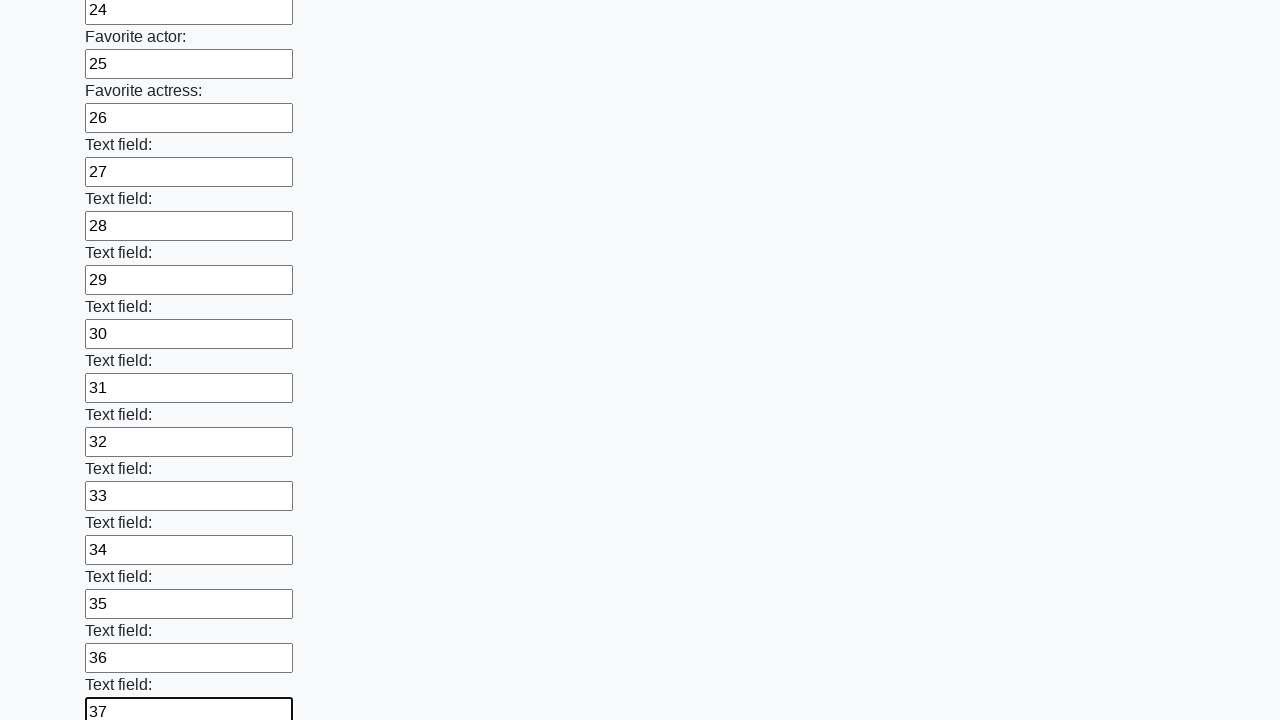

Filled required field #38 with value '38' on [required] >> nth=37
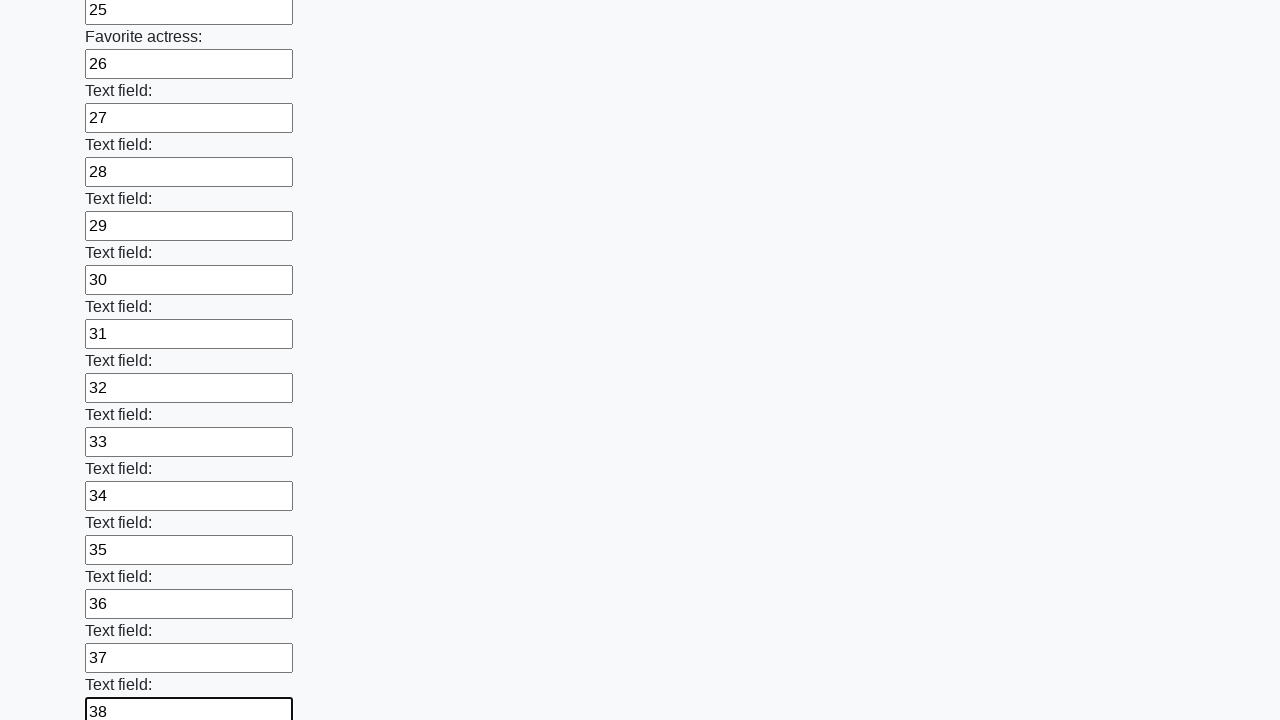

Filled required field #39 with value '39' on [required] >> nth=38
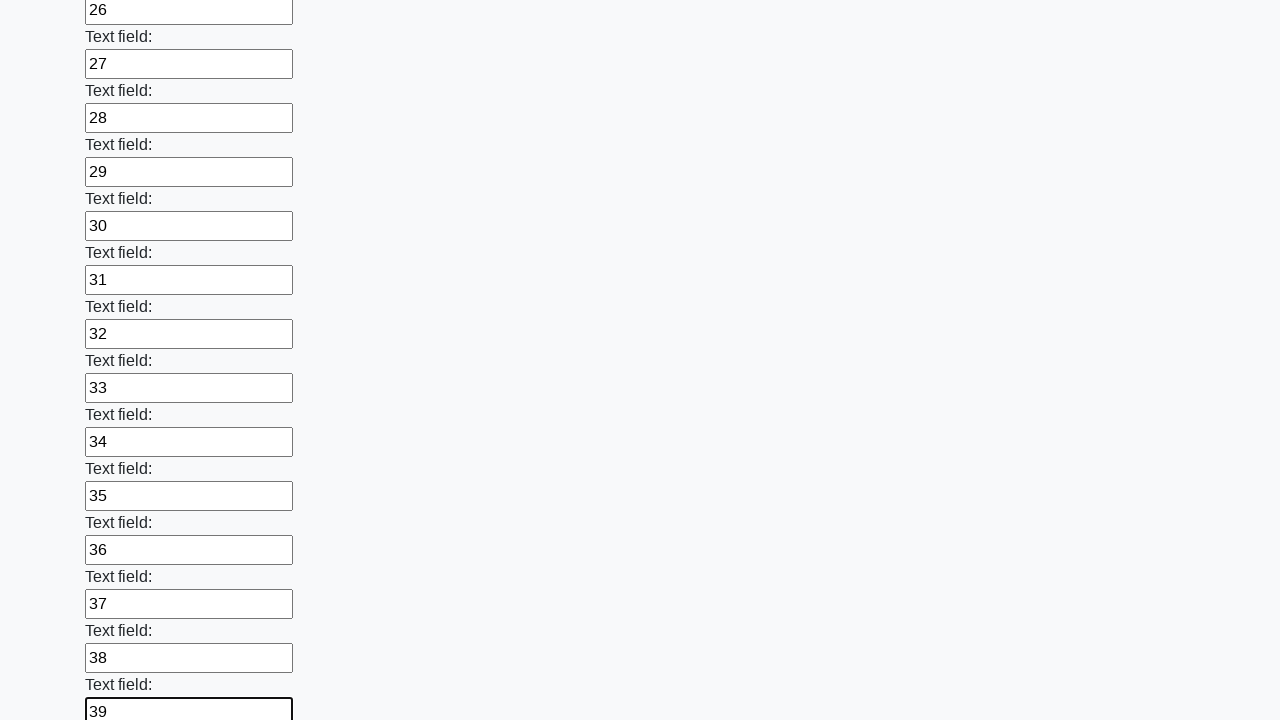

Filled required field #40 with value '40' on [required] >> nth=39
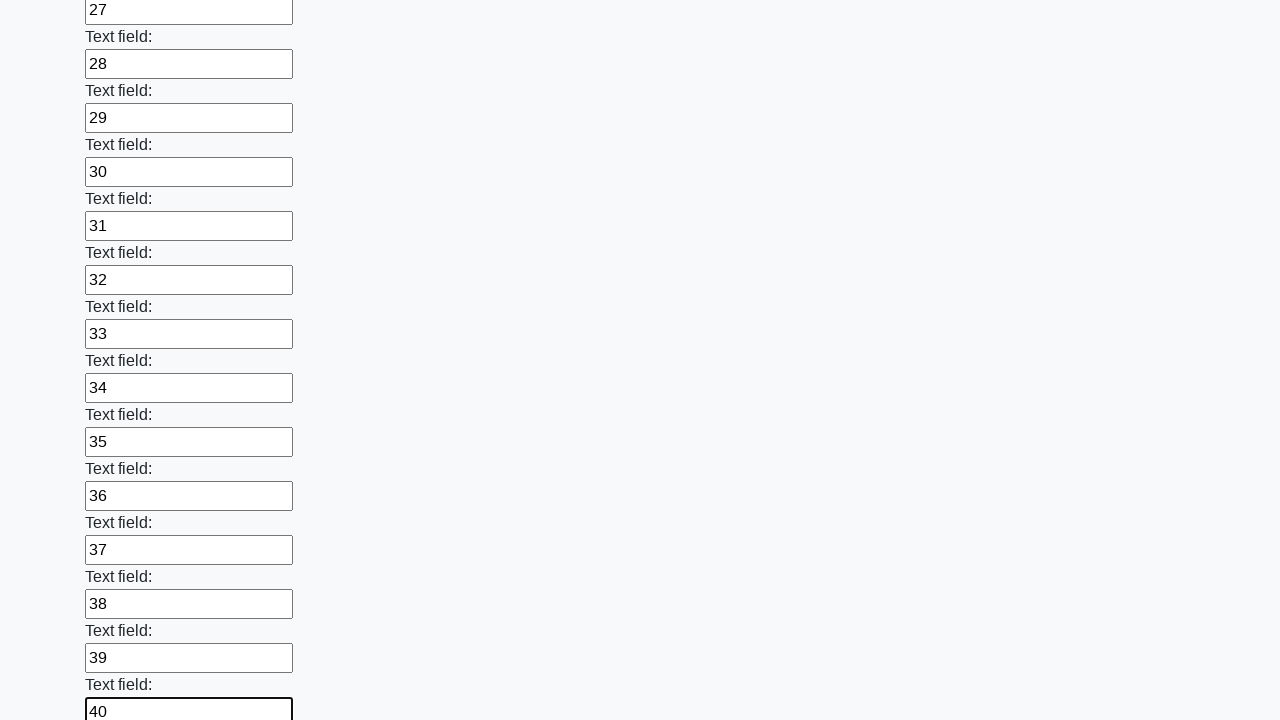

Filled required field #41 with value '41' on [required] >> nth=40
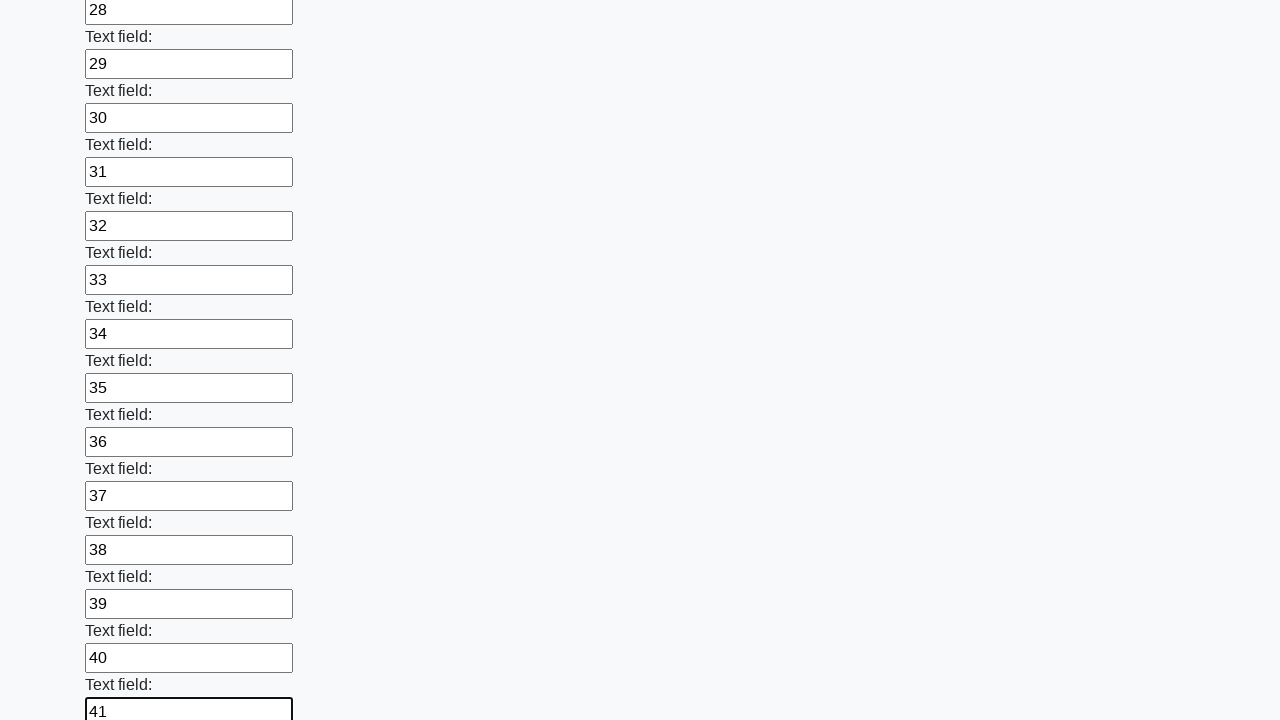

Filled required field #42 with value '42' on [required] >> nth=41
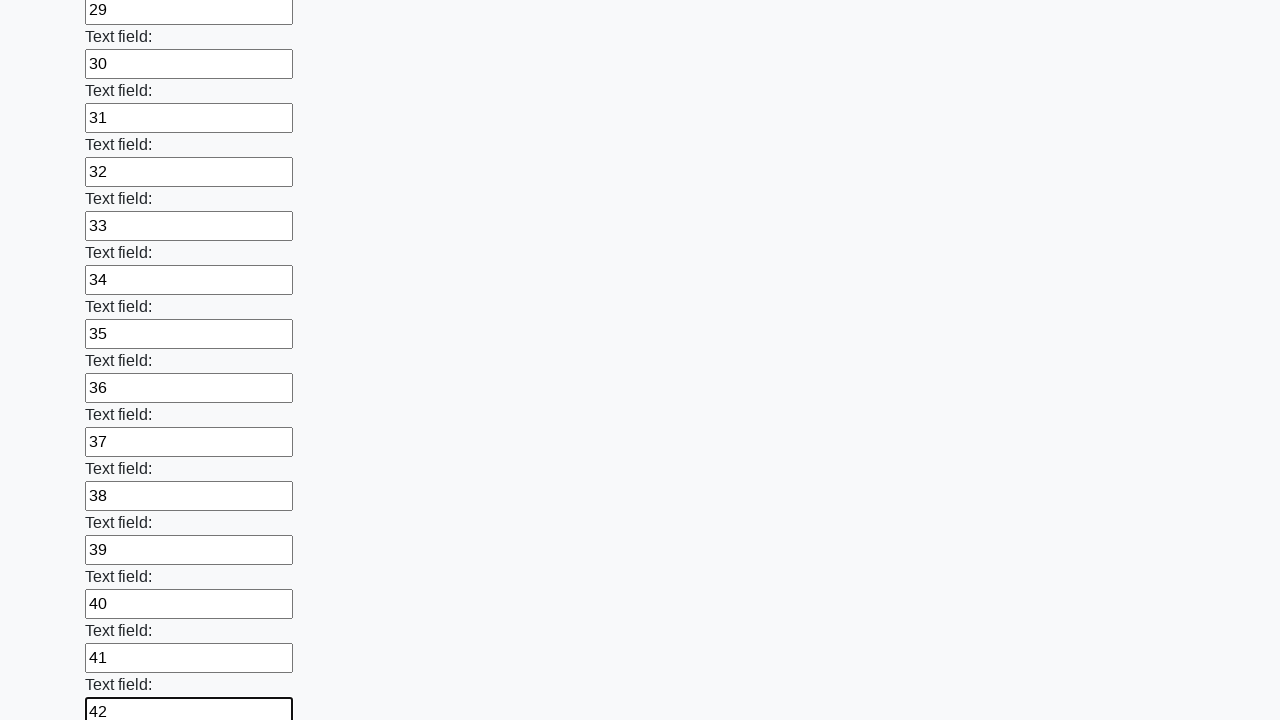

Filled required field #43 with value '43' on [required] >> nth=42
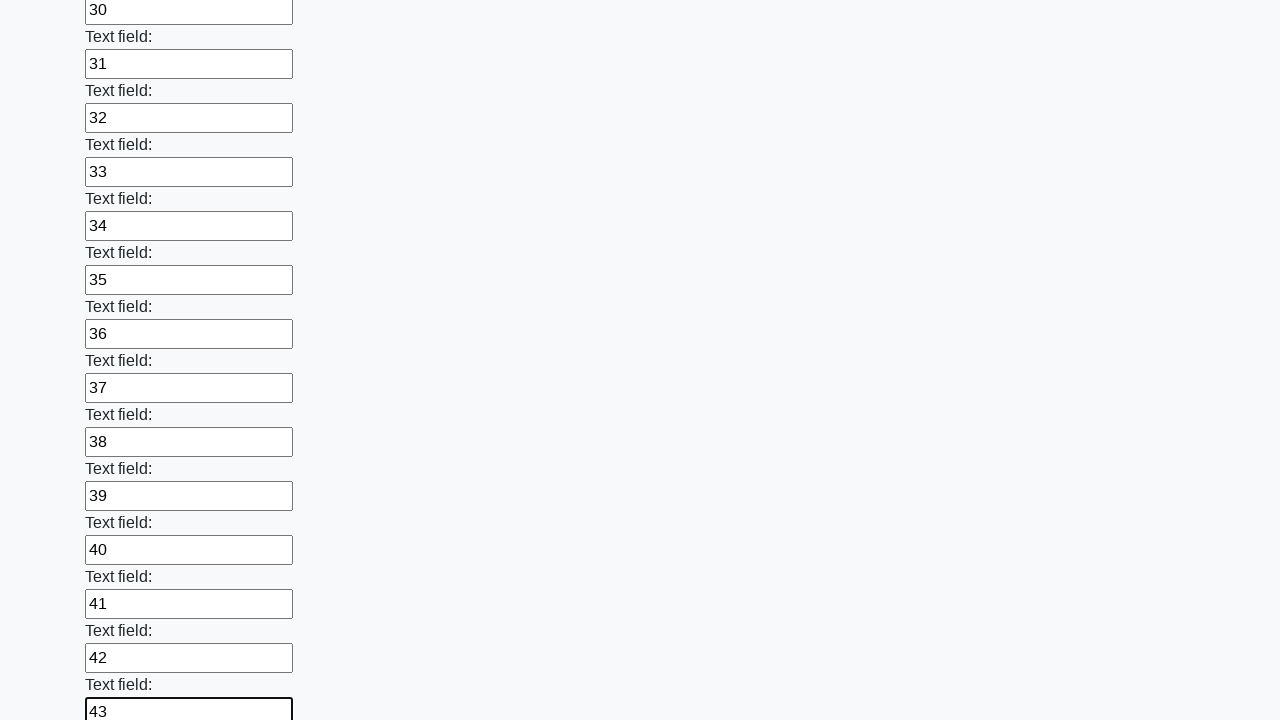

Filled required field #44 with value '44' on [required] >> nth=43
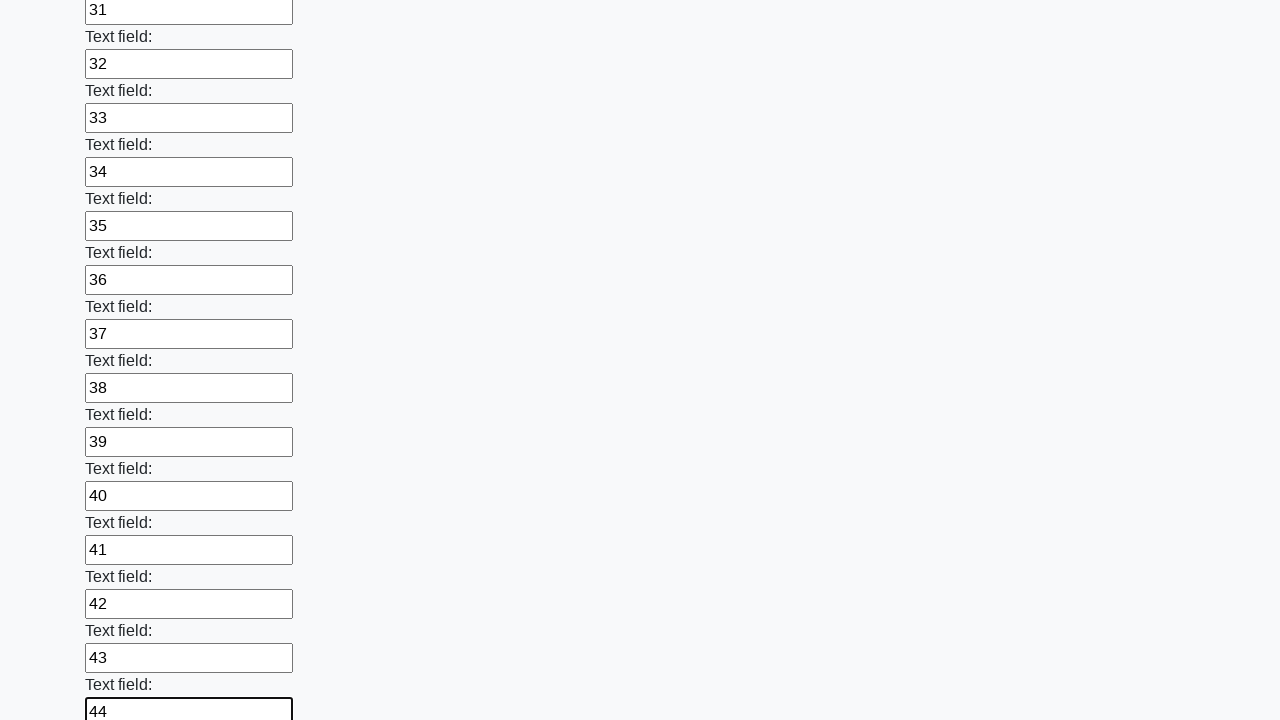

Filled required field #45 with value '45' on [required] >> nth=44
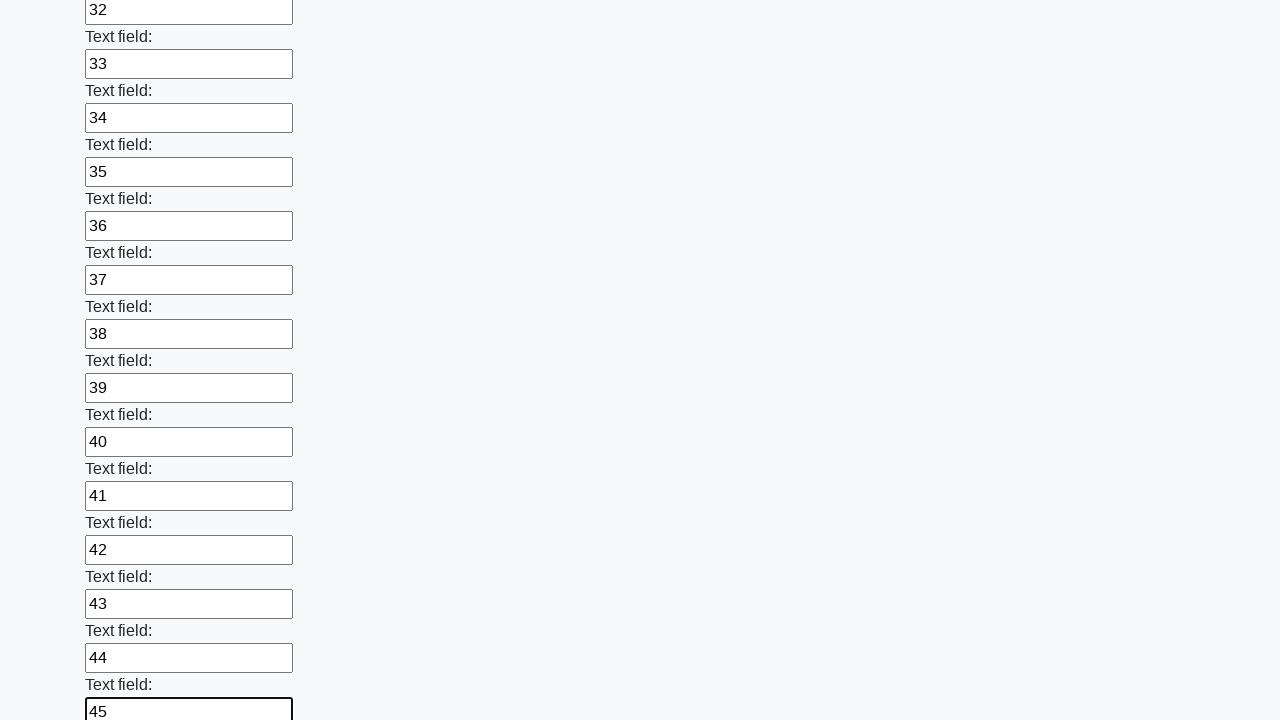

Filled required field #46 with value '46' on [required] >> nth=45
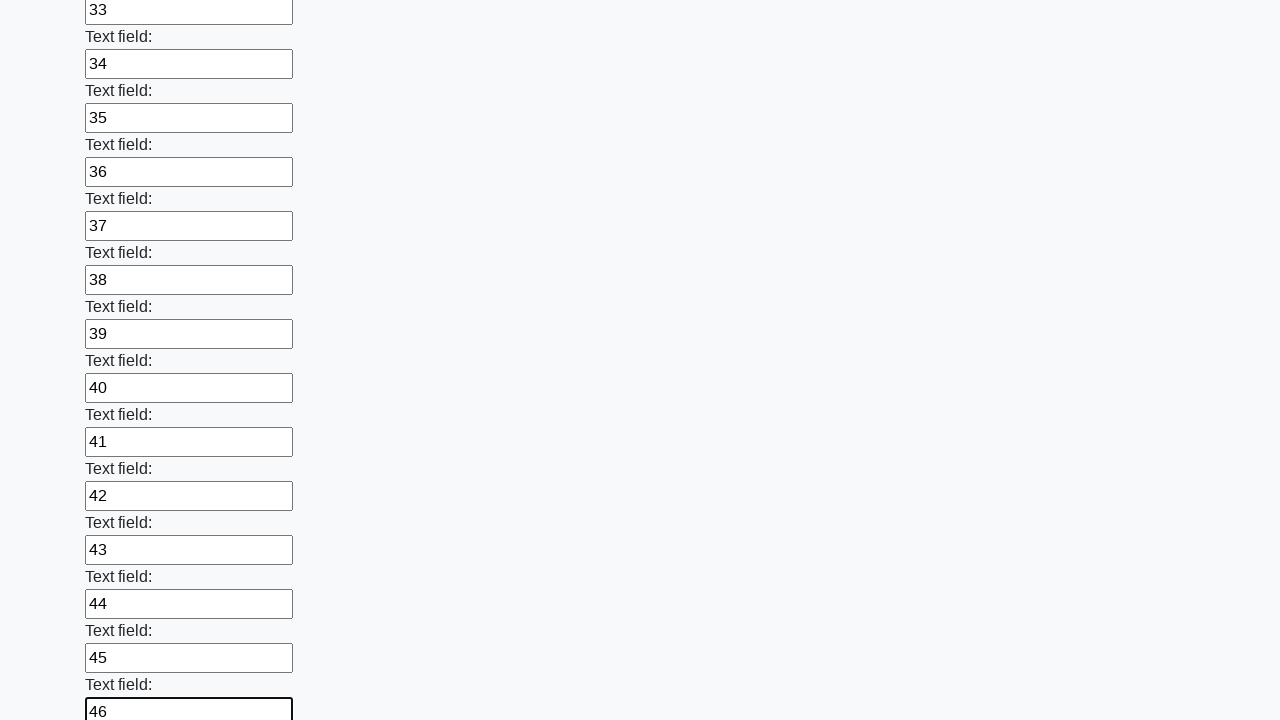

Filled required field #47 with value '47' on [required] >> nth=46
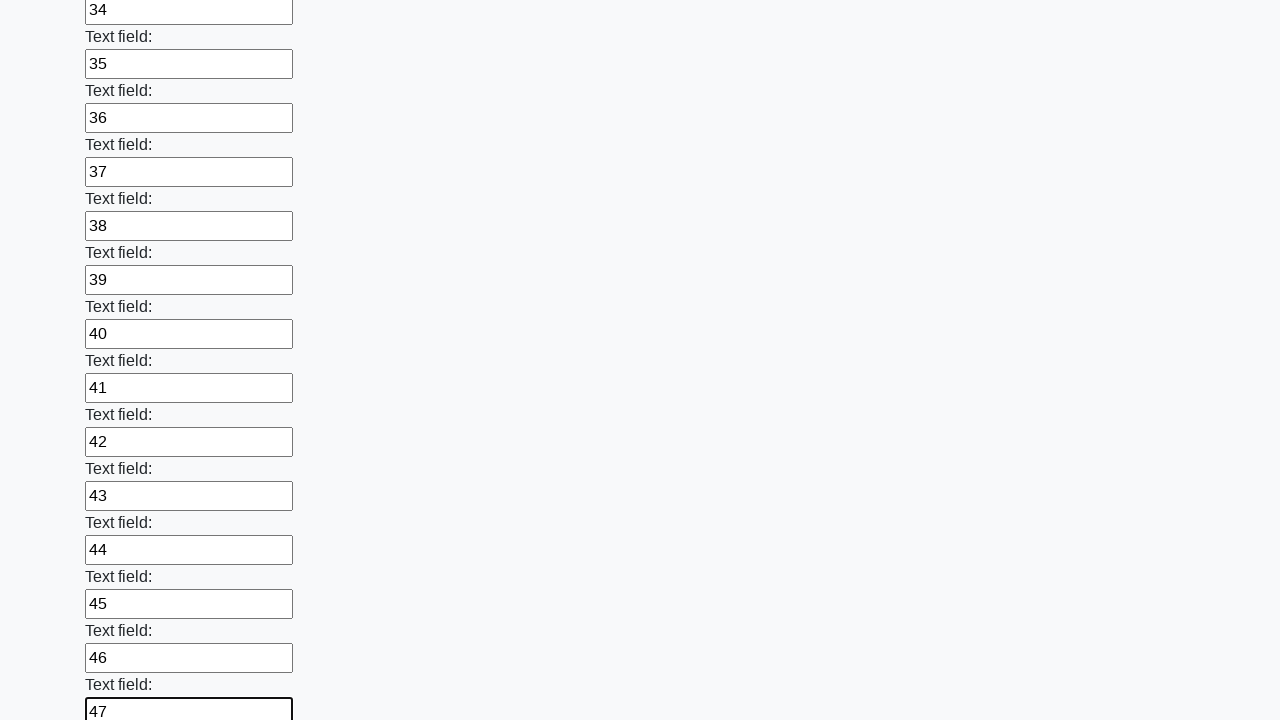

Filled required field #48 with value '48' on [required] >> nth=47
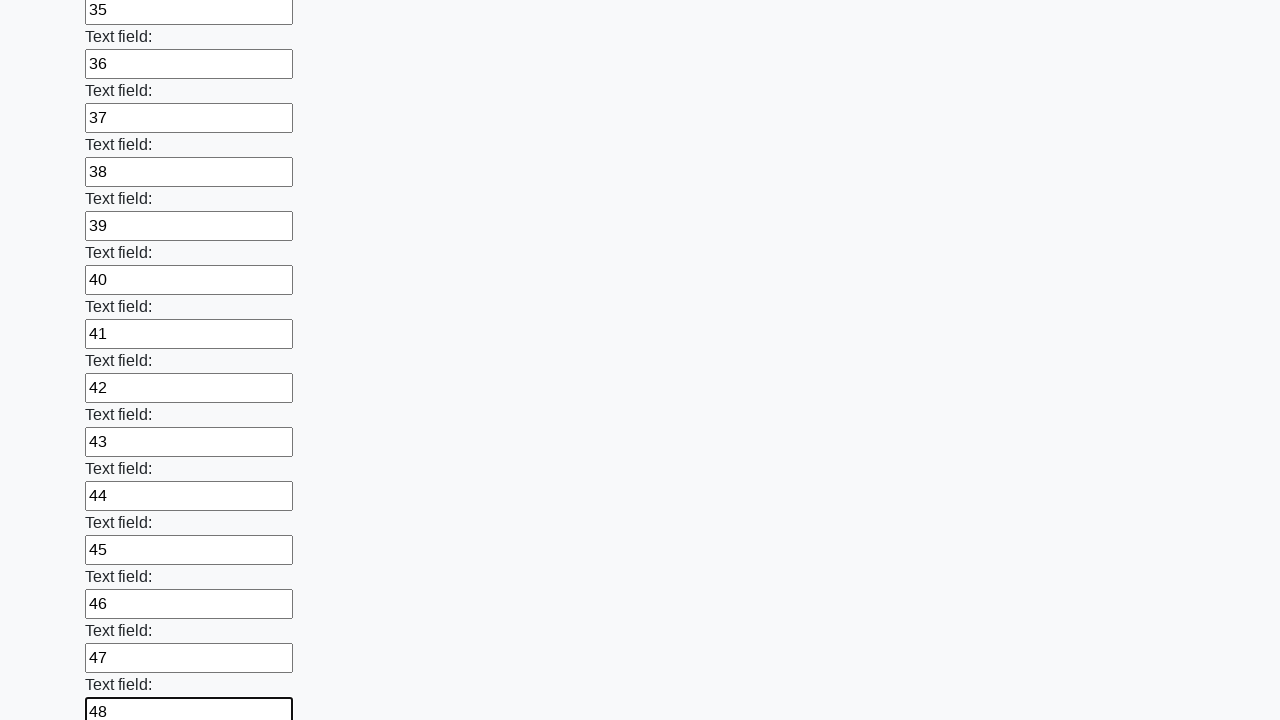

Filled required field #49 with value '49' on [required] >> nth=48
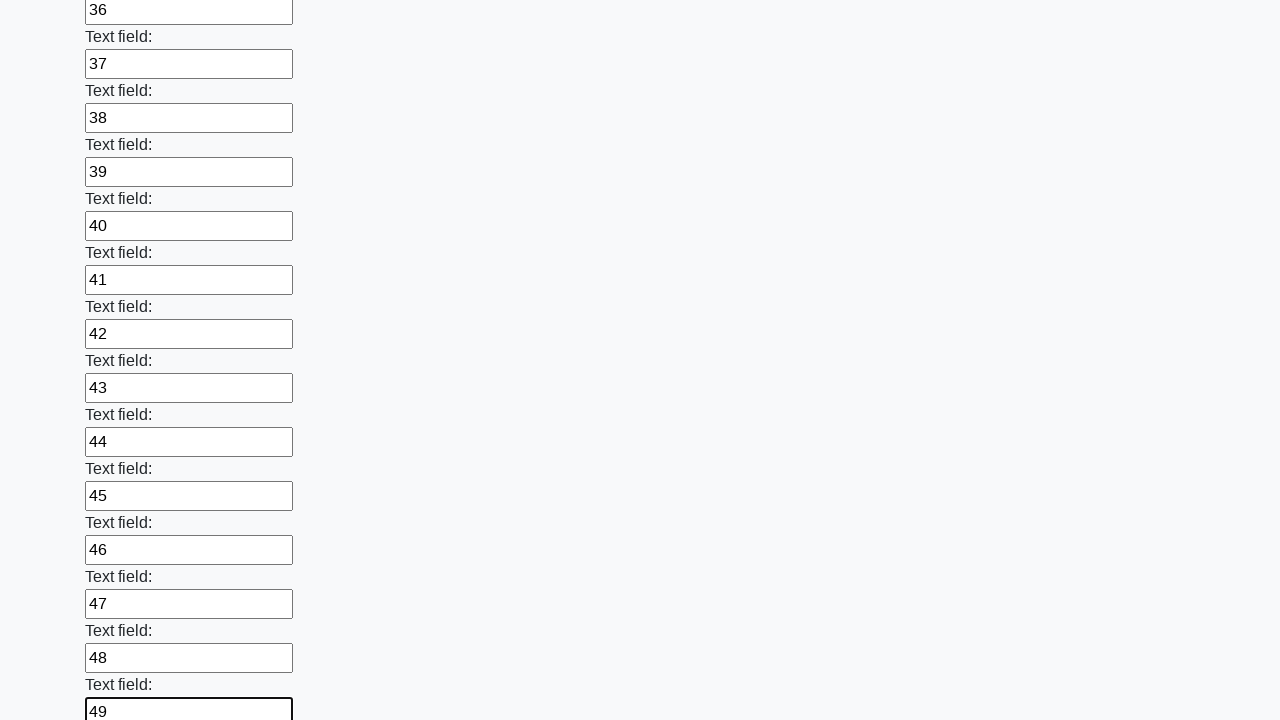

Filled required field #50 with value '50' on [required] >> nth=49
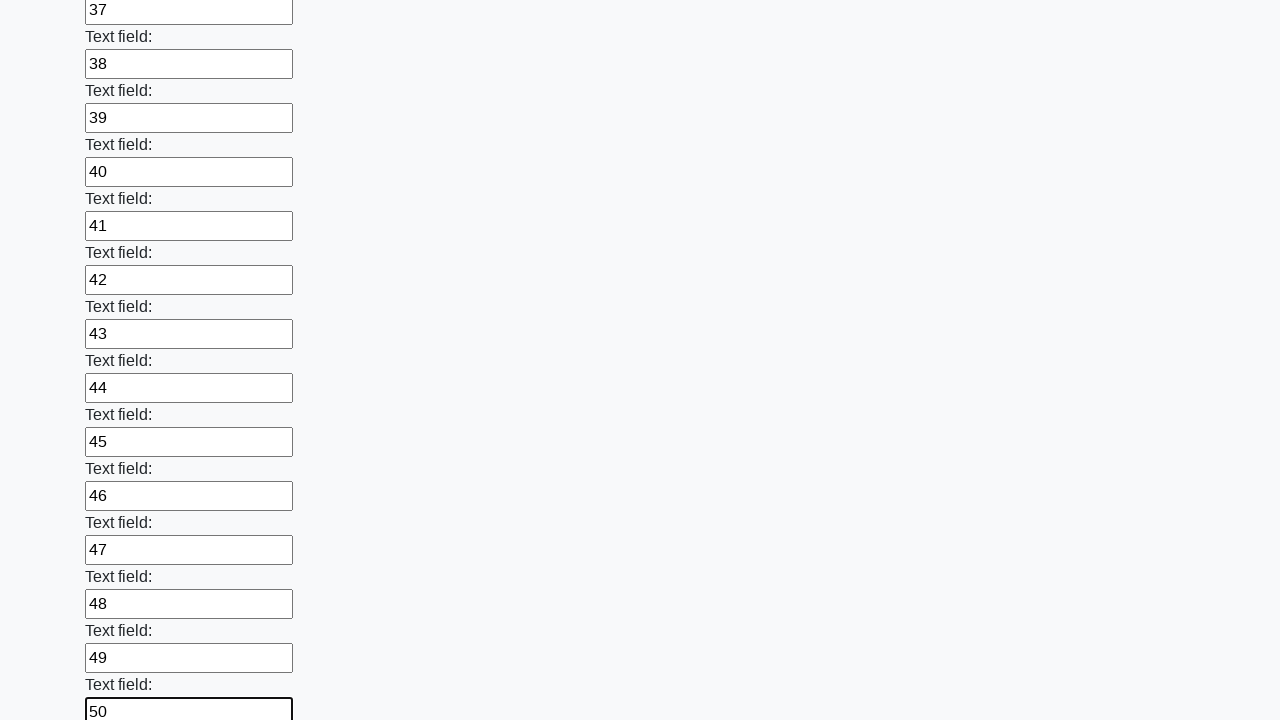

Filled required field #51 with value '51' on [required] >> nth=50
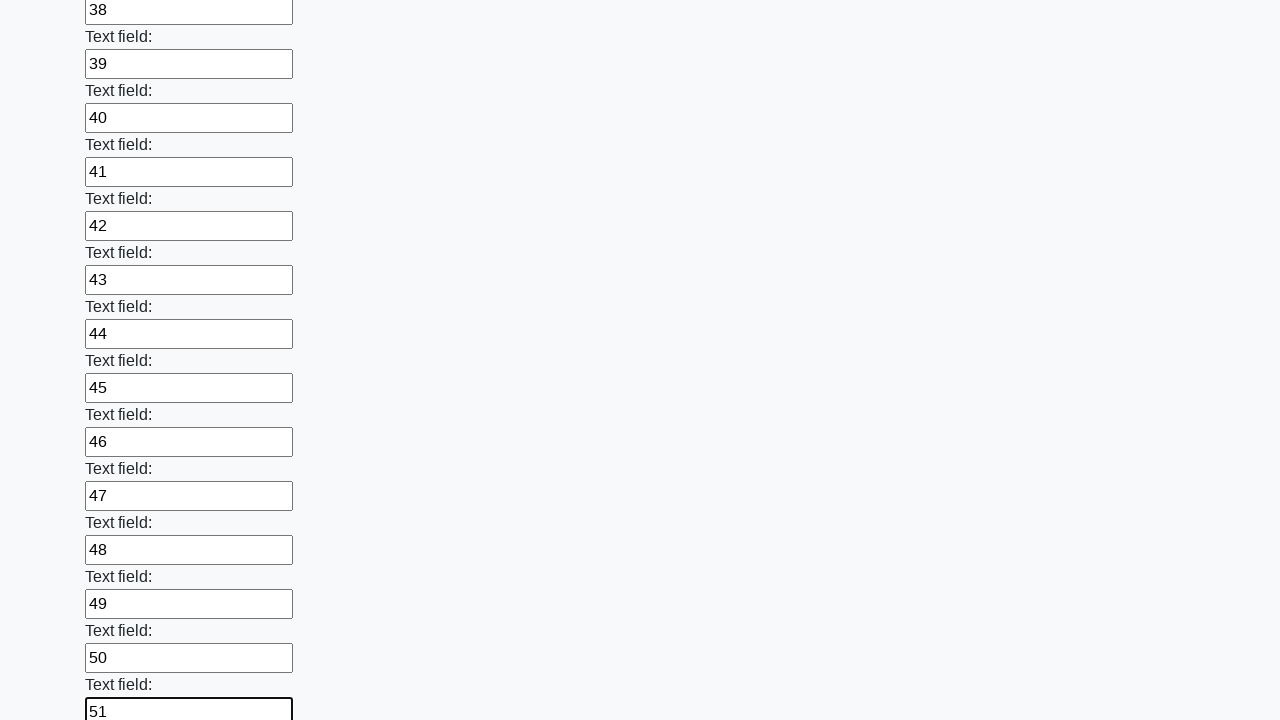

Filled required field #52 with value '52' on [required] >> nth=51
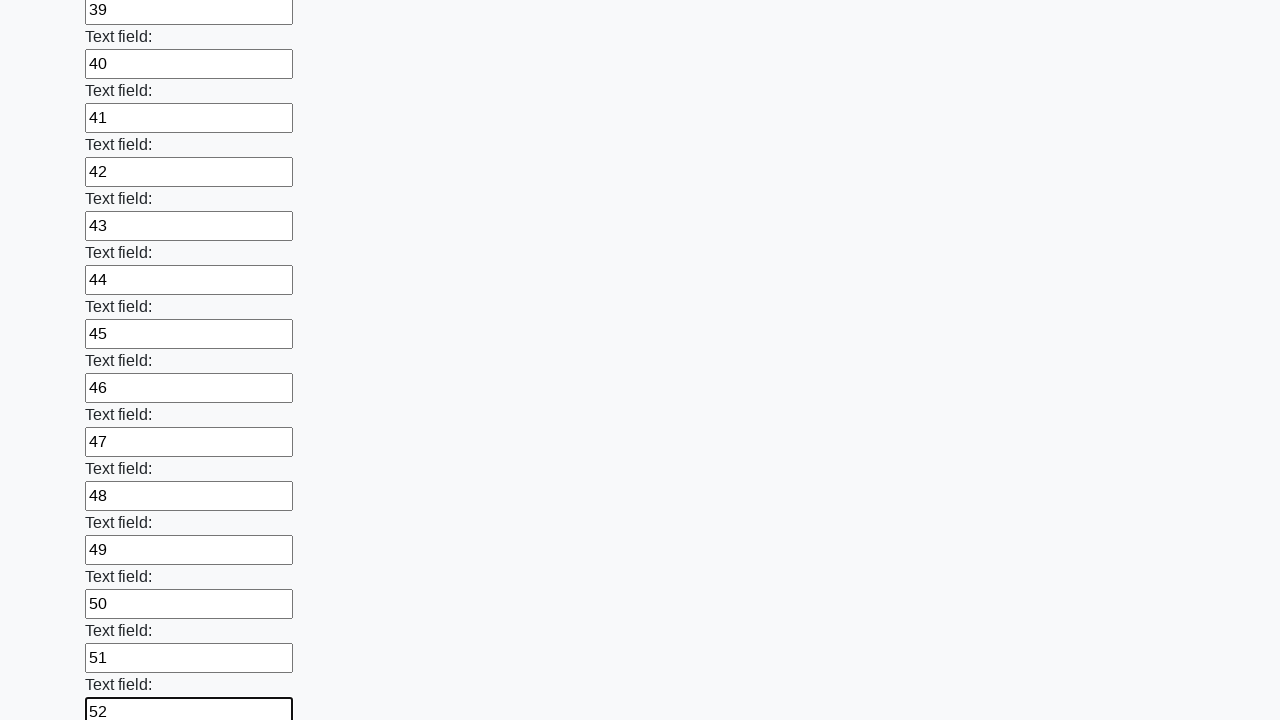

Filled required field #53 with value '53' on [required] >> nth=52
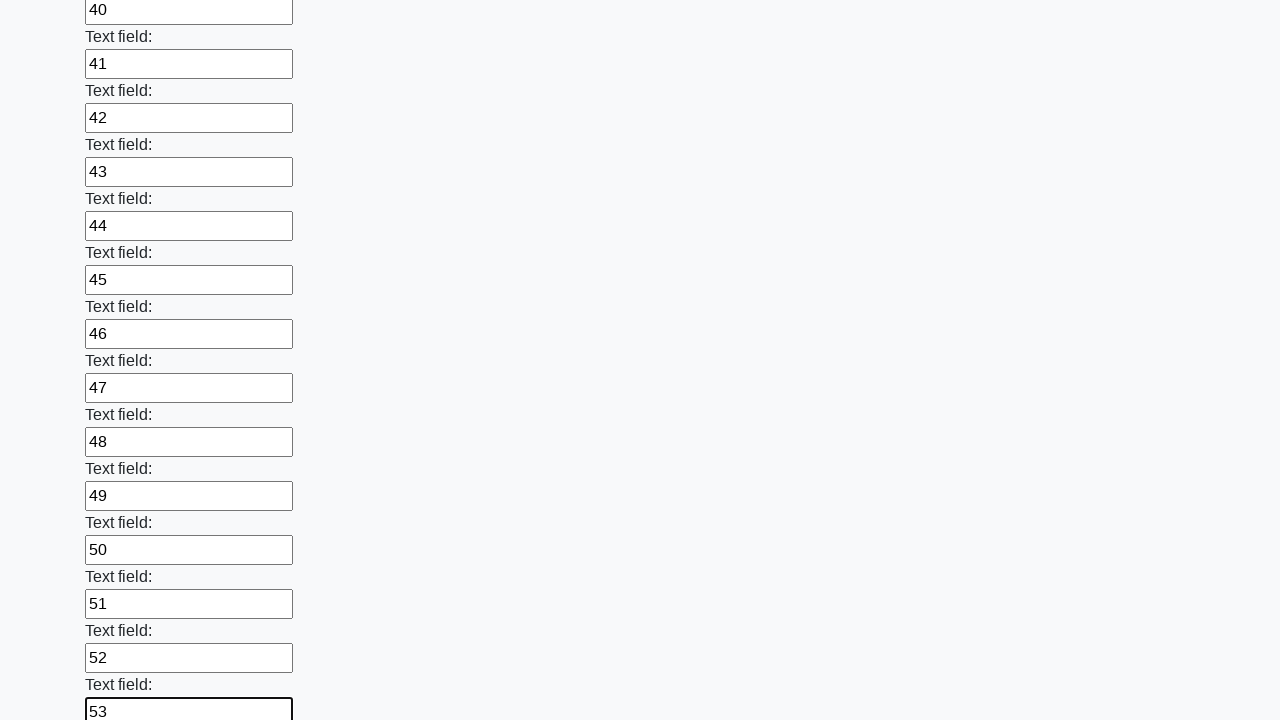

Filled required field #54 with value '54' on [required] >> nth=53
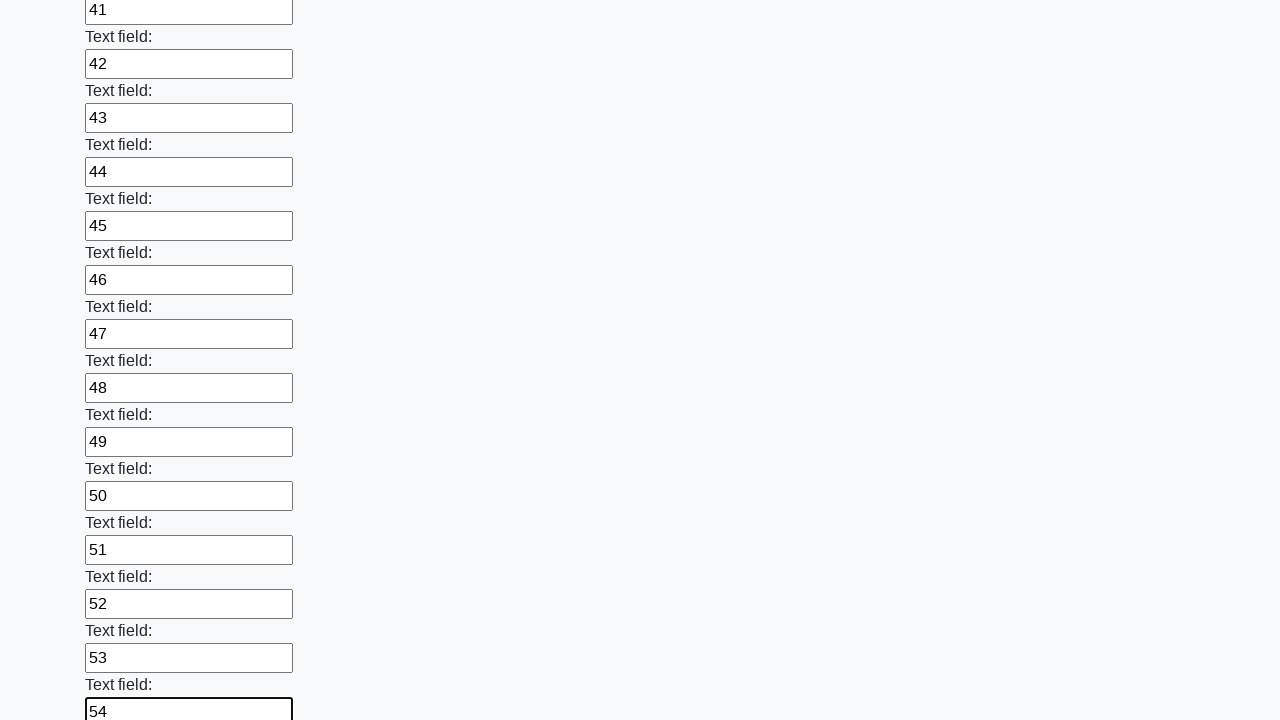

Filled required field #55 with value '55' on [required] >> nth=54
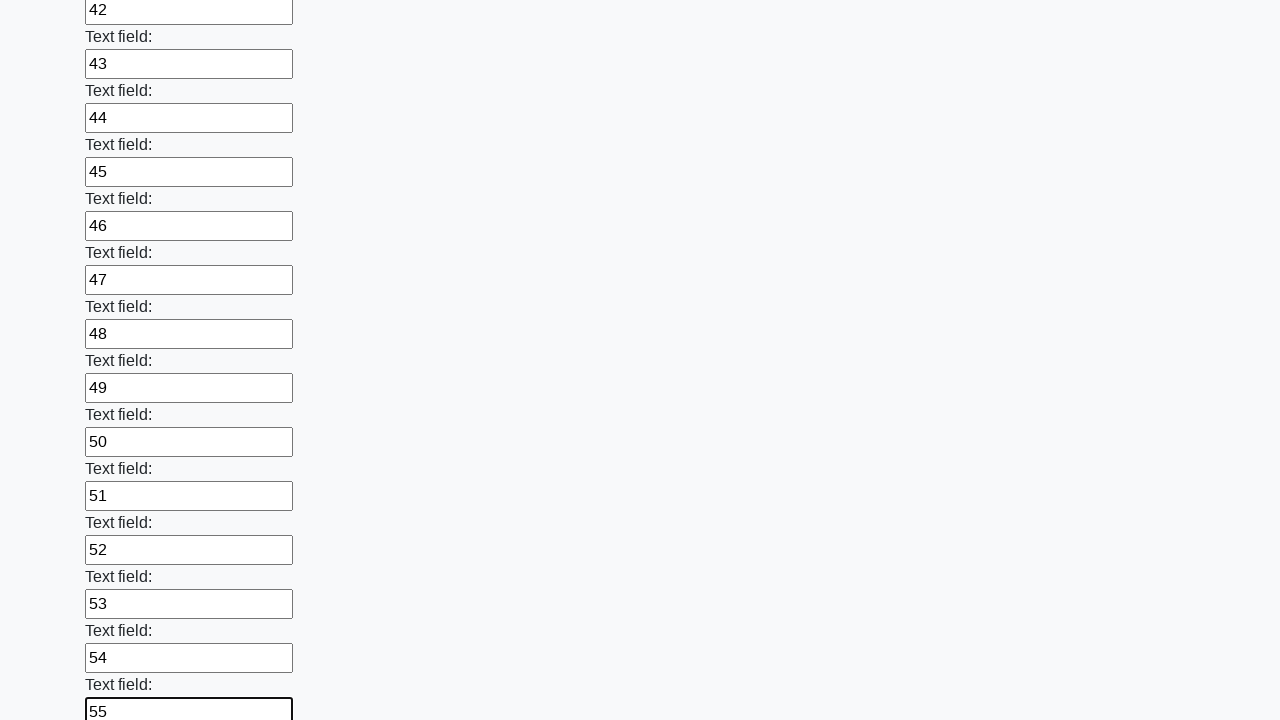

Filled required field #56 with value '56' on [required] >> nth=55
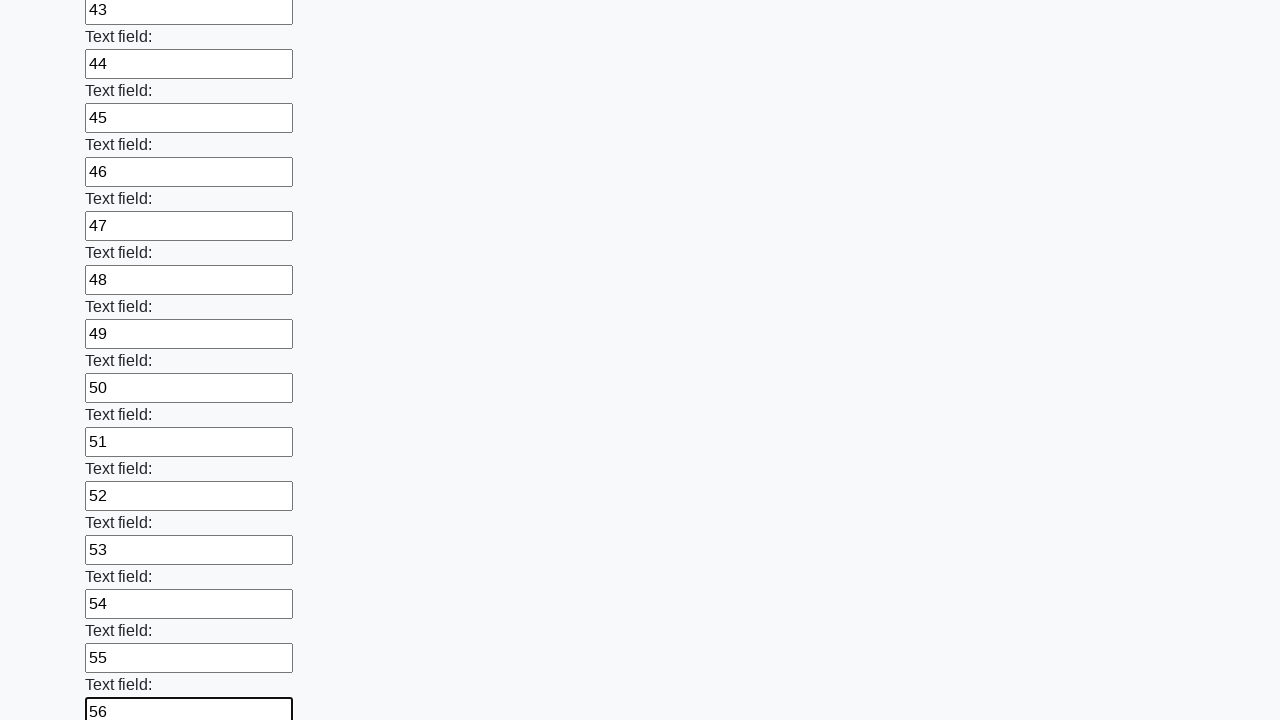

Filled required field #57 with value '57' on [required] >> nth=56
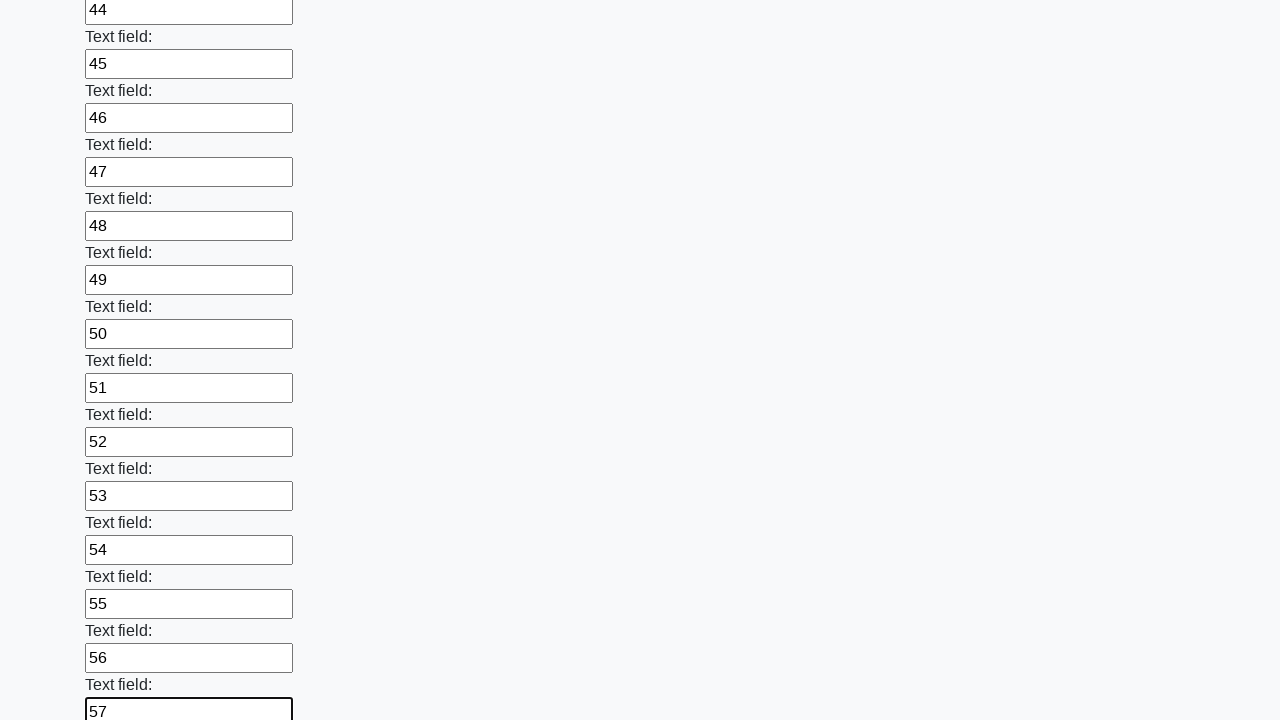

Filled required field #58 with value '58' on [required] >> nth=57
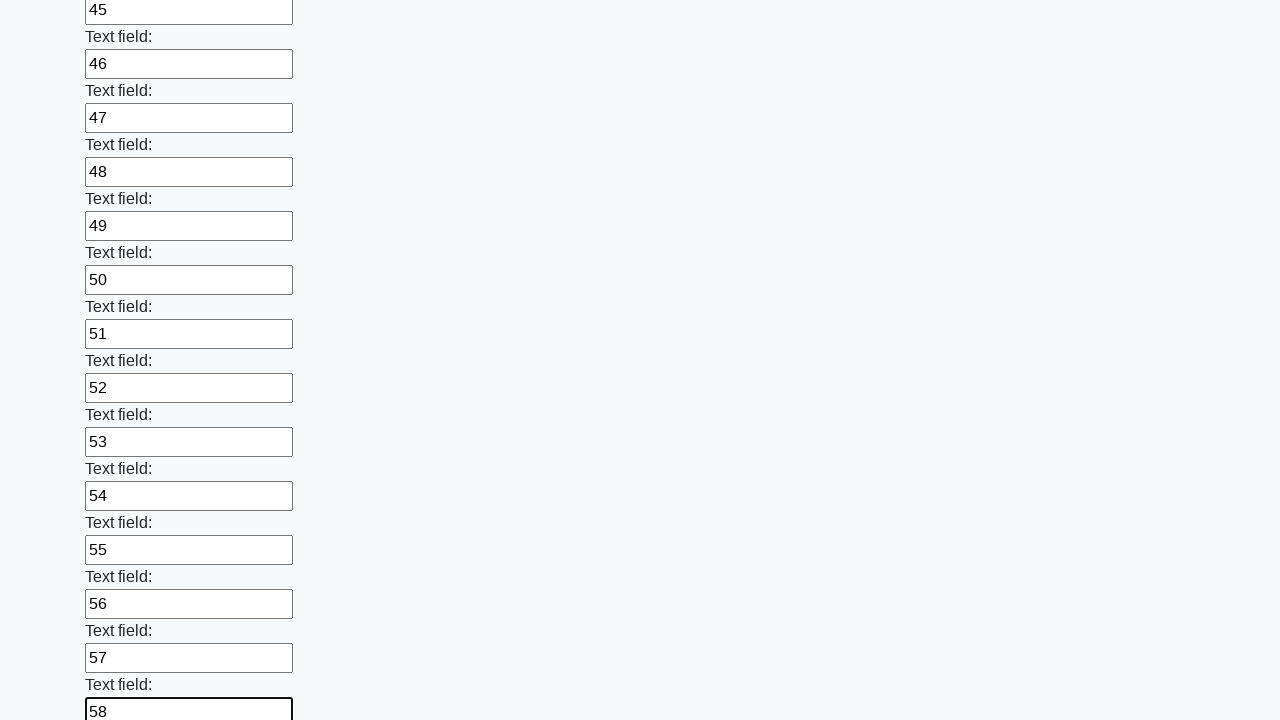

Filled required field #59 with value '59' on [required] >> nth=58
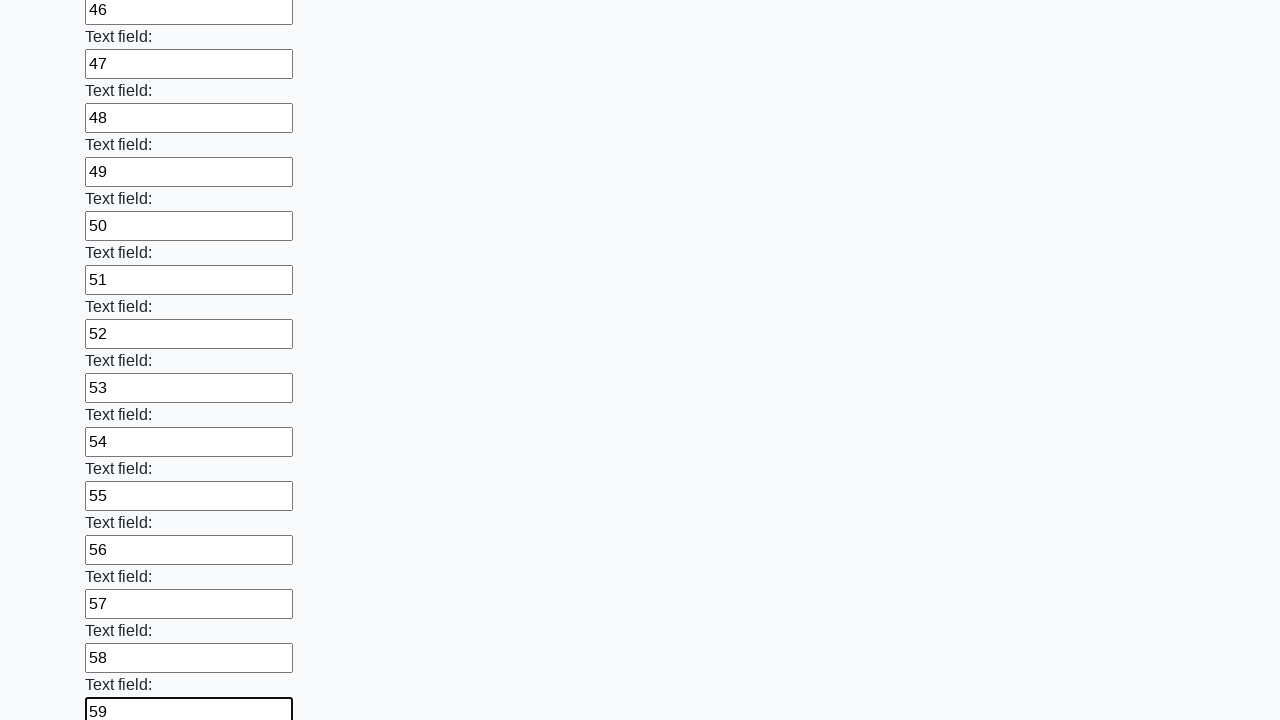

Filled required field #60 with value '60' on [required] >> nth=59
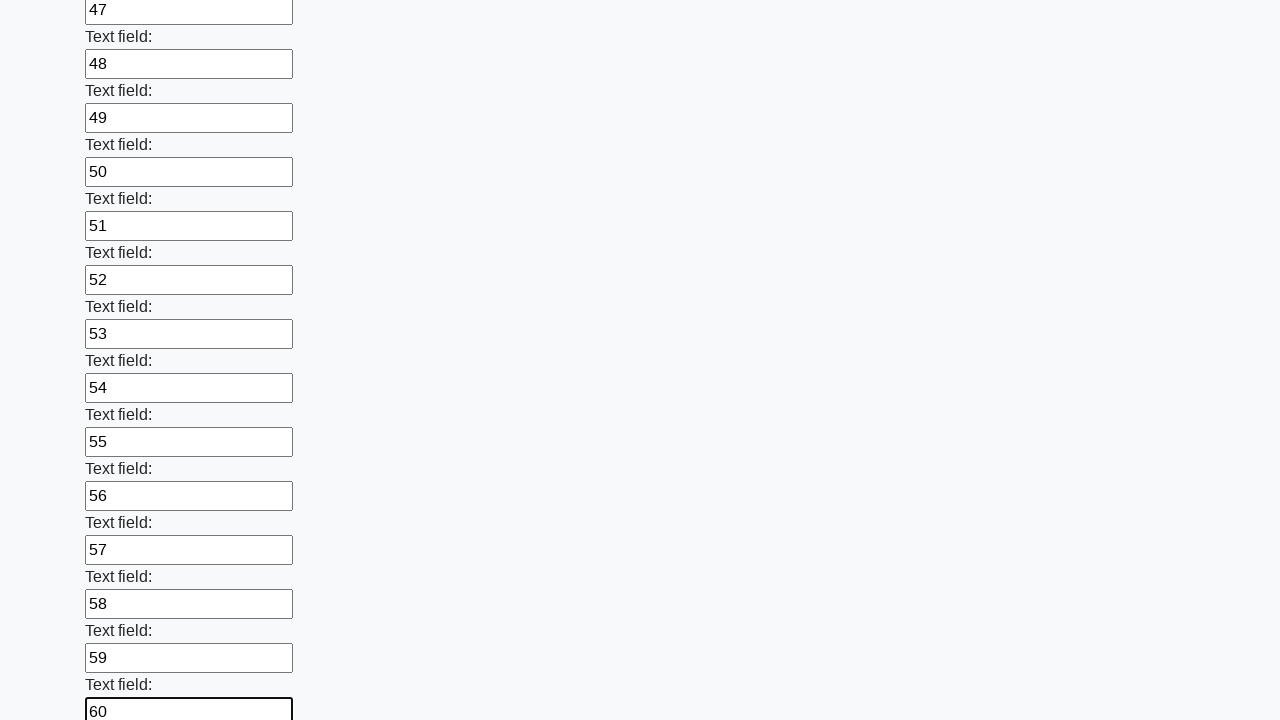

Filled required field #61 with value '61' on [required] >> nth=60
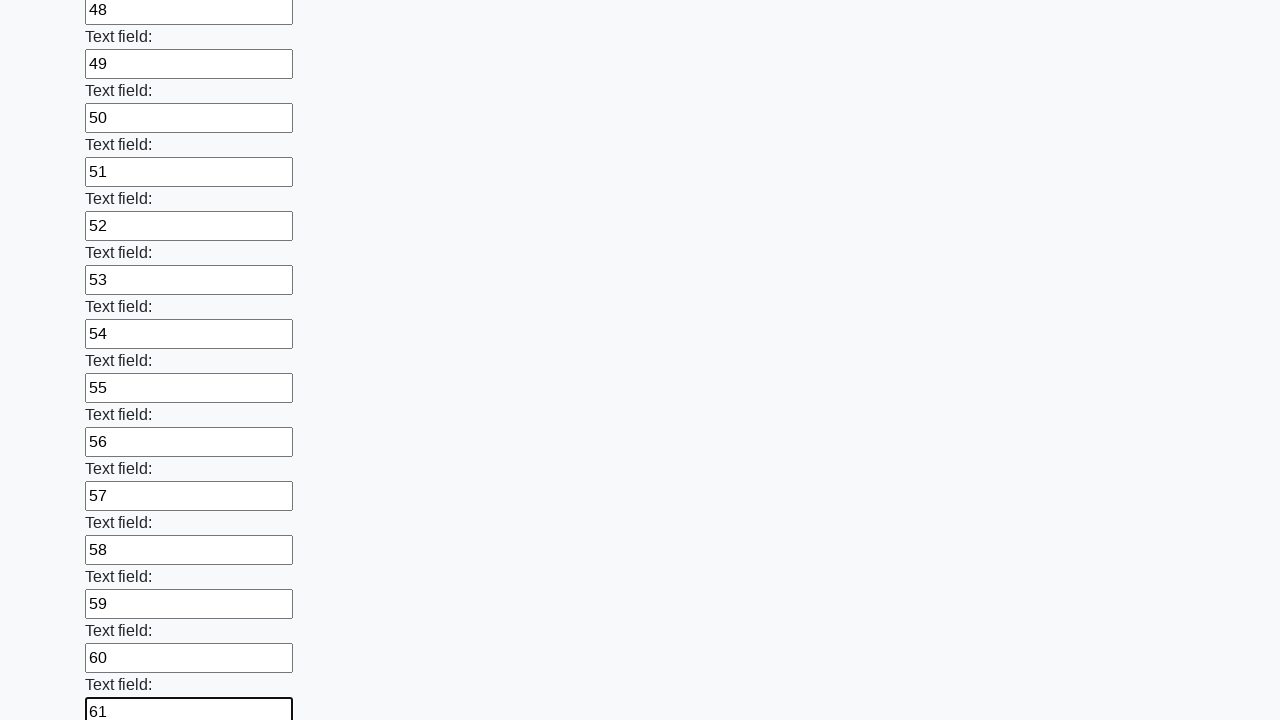

Filled required field #62 with value '62' on [required] >> nth=61
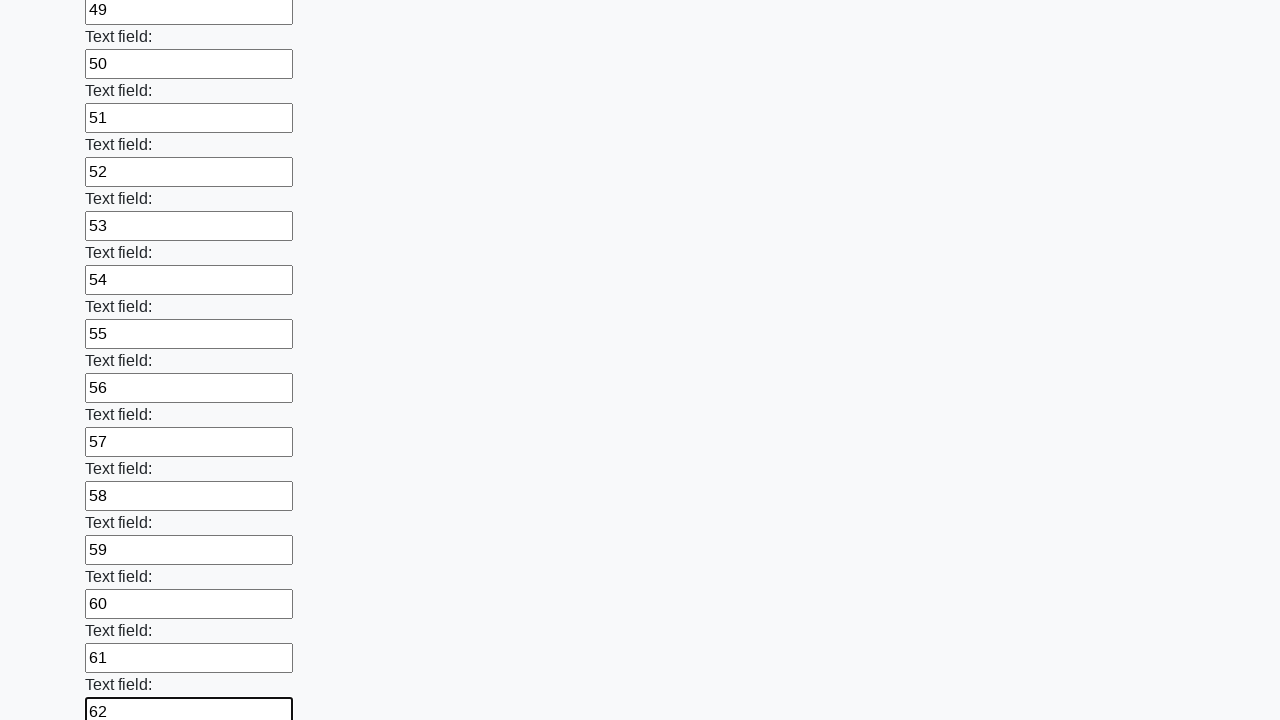

Filled required field #63 with value '63' on [required] >> nth=62
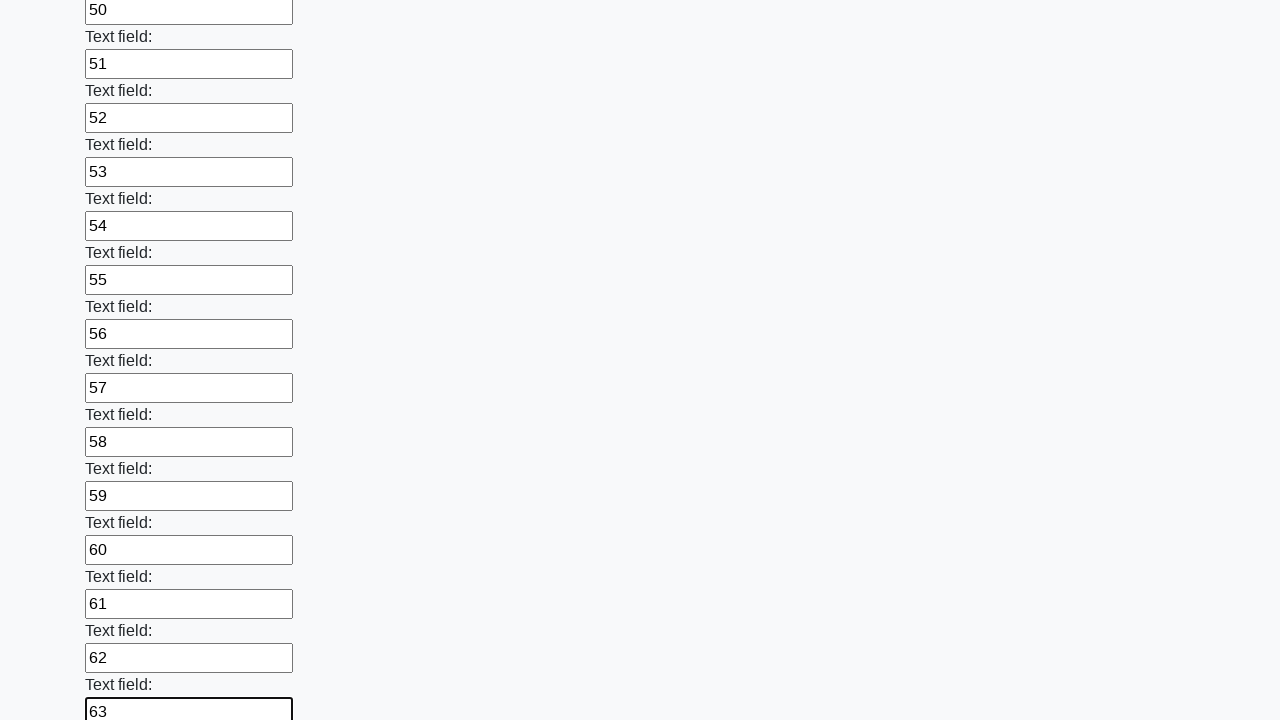

Filled required field #64 with value '64' on [required] >> nth=63
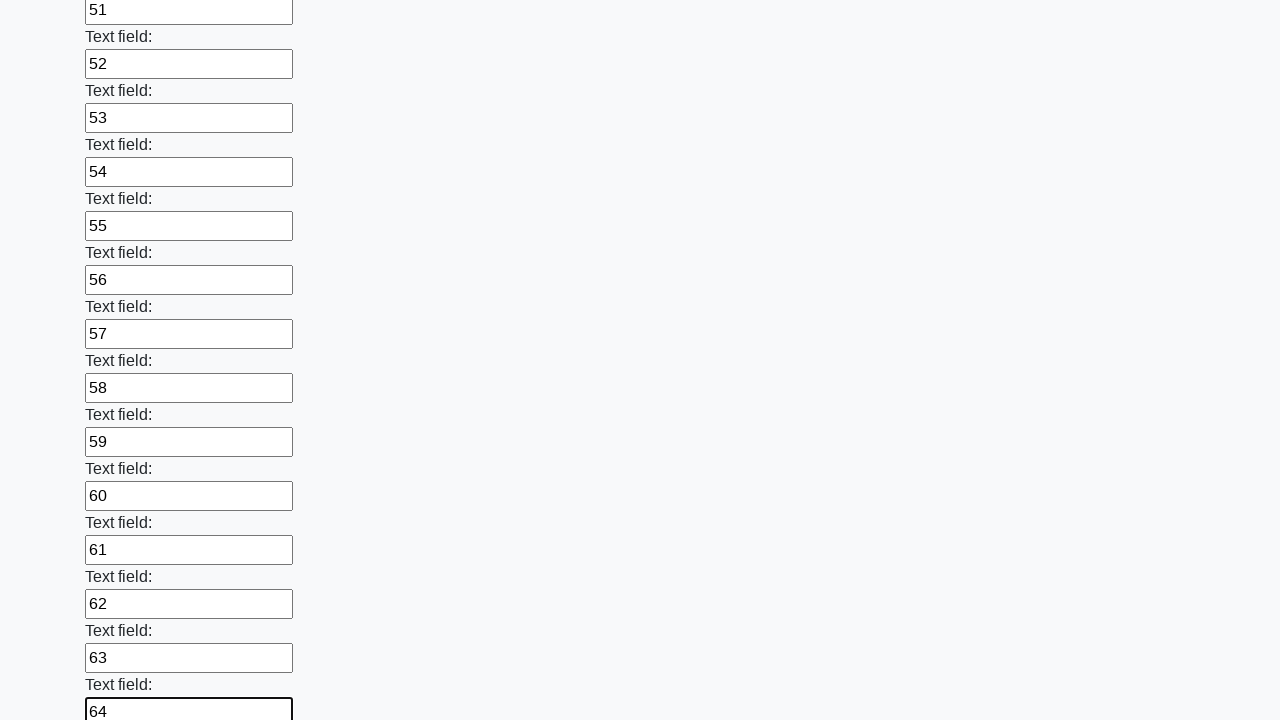

Filled required field #65 with value '65' on [required] >> nth=64
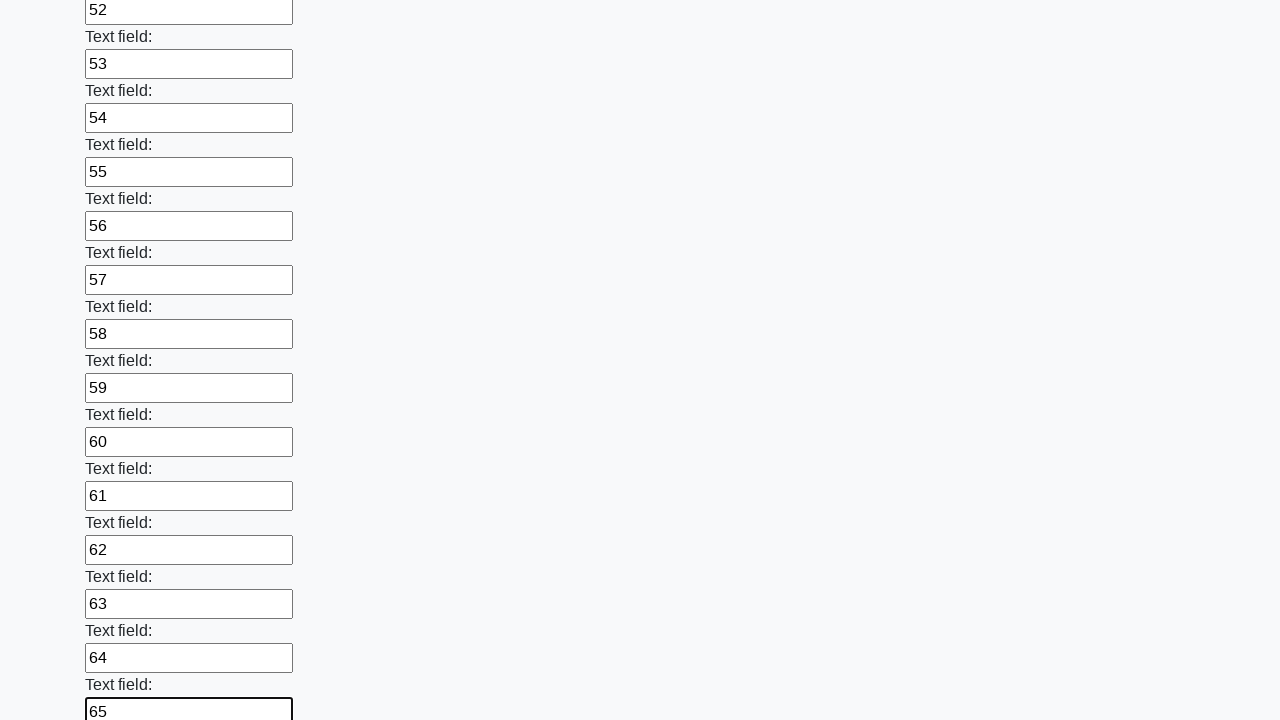

Filled required field #66 with value '66' on [required] >> nth=65
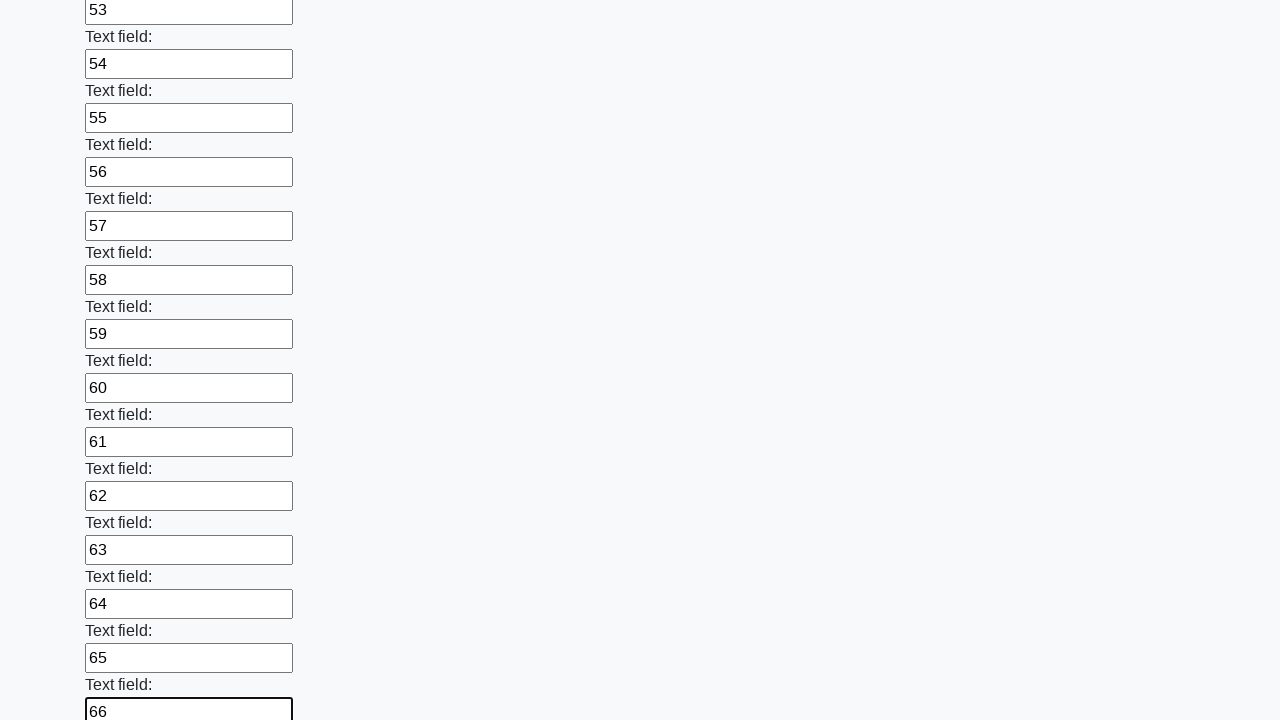

Filled required field #67 with value '67' on [required] >> nth=66
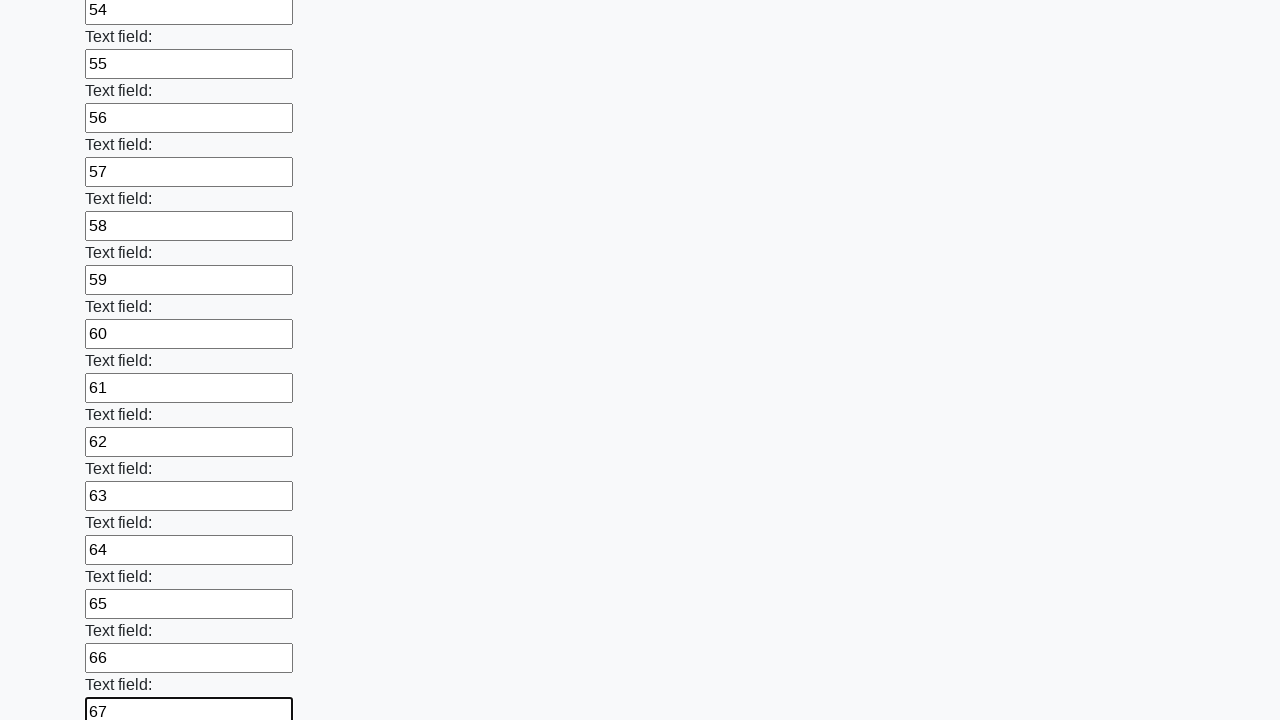

Filled required field #68 with value '68' on [required] >> nth=67
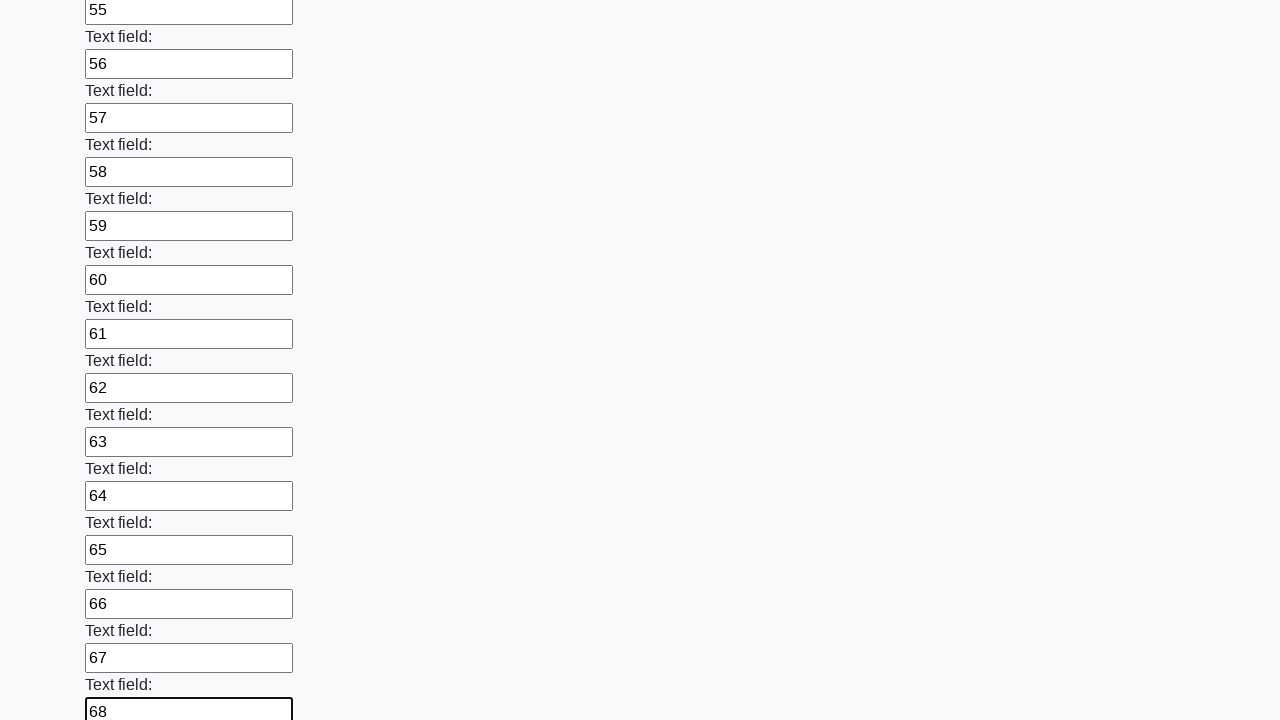

Filled required field #69 with value '69' on [required] >> nth=68
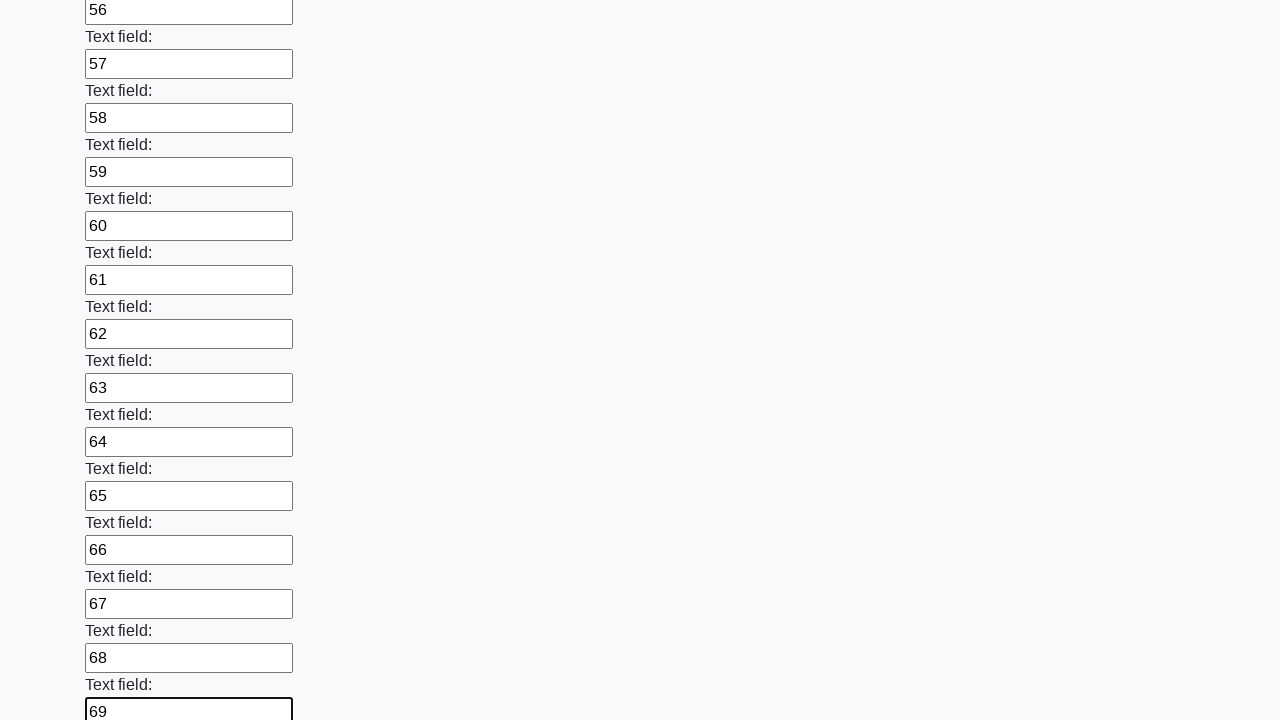

Filled required field #70 with value '70' on [required] >> nth=69
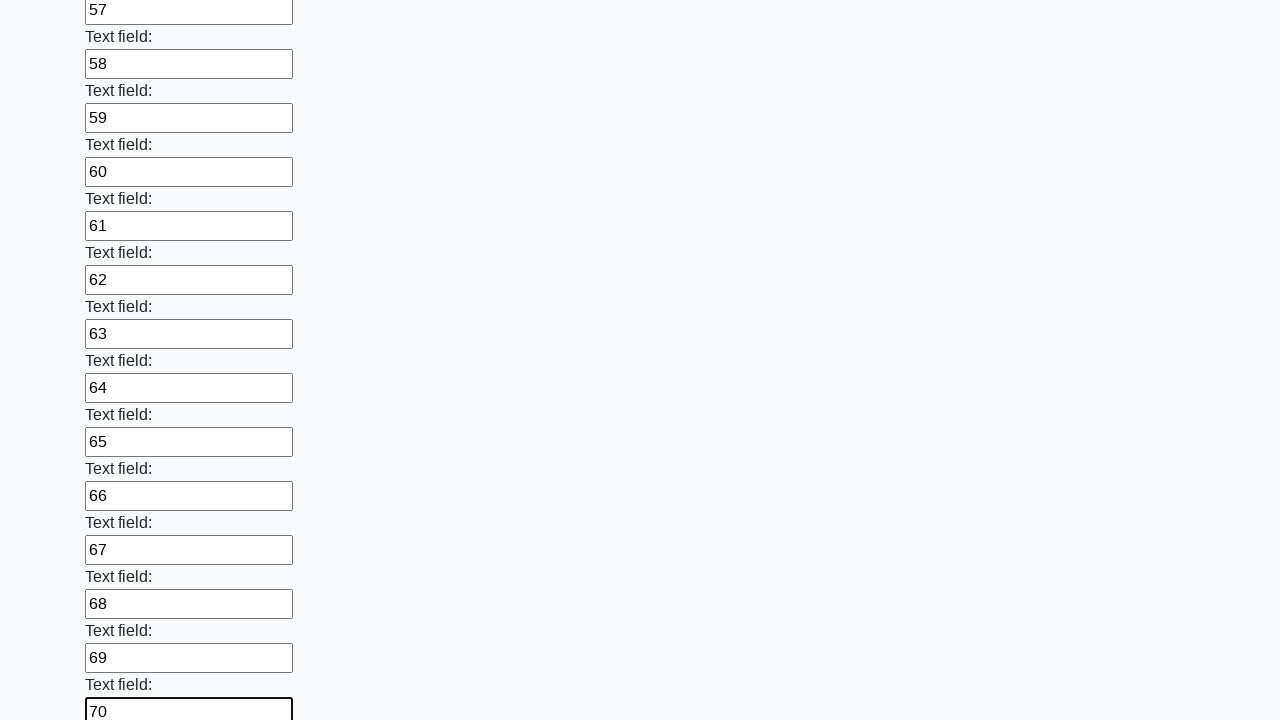

Filled required field #71 with value '71' on [required] >> nth=70
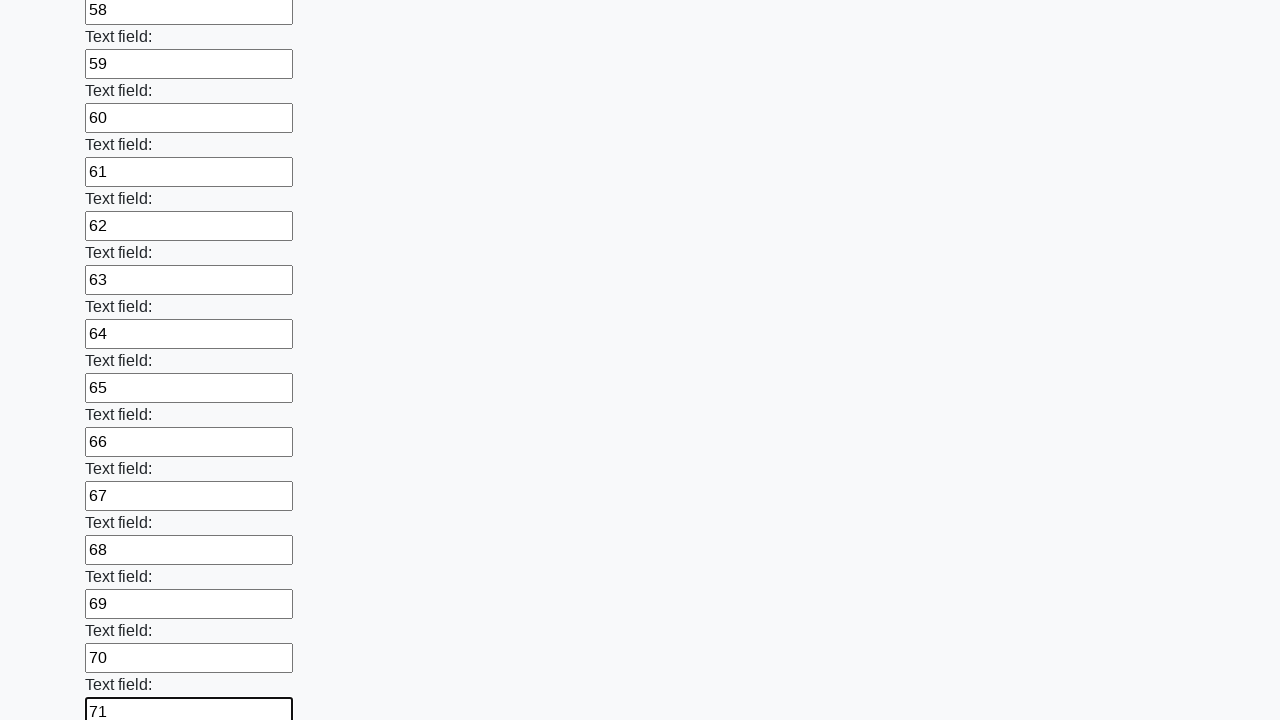

Filled required field #72 with value '72' on [required] >> nth=71
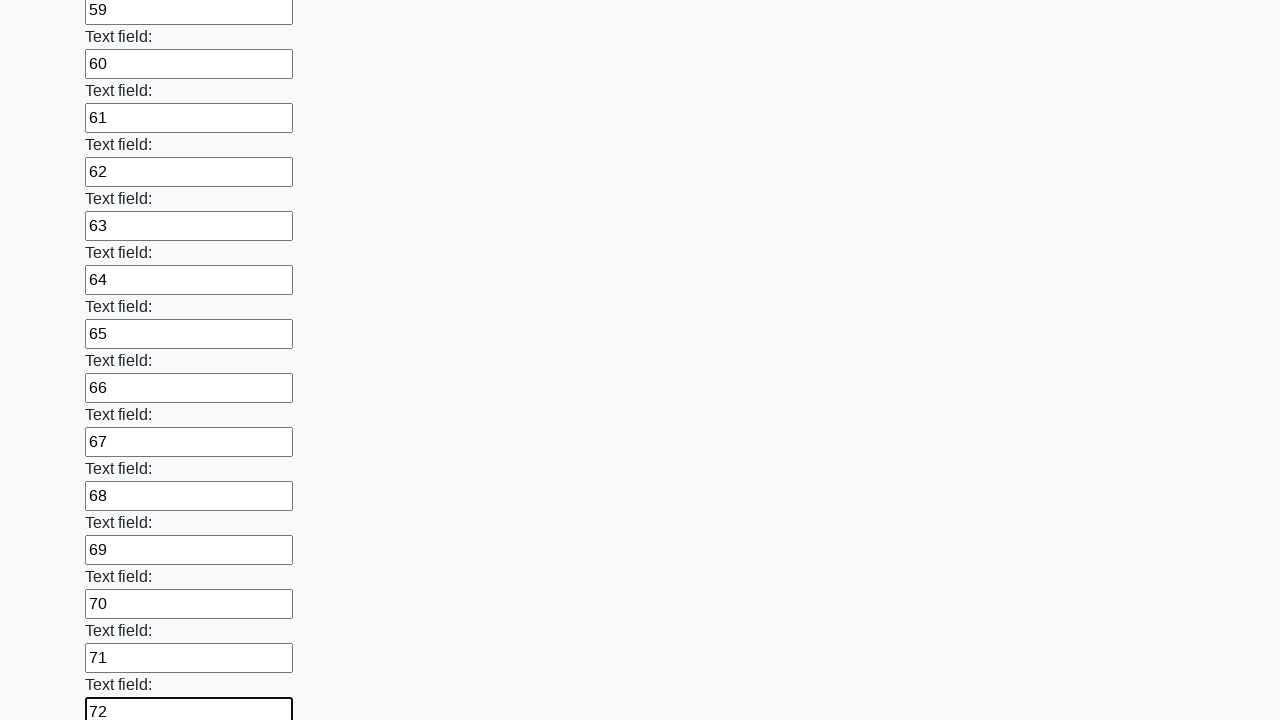

Filled required field #73 with value '73' on [required] >> nth=72
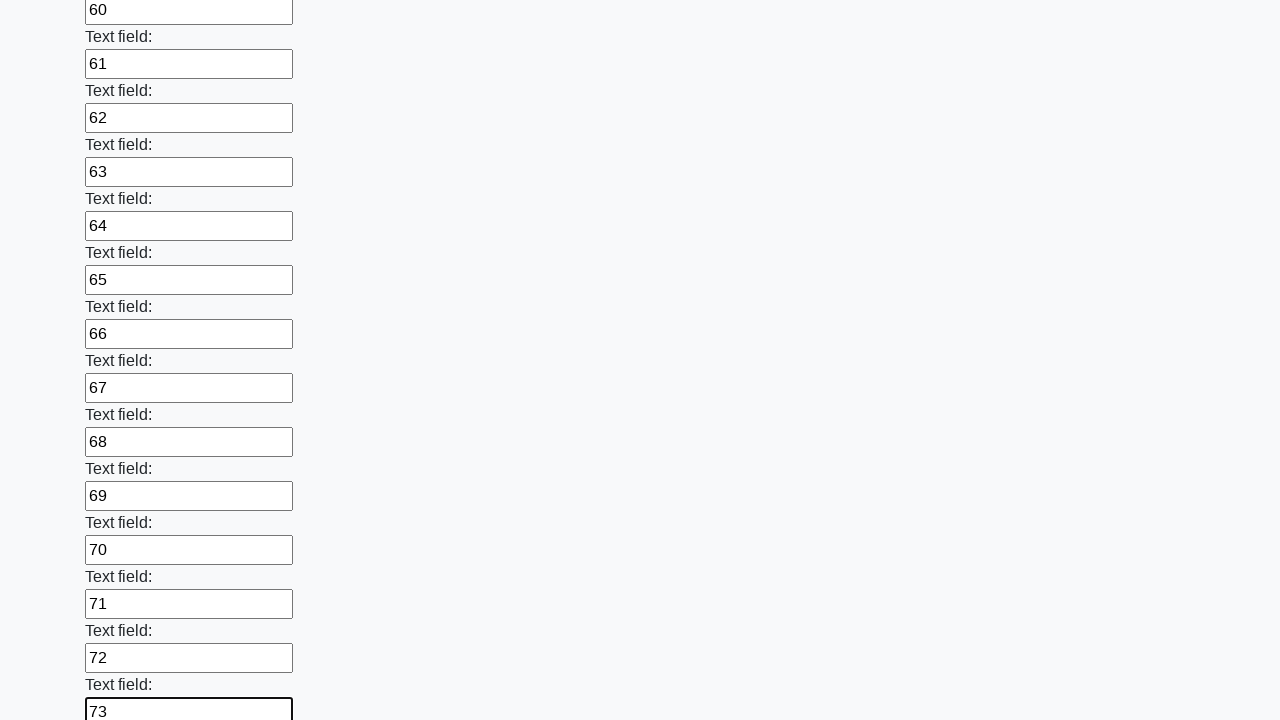

Filled required field #74 with value '74' on [required] >> nth=73
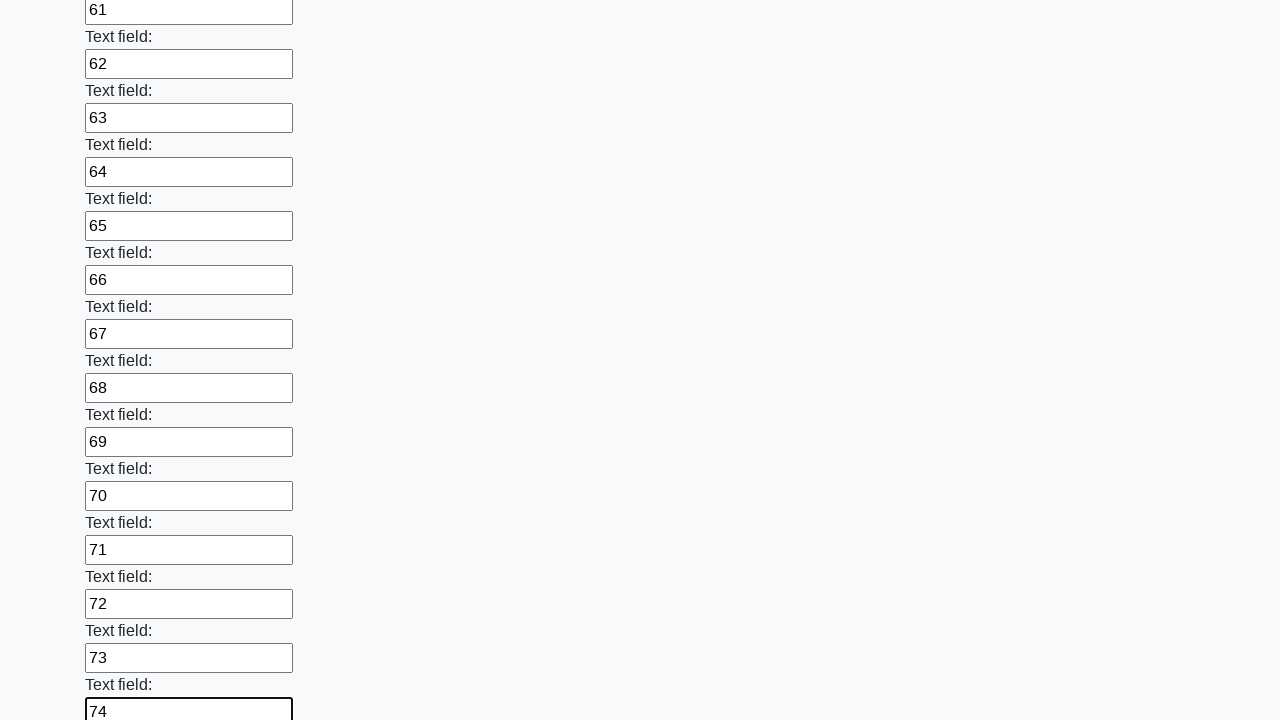

Filled required field #75 with value '75' on [required] >> nth=74
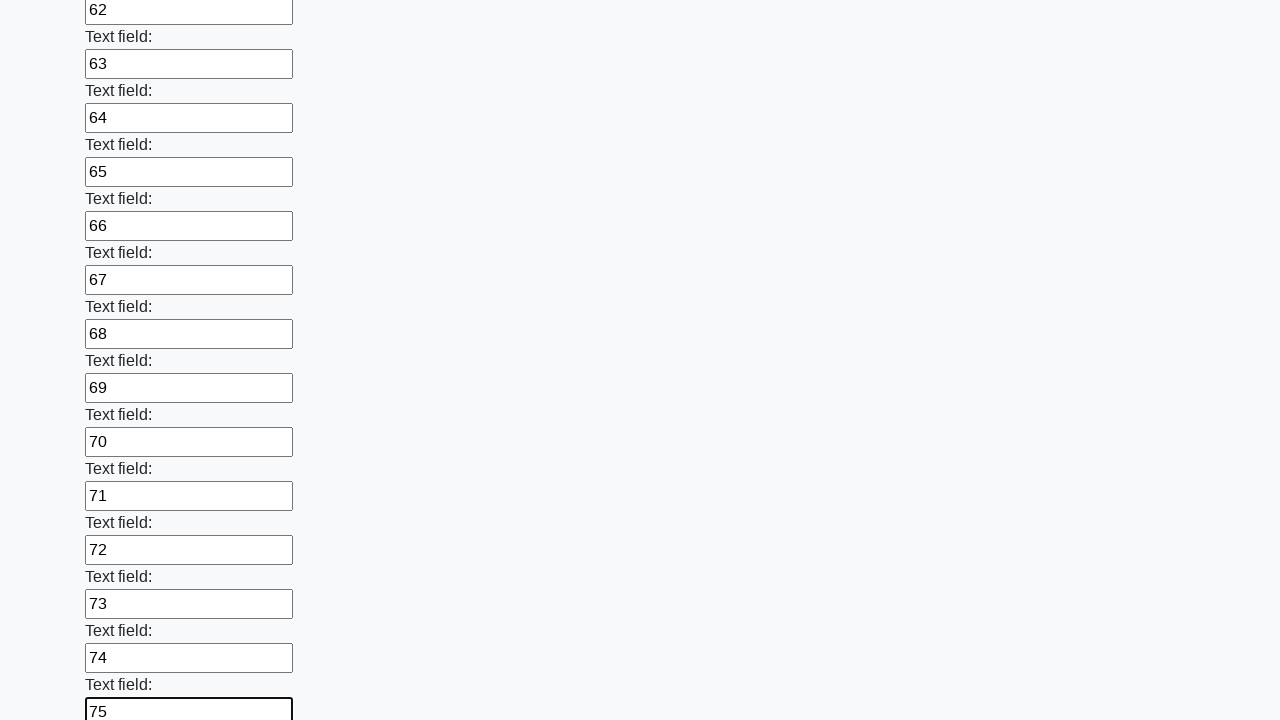

Filled required field #76 with value '76' on [required] >> nth=75
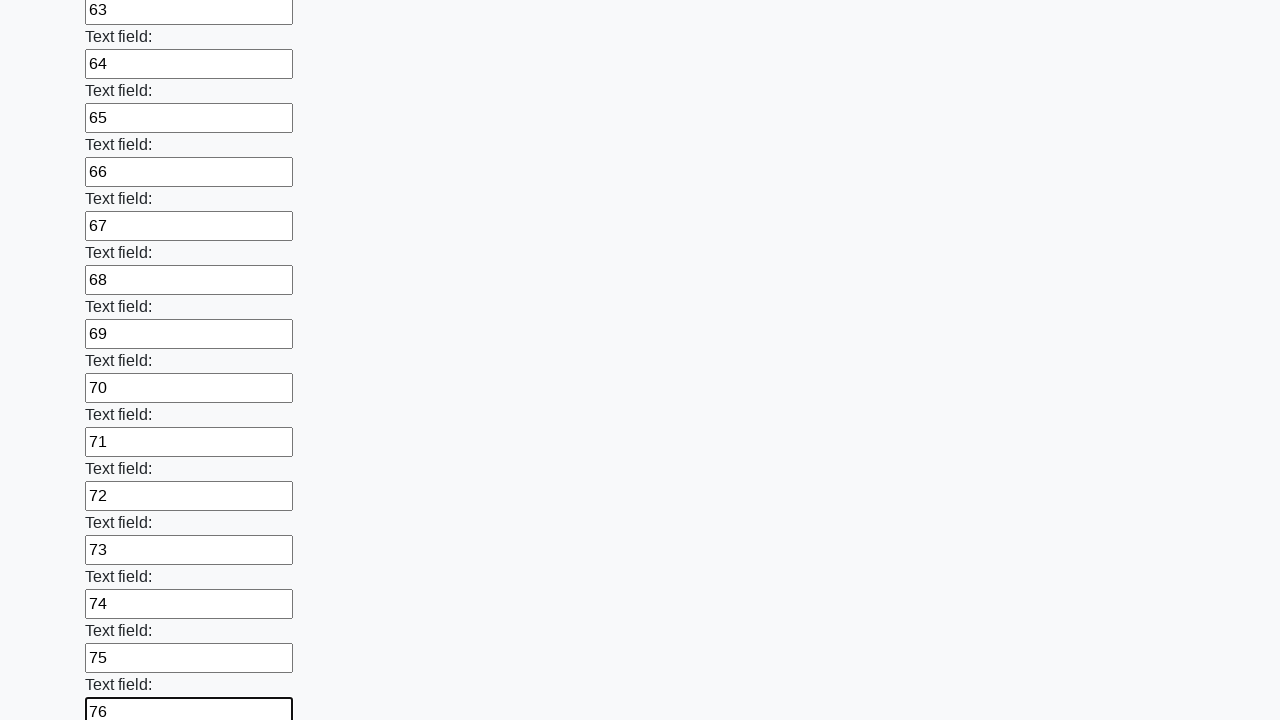

Filled required field #77 with value '77' on [required] >> nth=76
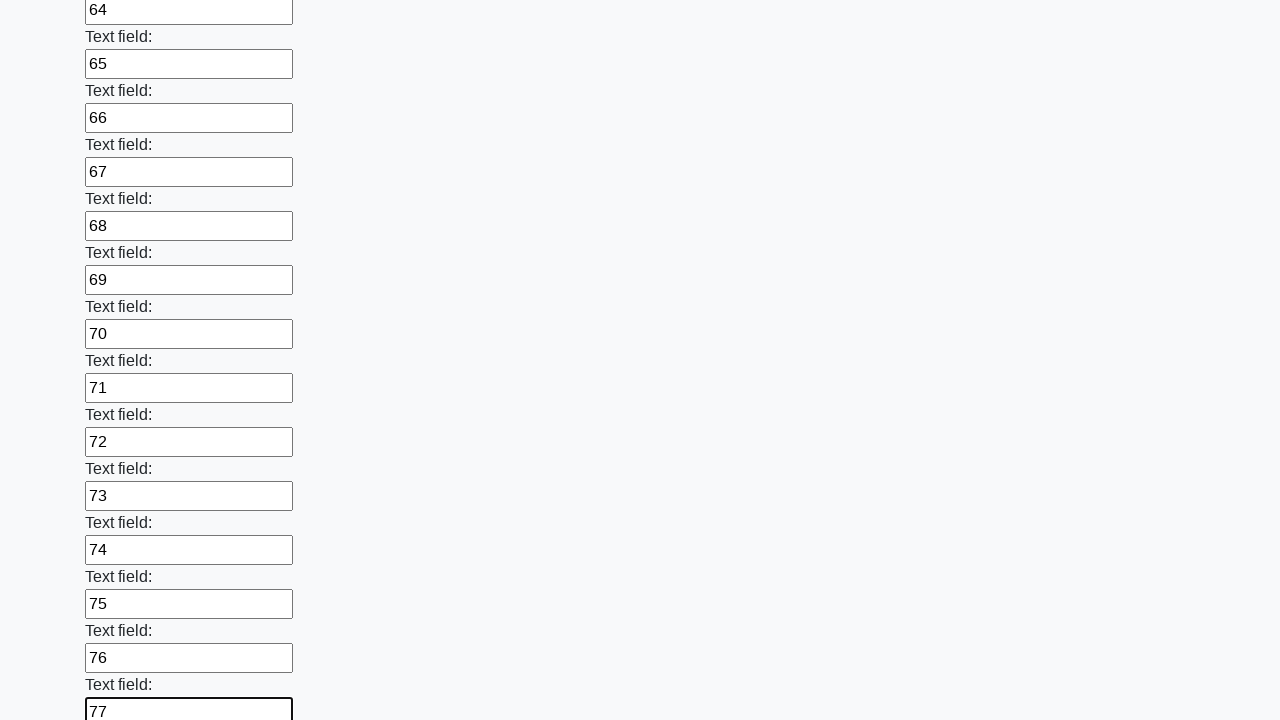

Filled required field #78 with value '78' on [required] >> nth=77
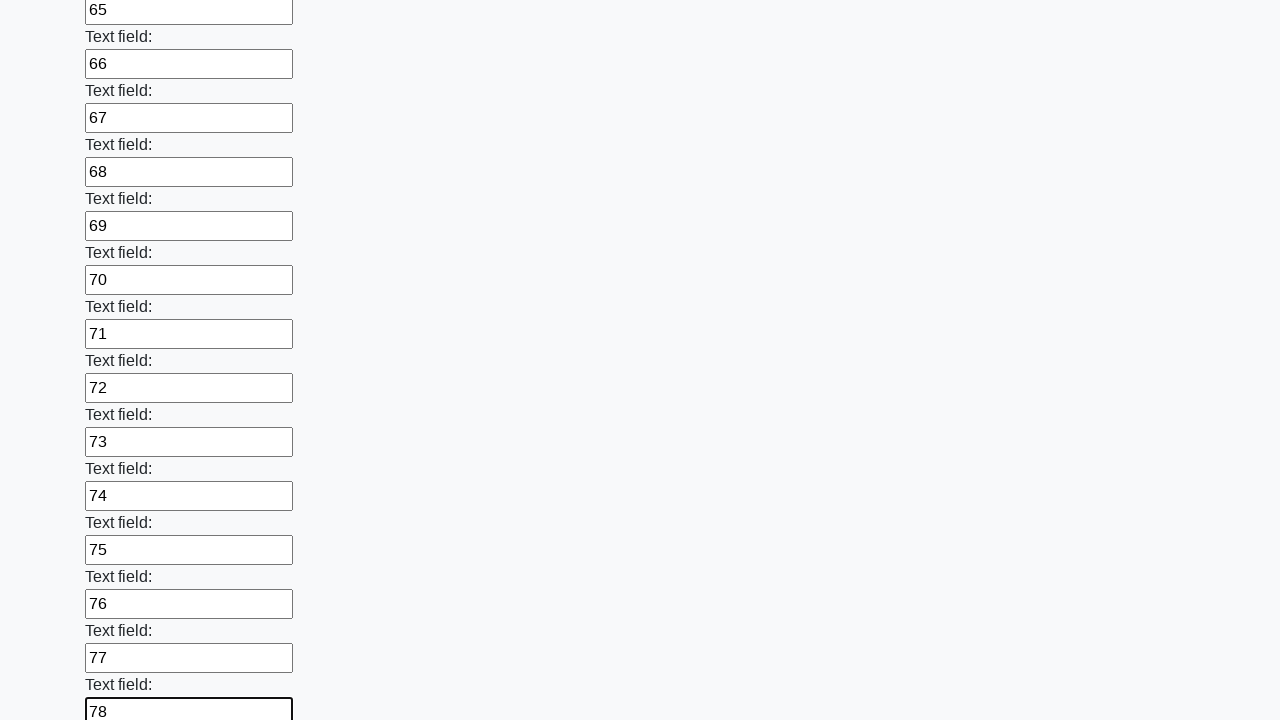

Filled required field #79 with value '79' on [required] >> nth=78
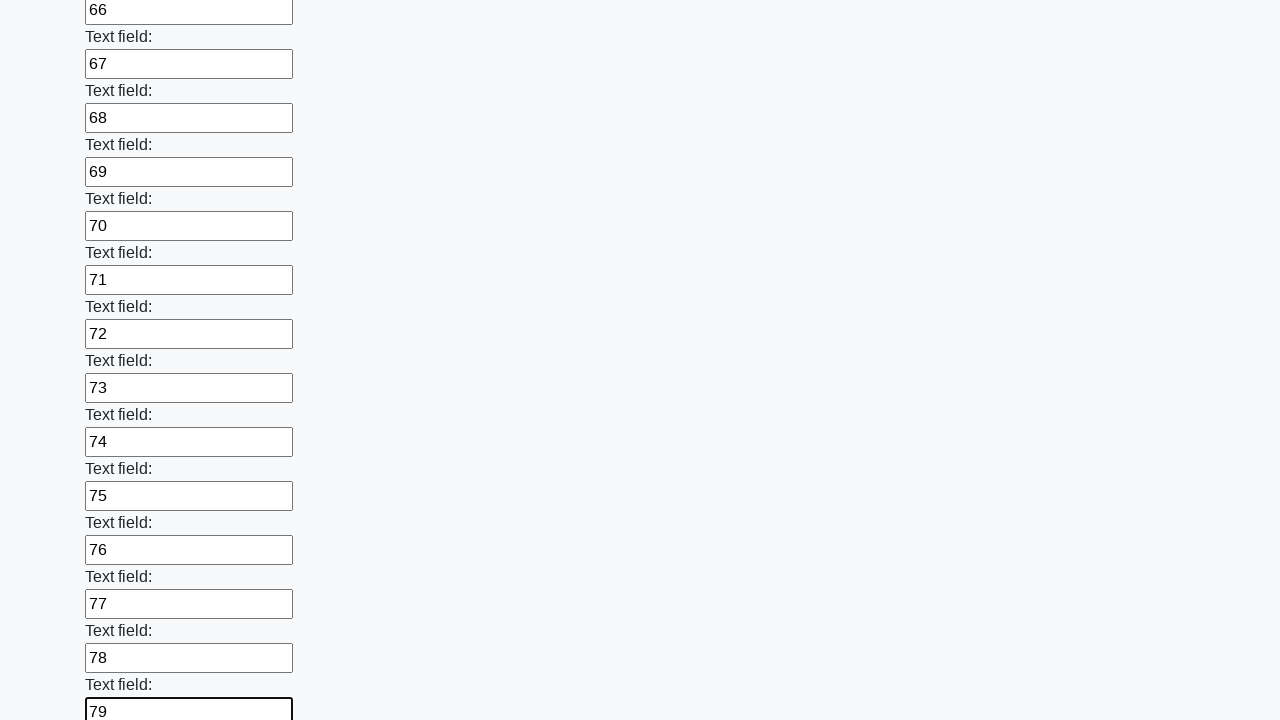

Filled required field #80 with value '80' on [required] >> nth=79
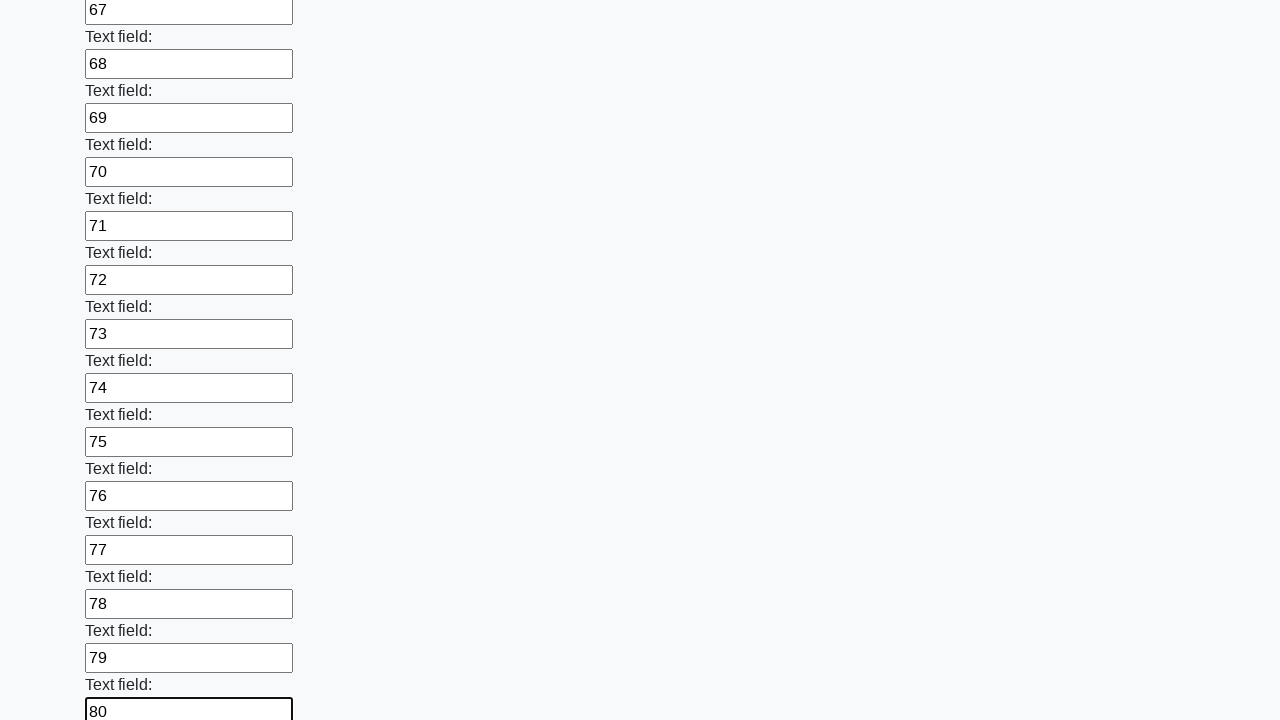

Filled required field #81 with value '81' on [required] >> nth=80
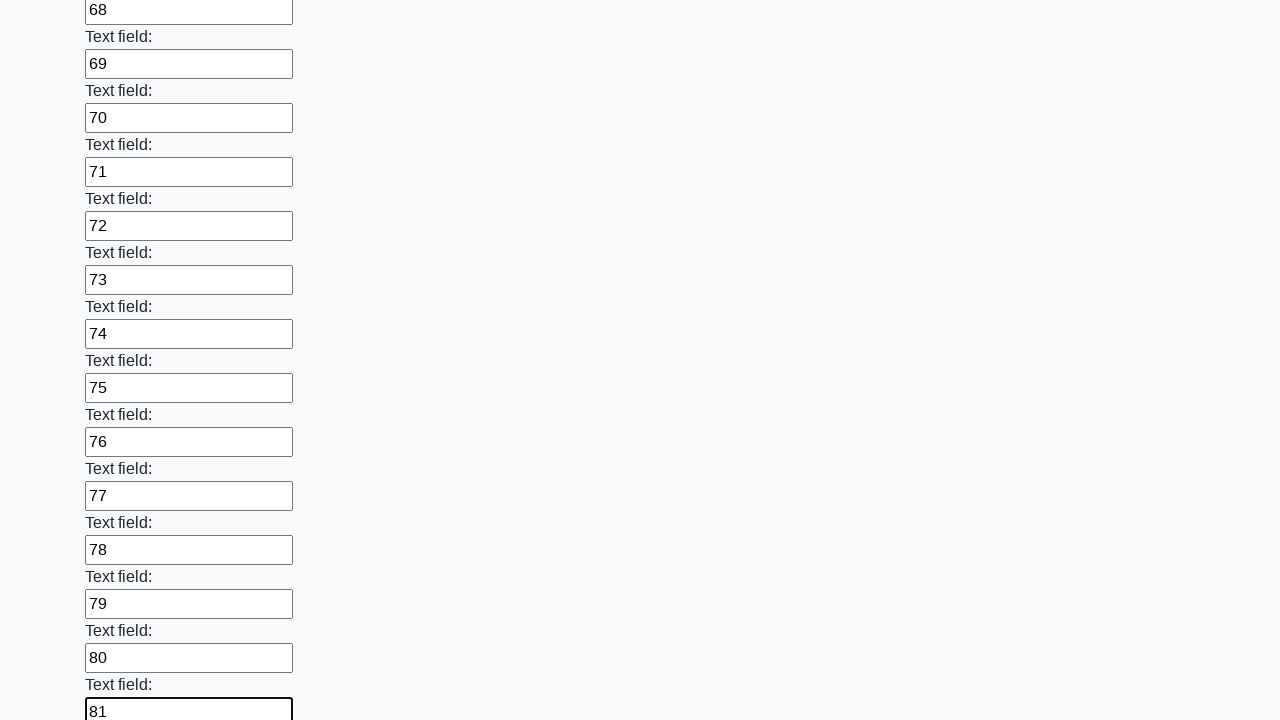

Filled required field #82 with value '82' on [required] >> nth=81
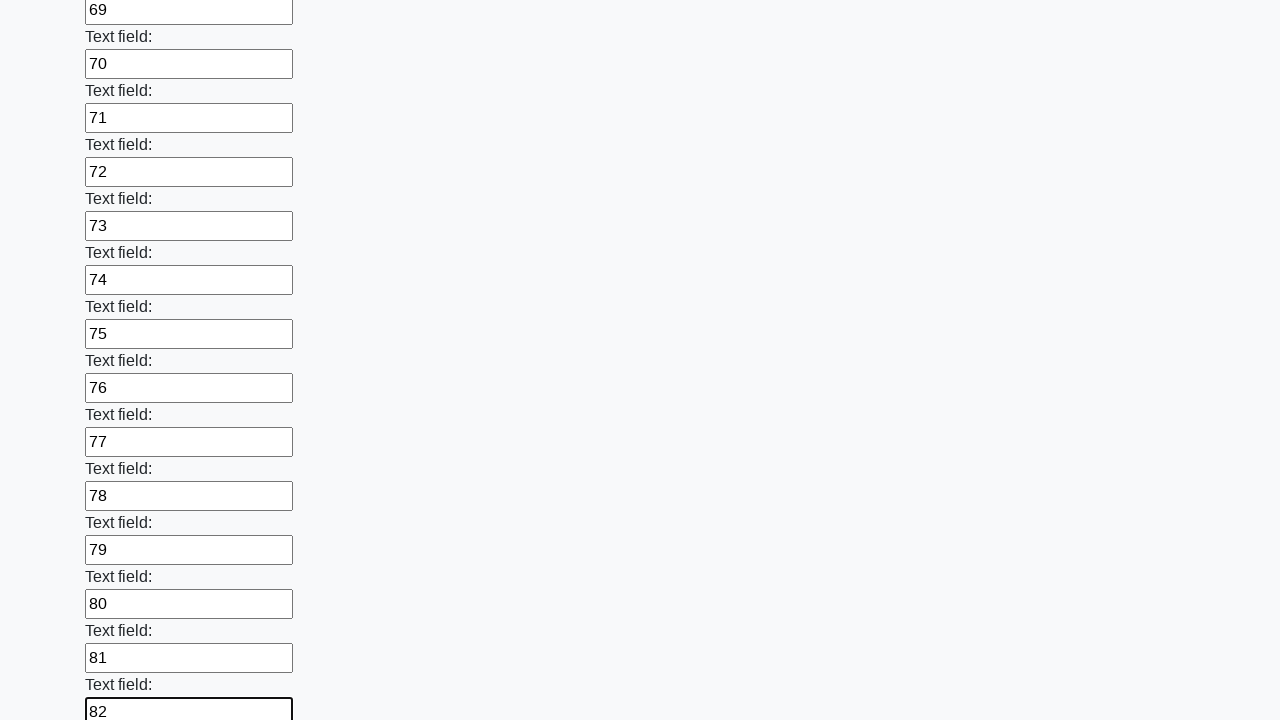

Filled required field #83 with value '83' on [required] >> nth=82
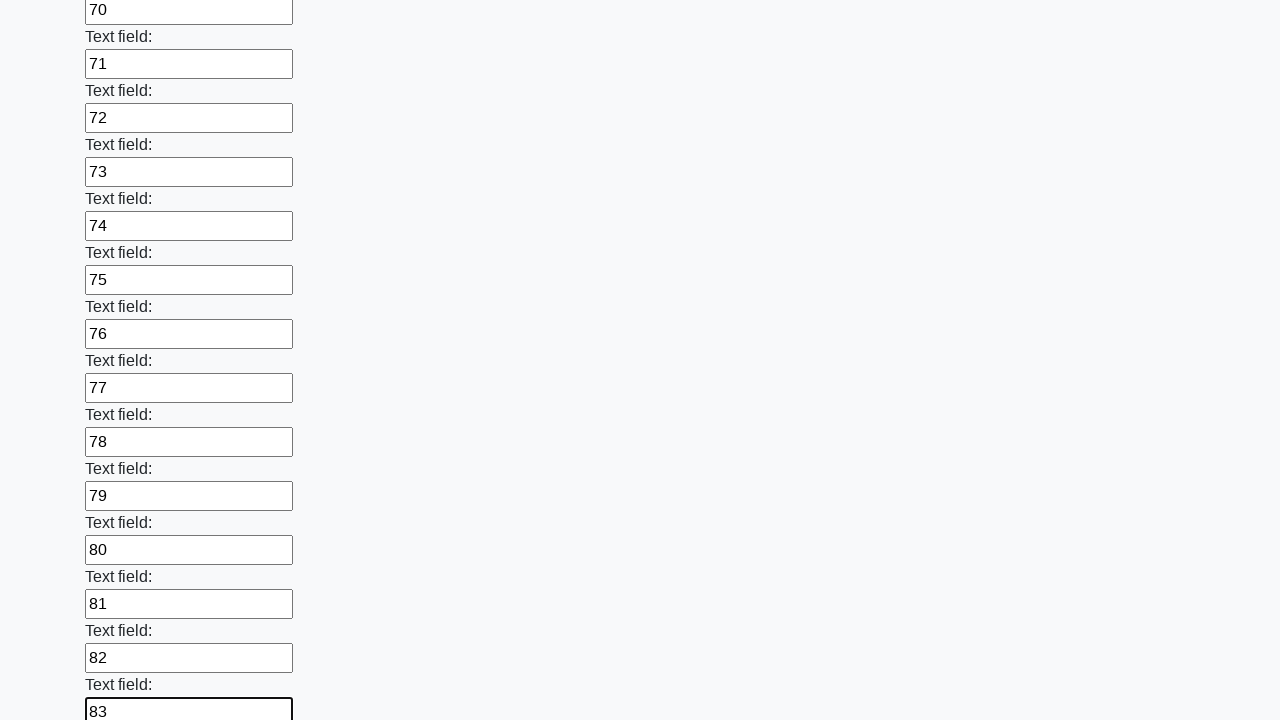

Filled required field #84 with value '84' on [required] >> nth=83
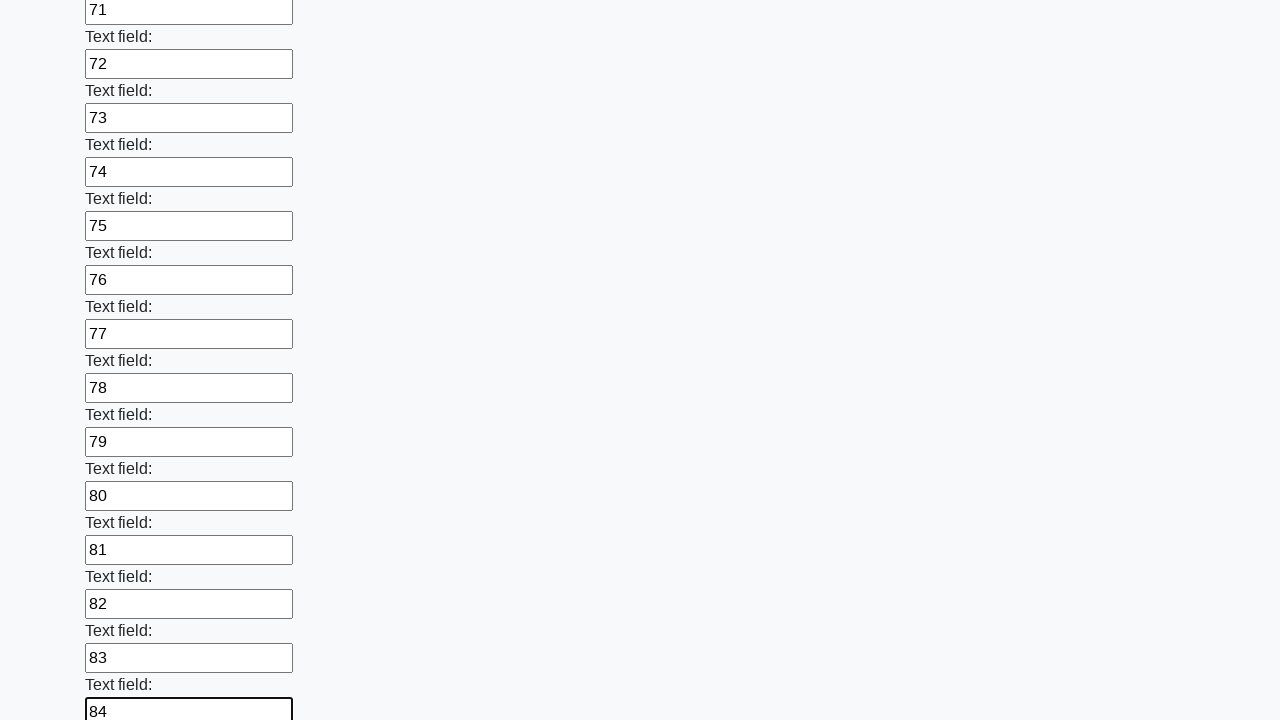

Filled required field #85 with value '85' on [required] >> nth=84
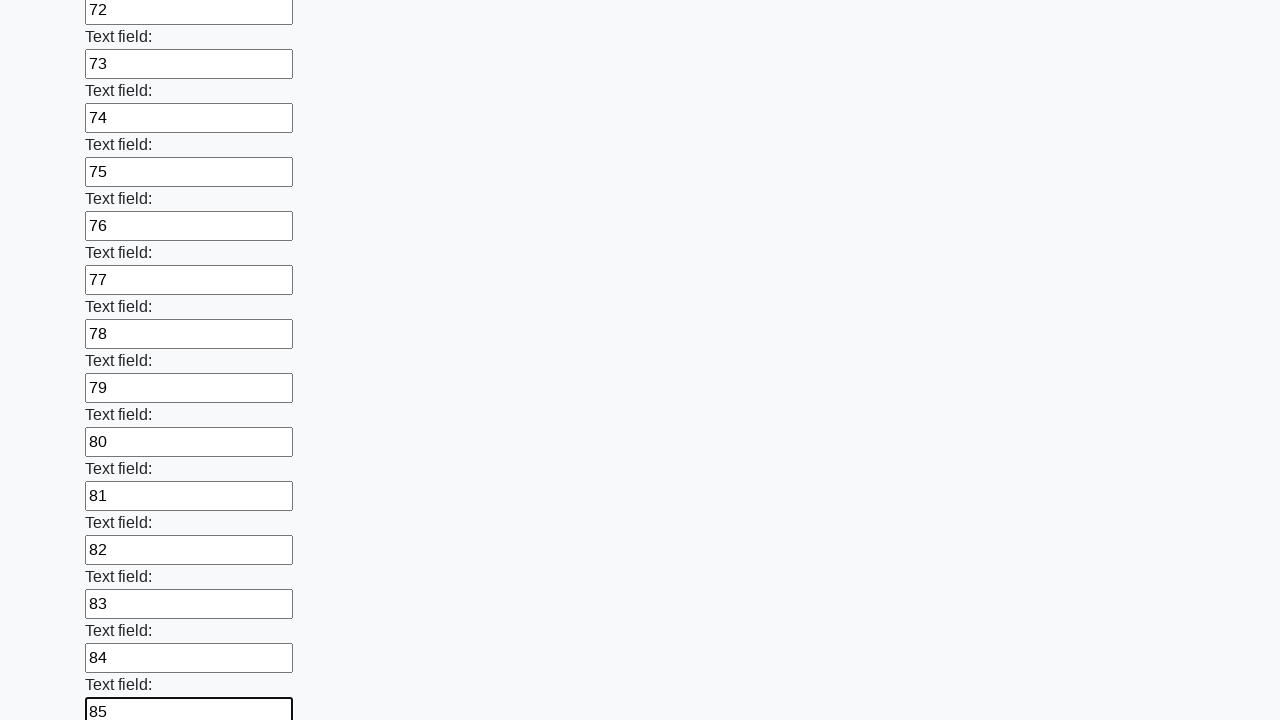

Filled required field #86 with value '86' on [required] >> nth=85
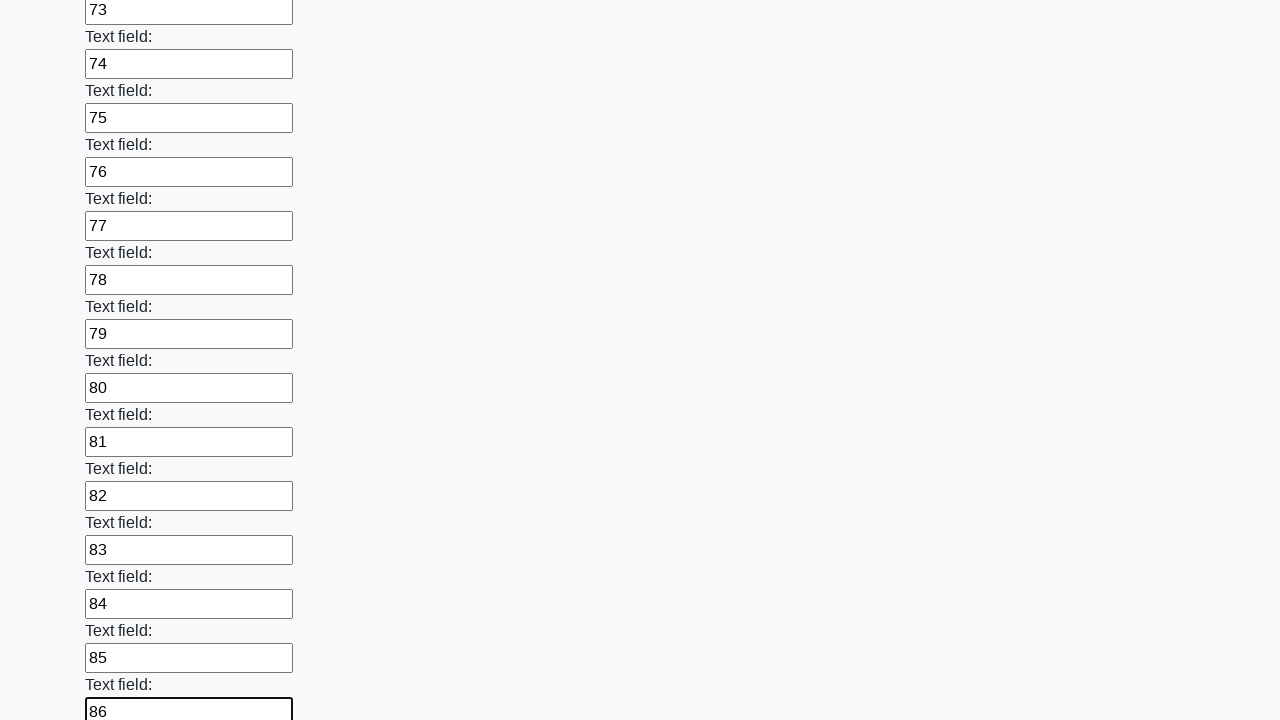

Filled required field #87 with value '87' on [required] >> nth=86
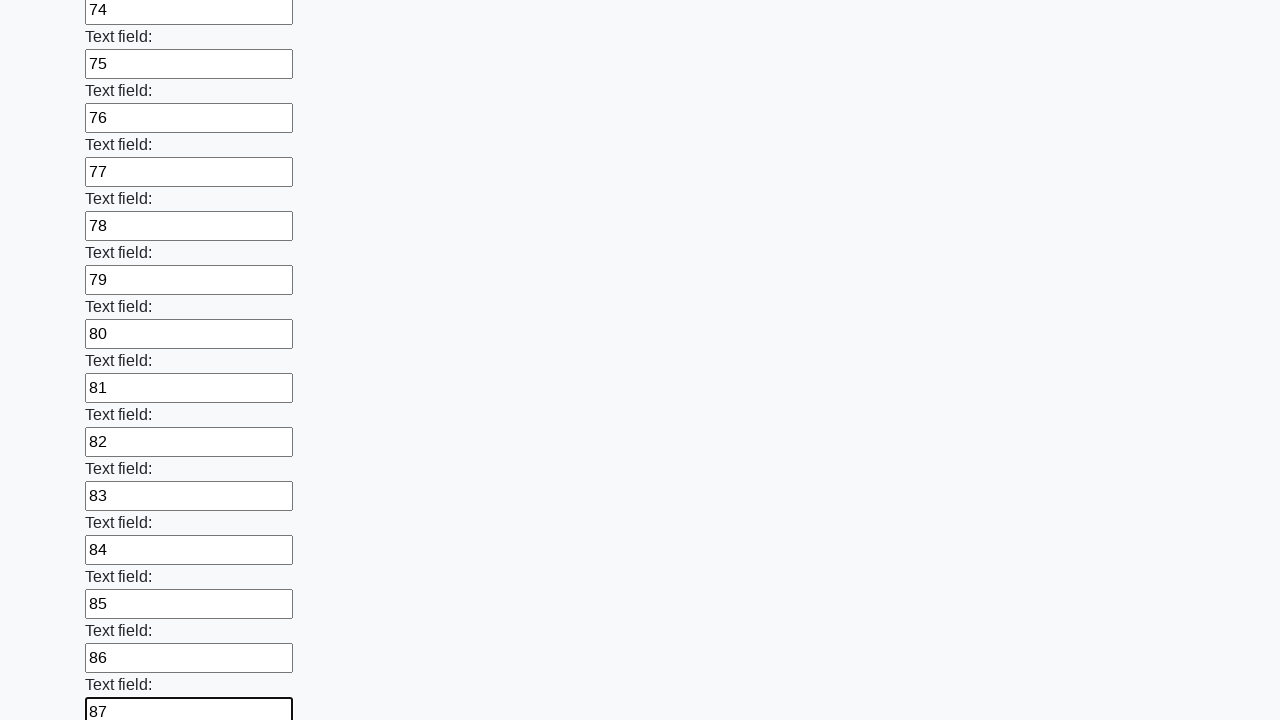

Filled required field #88 with value '88' on [required] >> nth=87
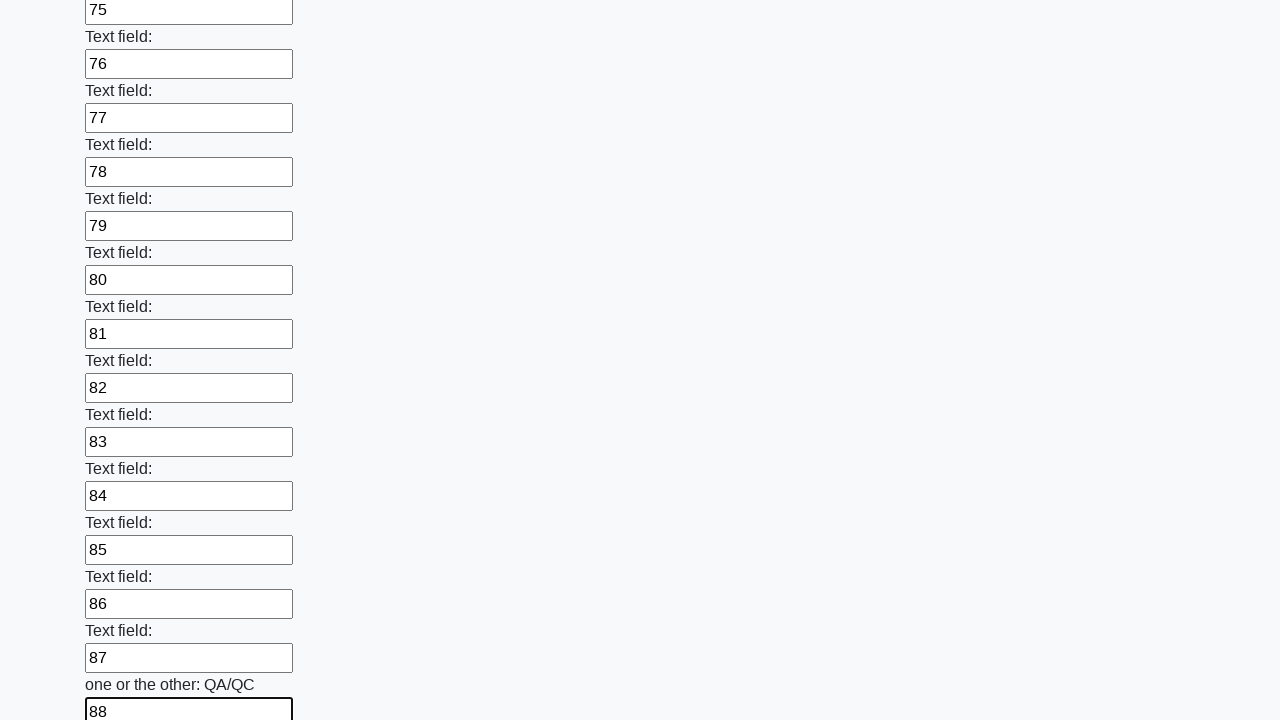

Filled required field #89 with value '89' on [required] >> nth=88
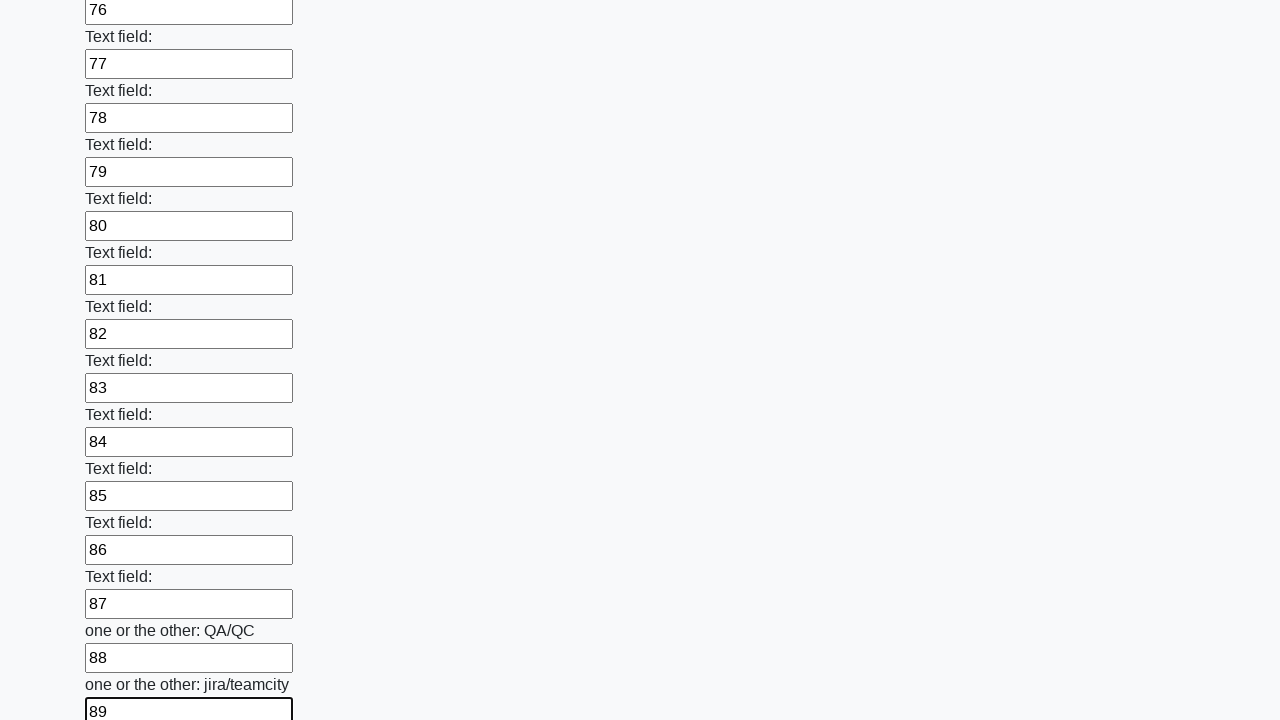

Filled required field #90 with value '90' on [required] >> nth=89
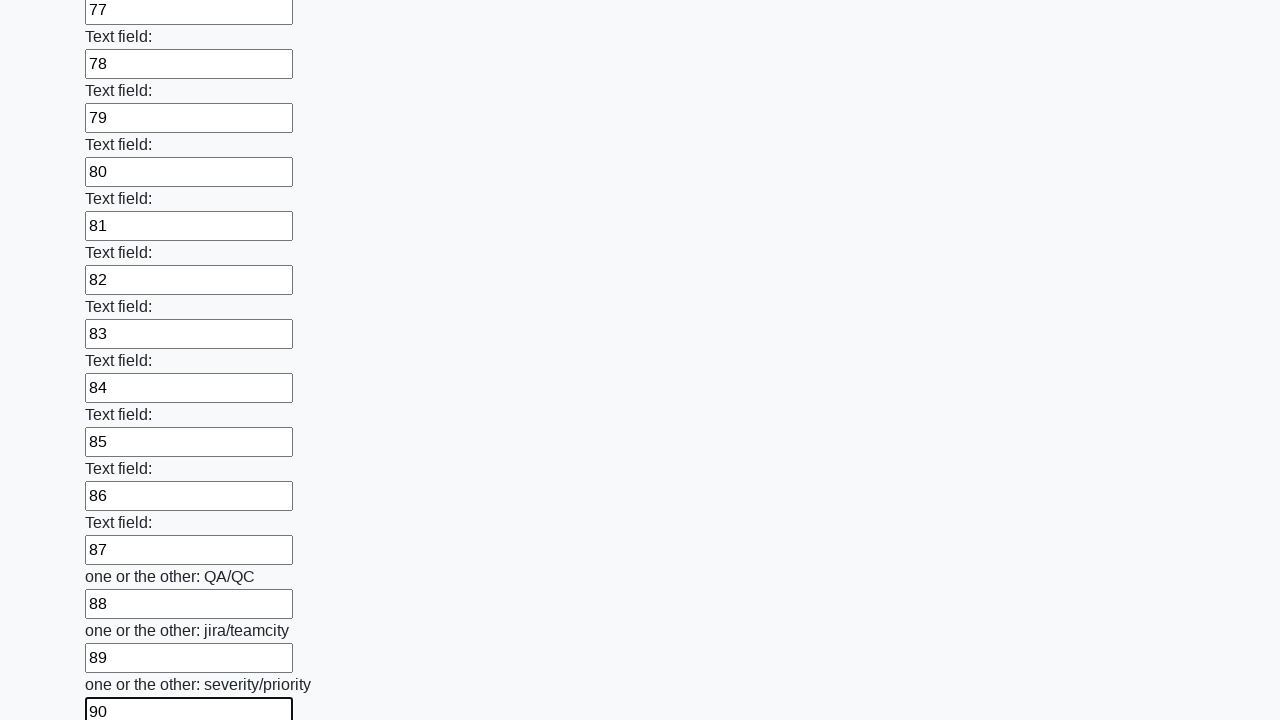

Filled required field #91 with value '91' on [required] >> nth=90
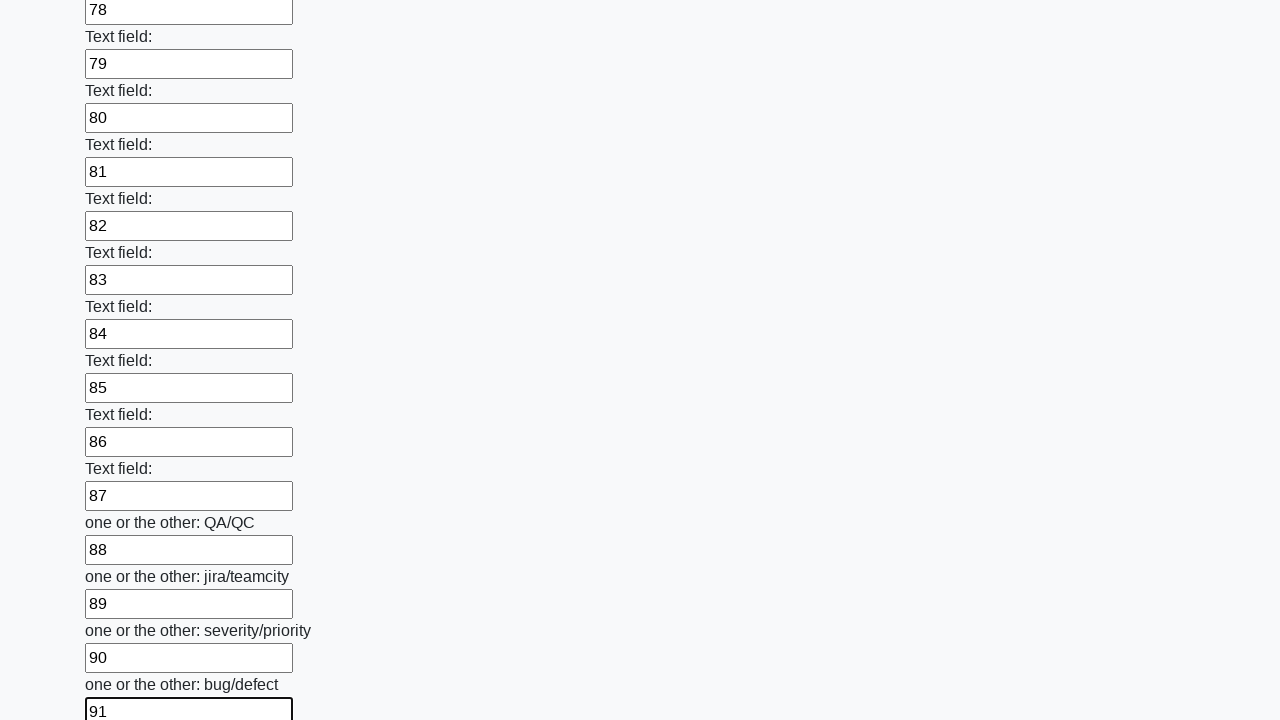

Filled required field #92 with value '92' on [required] >> nth=91
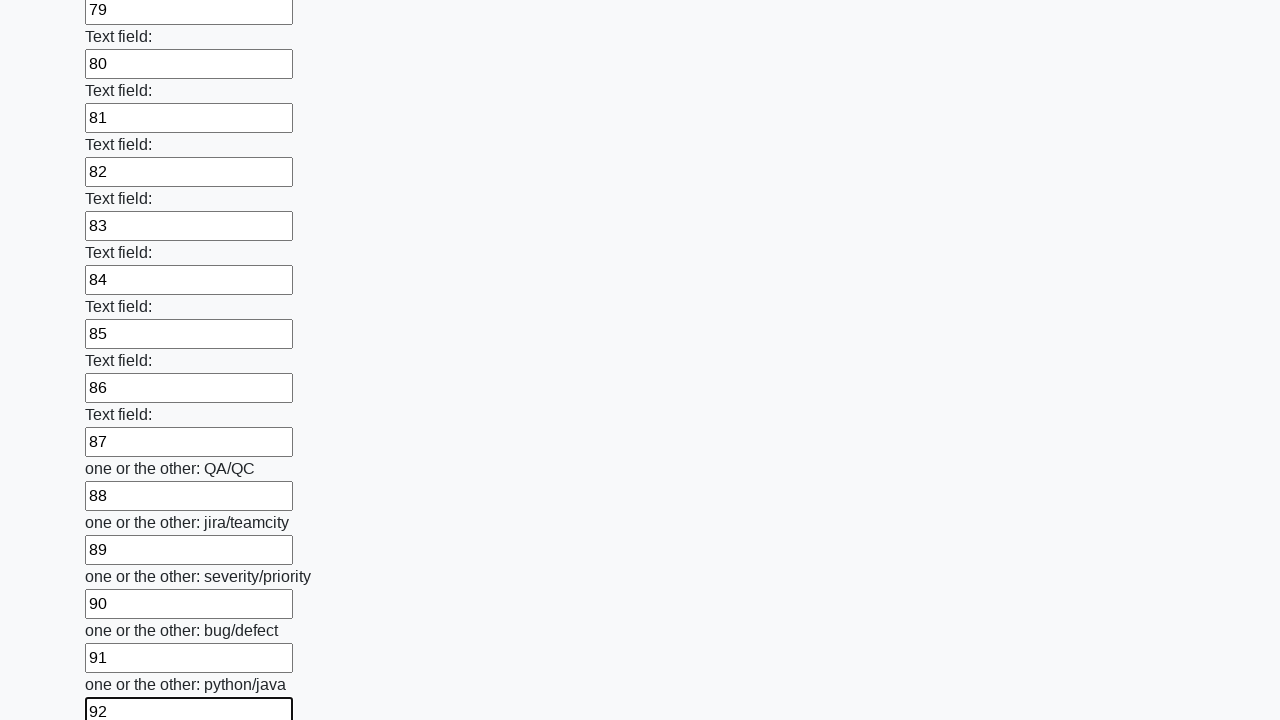

Filled required field #93 with value '93' on [required] >> nth=92
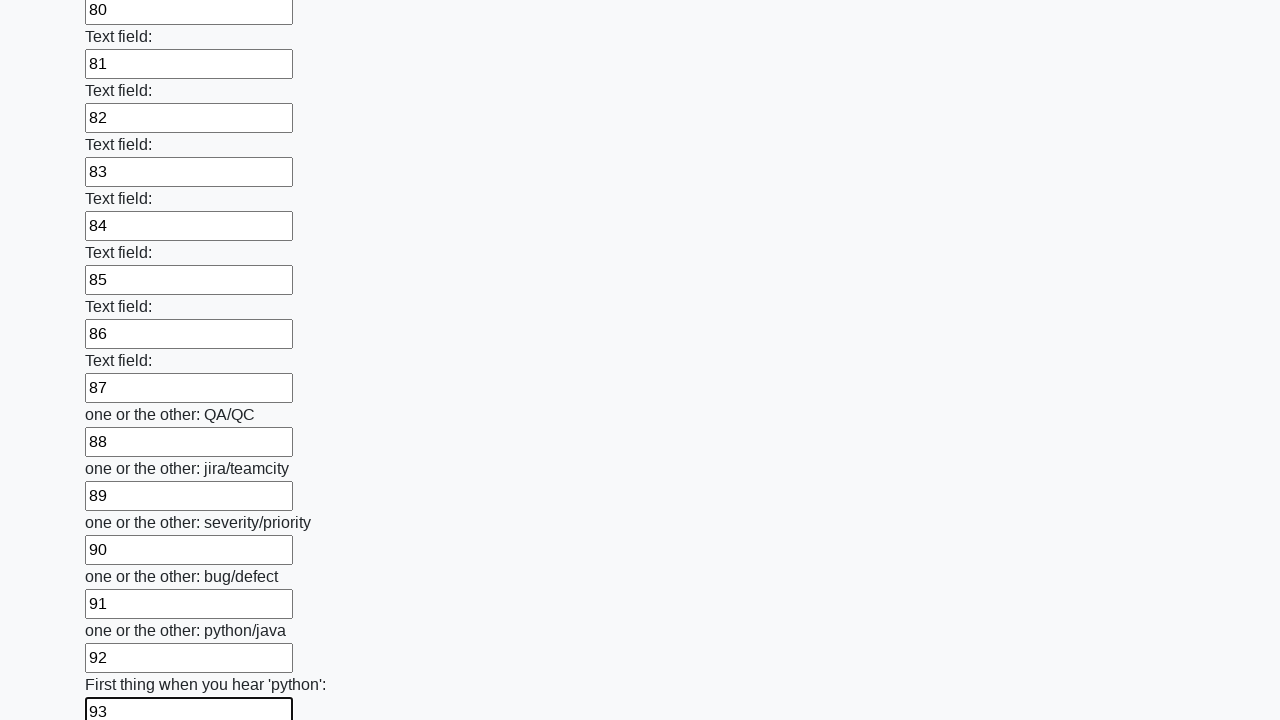

Filled required field #94 with value '94' on [required] >> nth=93
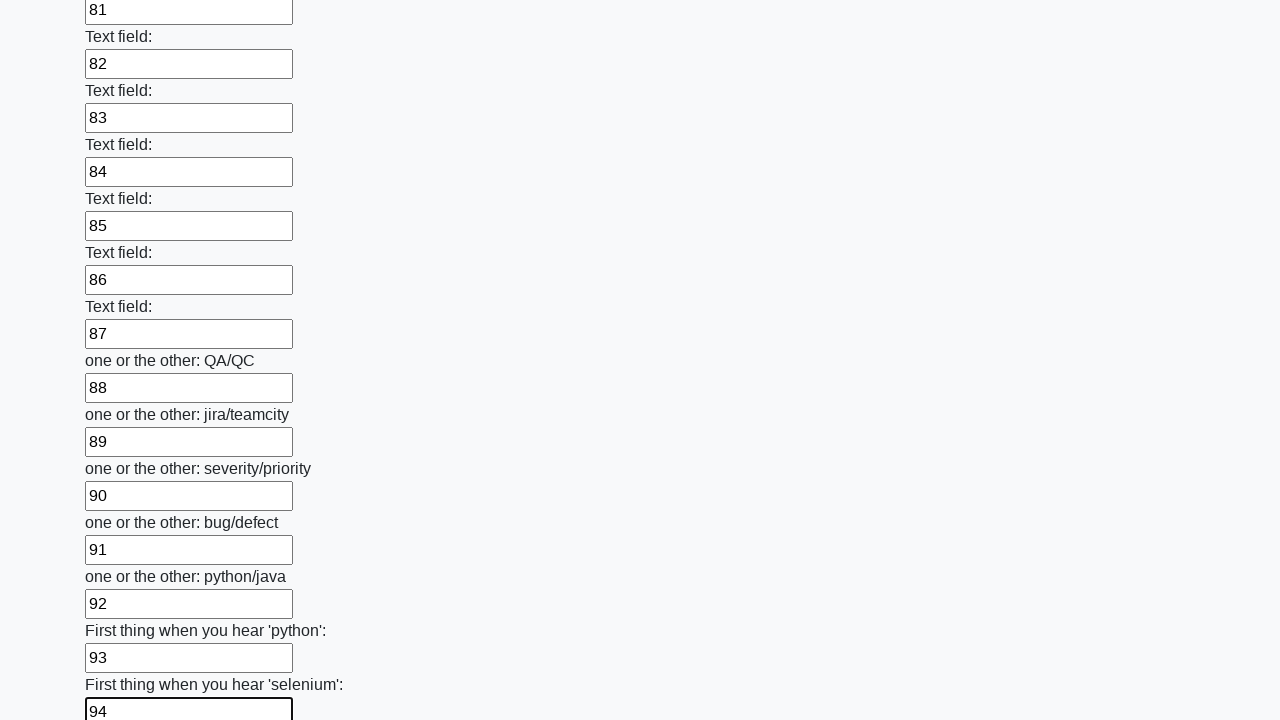

Filled required field #95 with value '95' on [required] >> nth=94
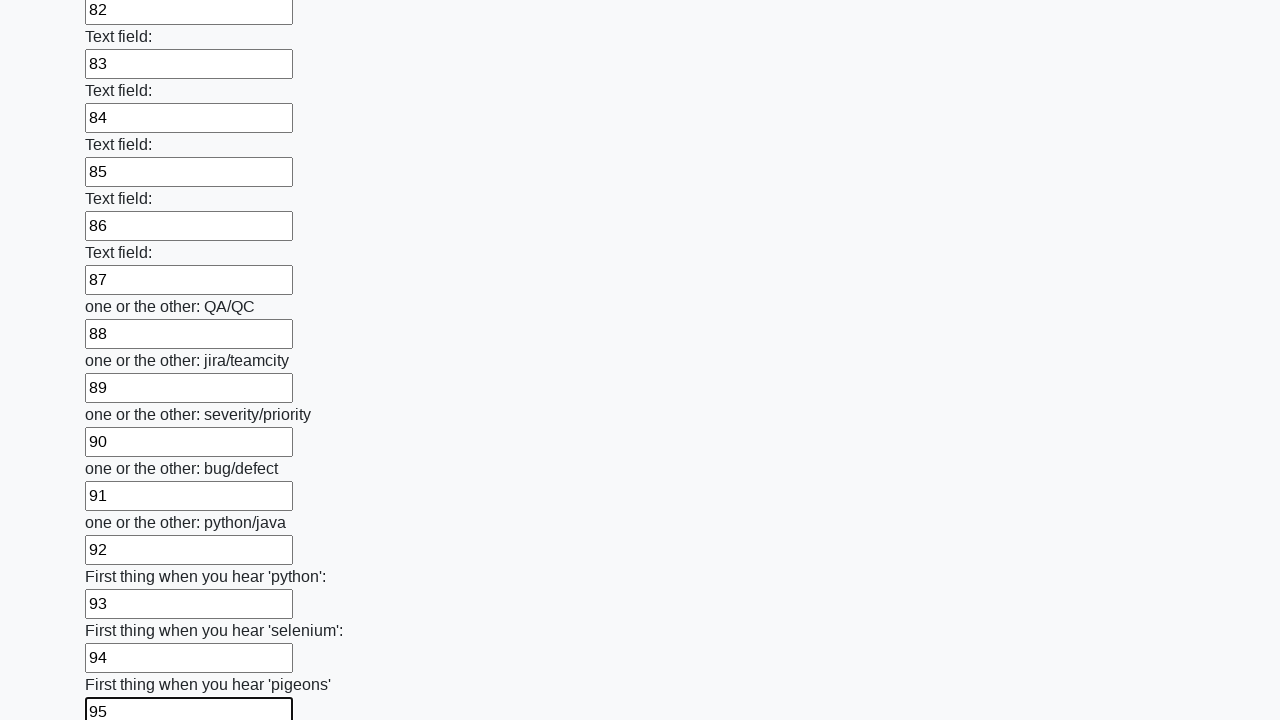

Filled required field #96 with value '96' on [required] >> nth=95
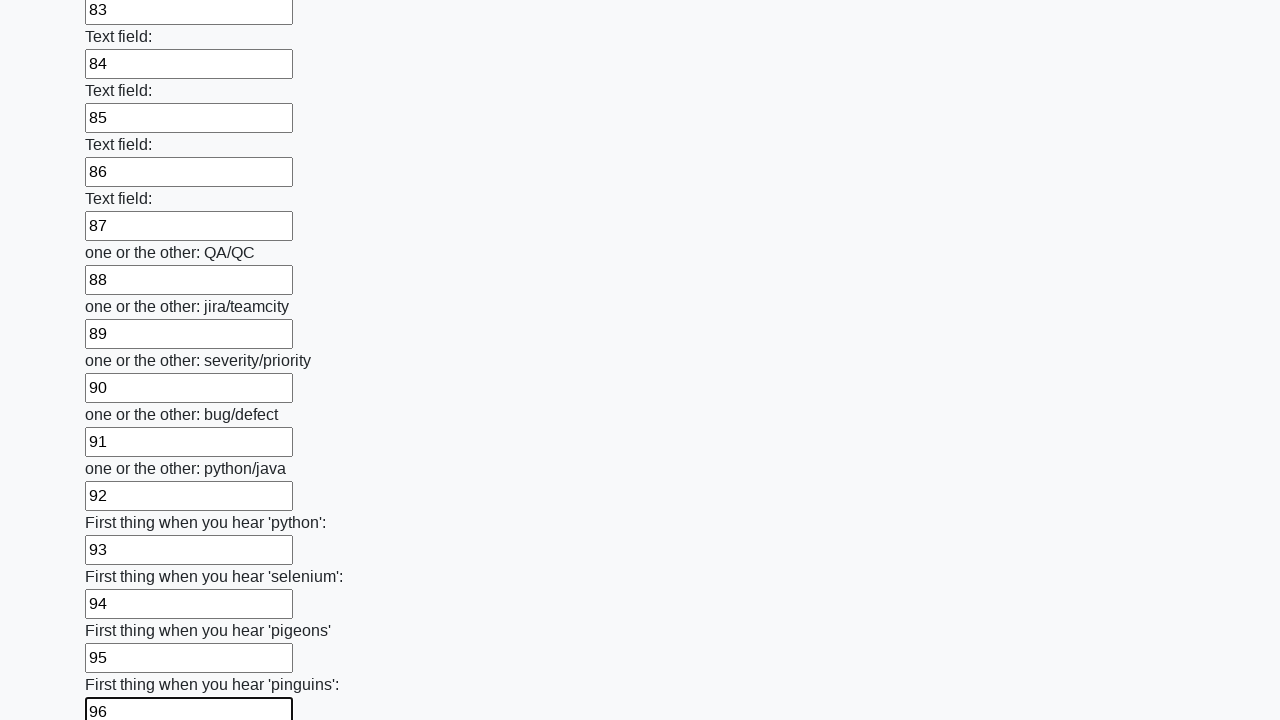

Filled required field #97 with value '97' on [required] >> nth=96
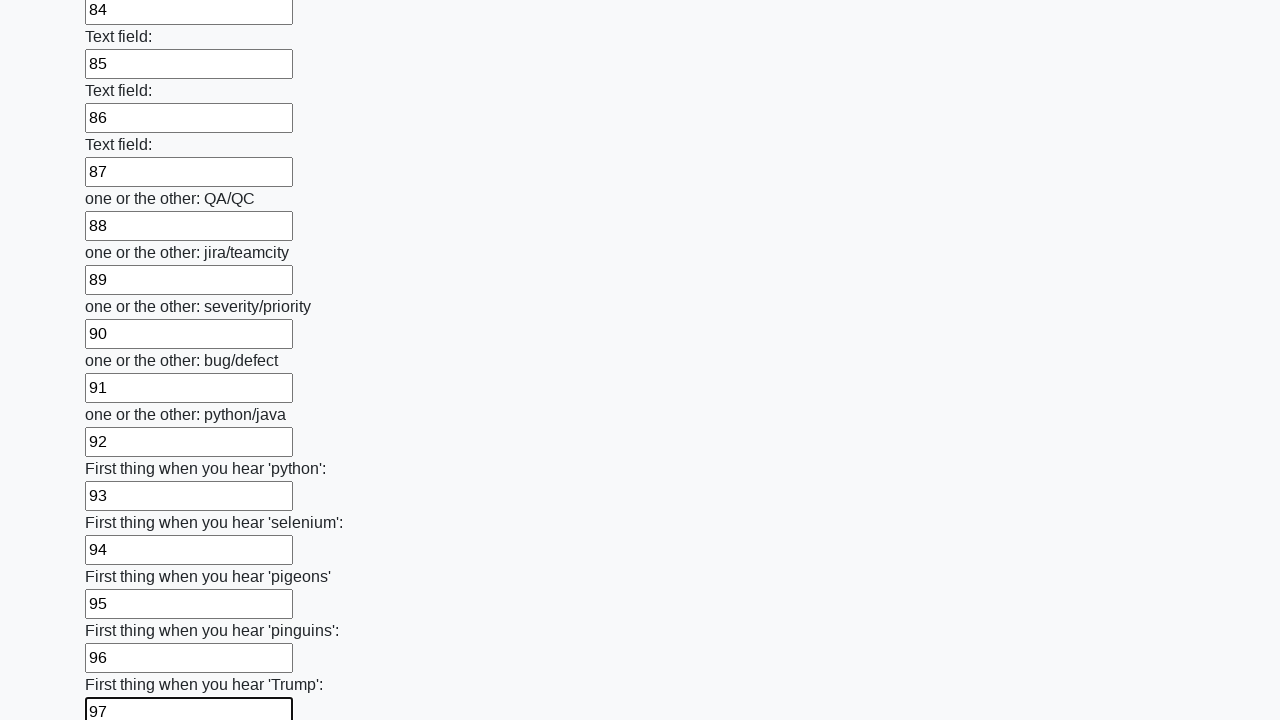

Filled required field #98 with value '98' on [required] >> nth=97
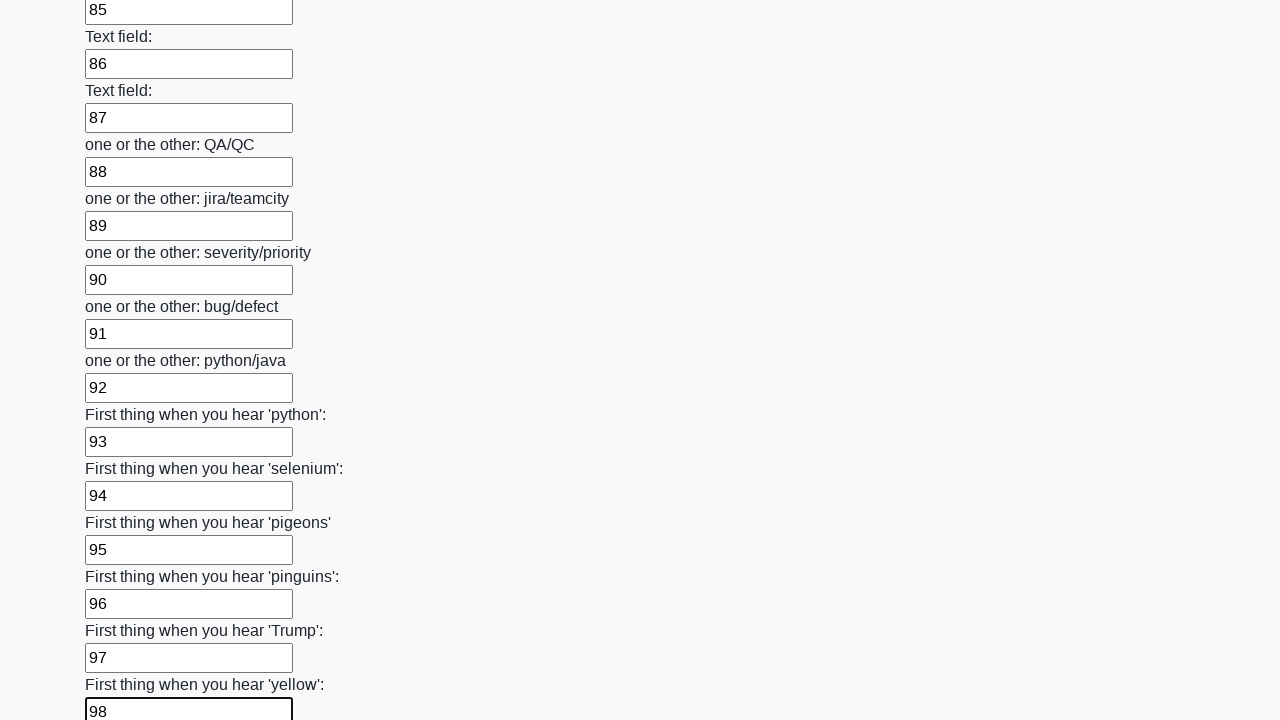

Filled required field #99 with value '99' on [required] >> nth=98
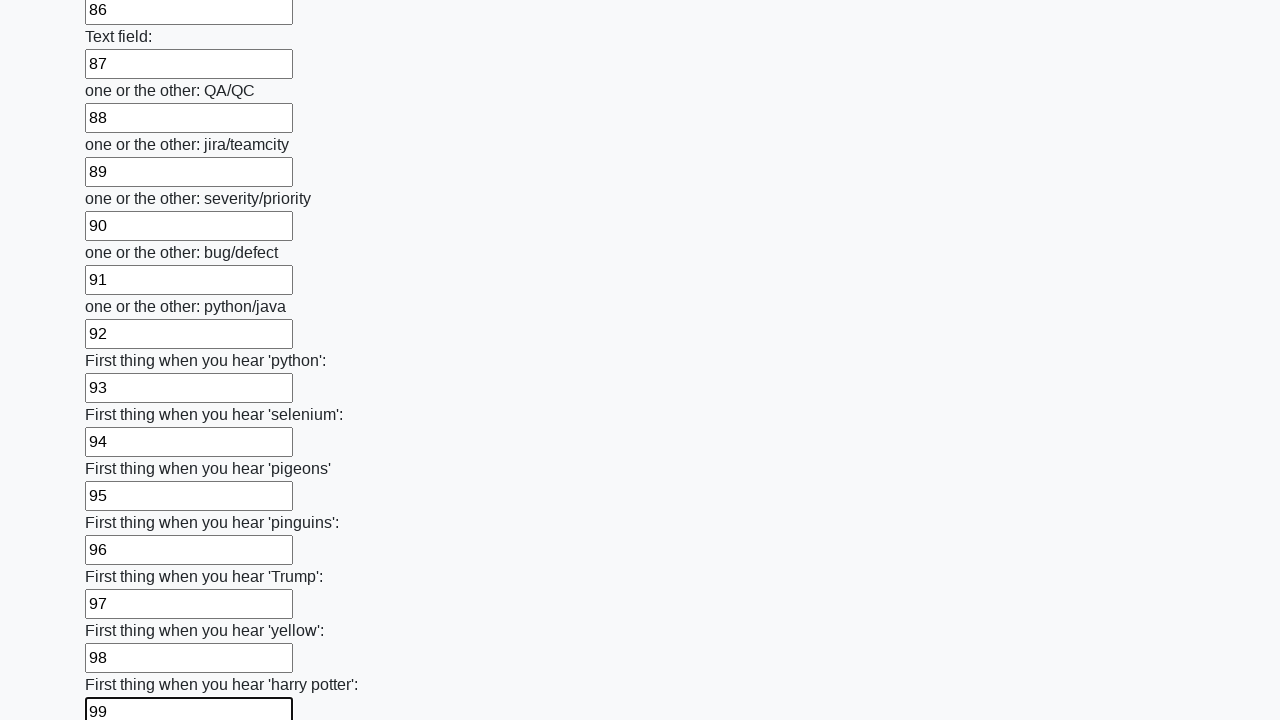

Filled required field #100 with value '100' on [required] >> nth=99
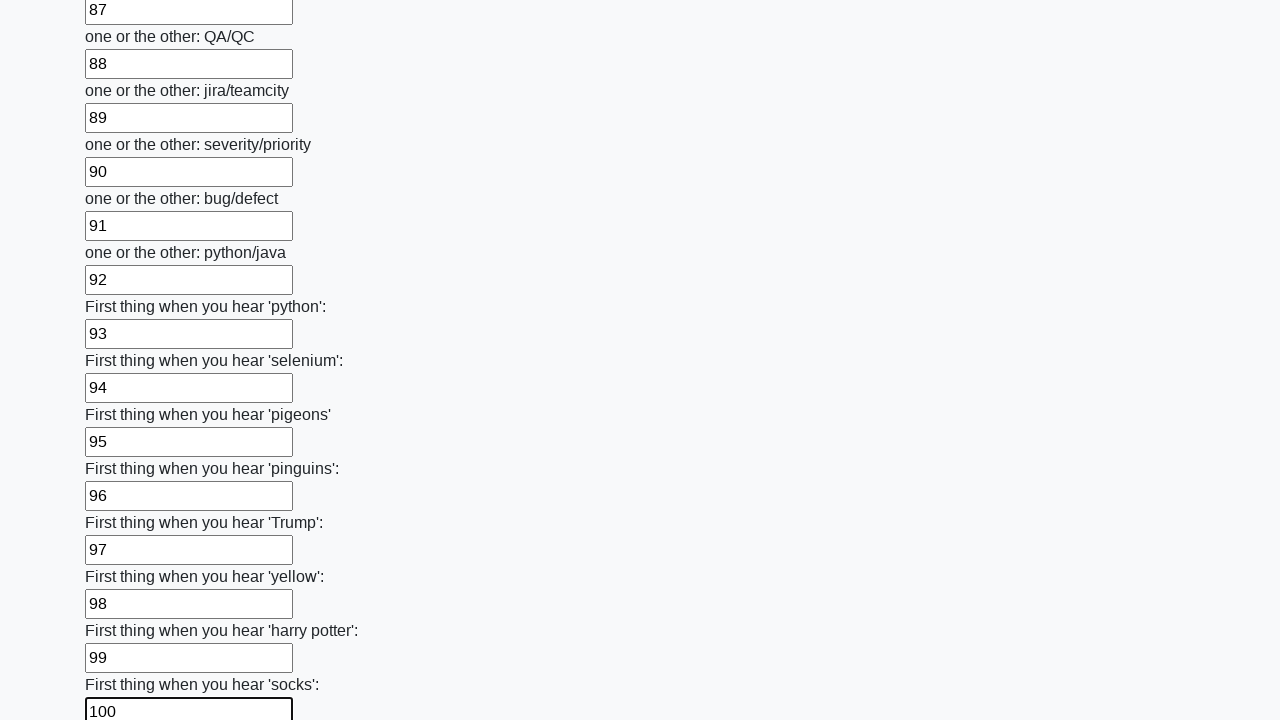

Clicked the submit button to submit the form at (123, 611) on button.btn
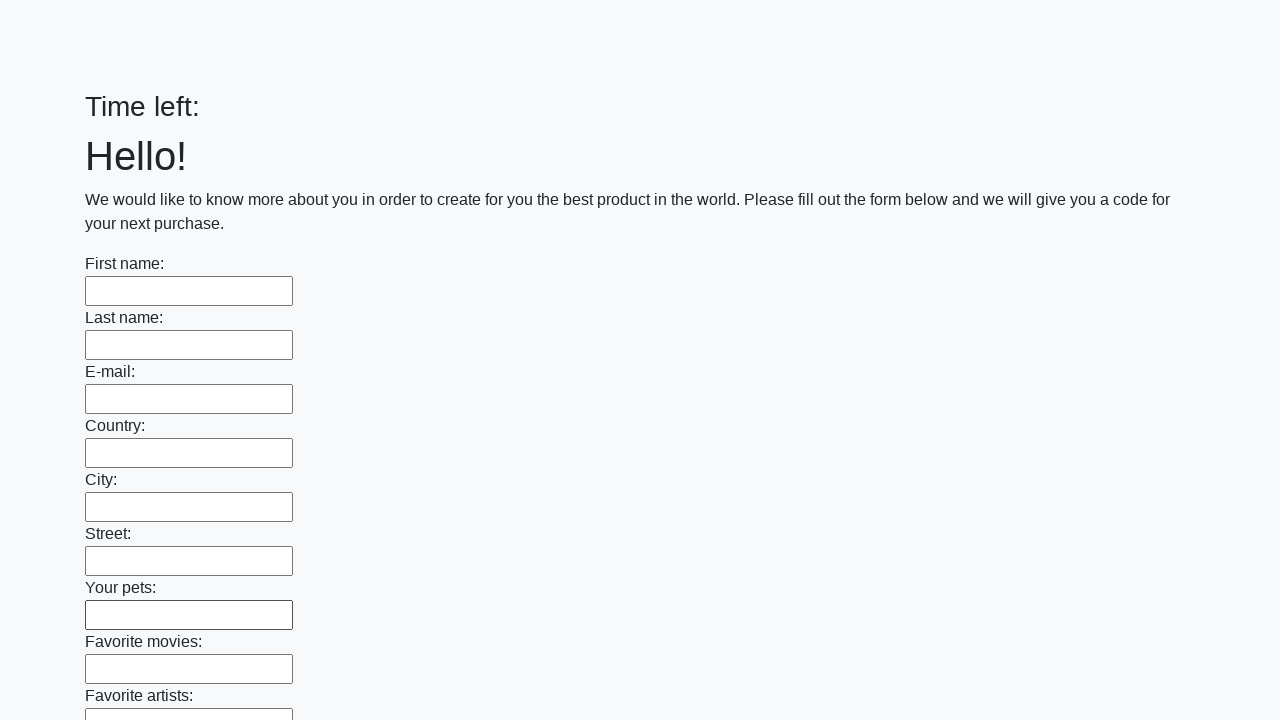

Form submission completed and page loaded
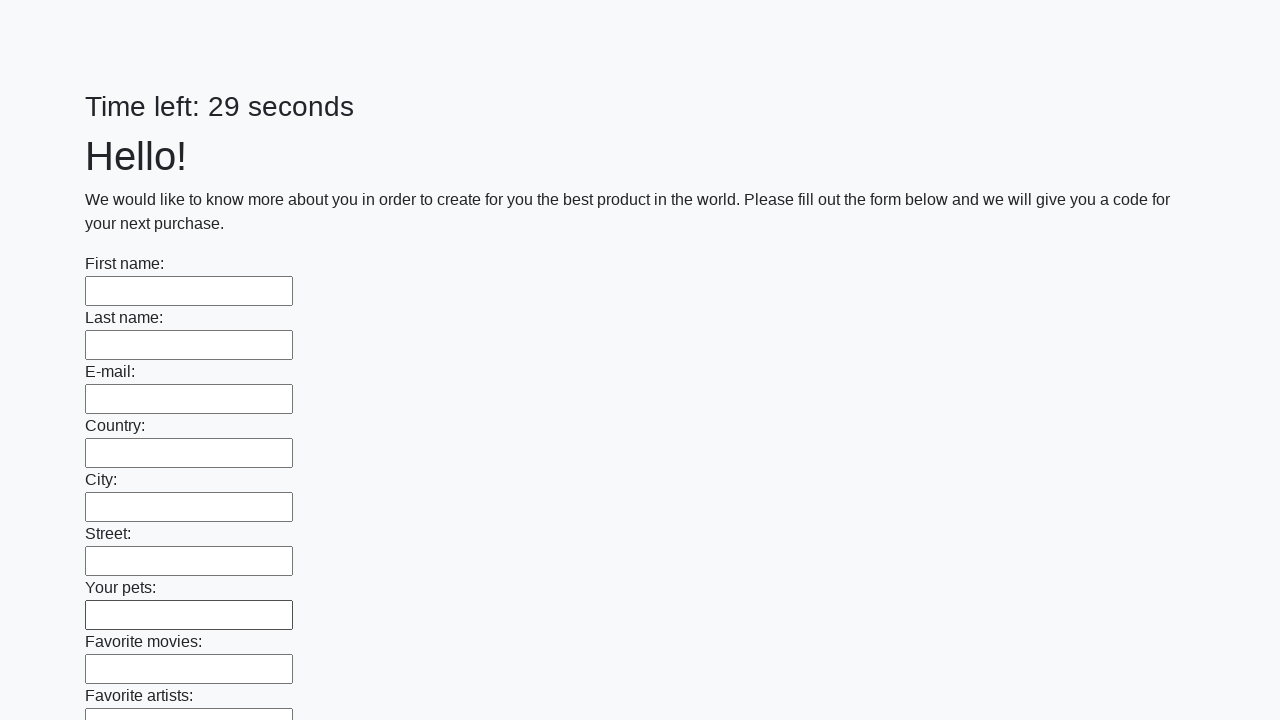

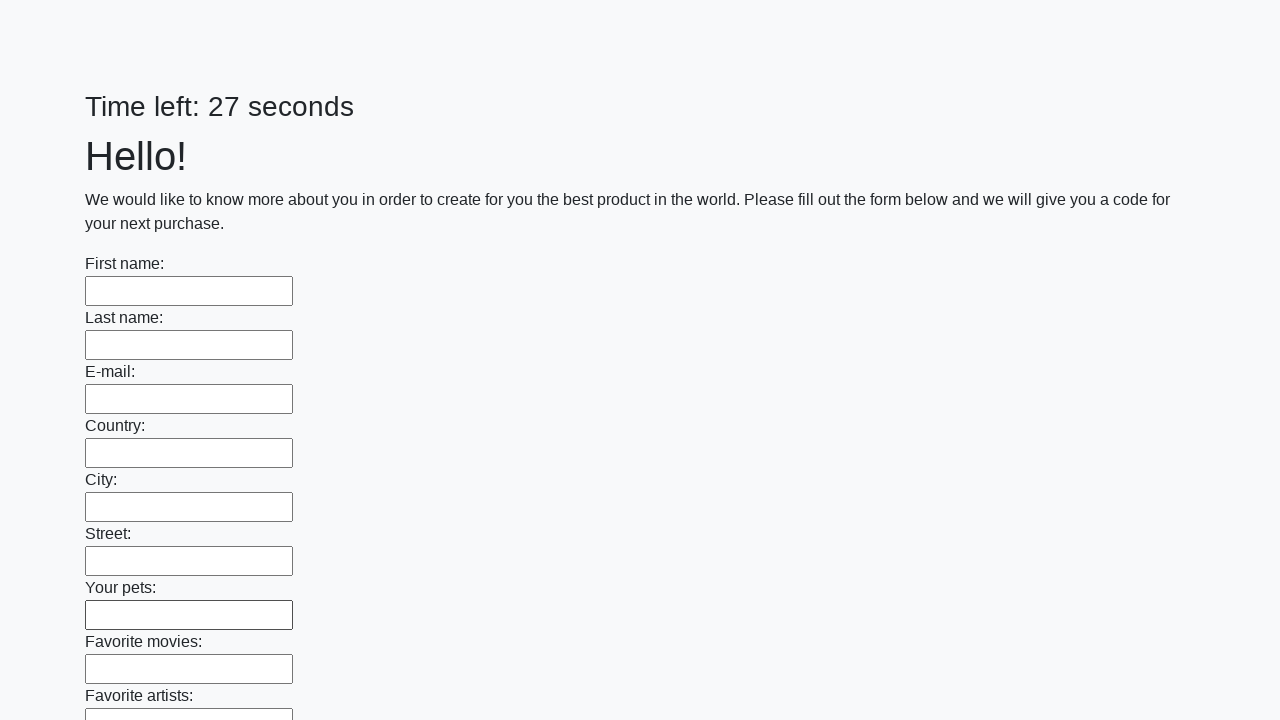